Fills out a large form by entering text into all input fields and then submitting it

Starting URL: http://suninjuly.github.io/huge_form.html

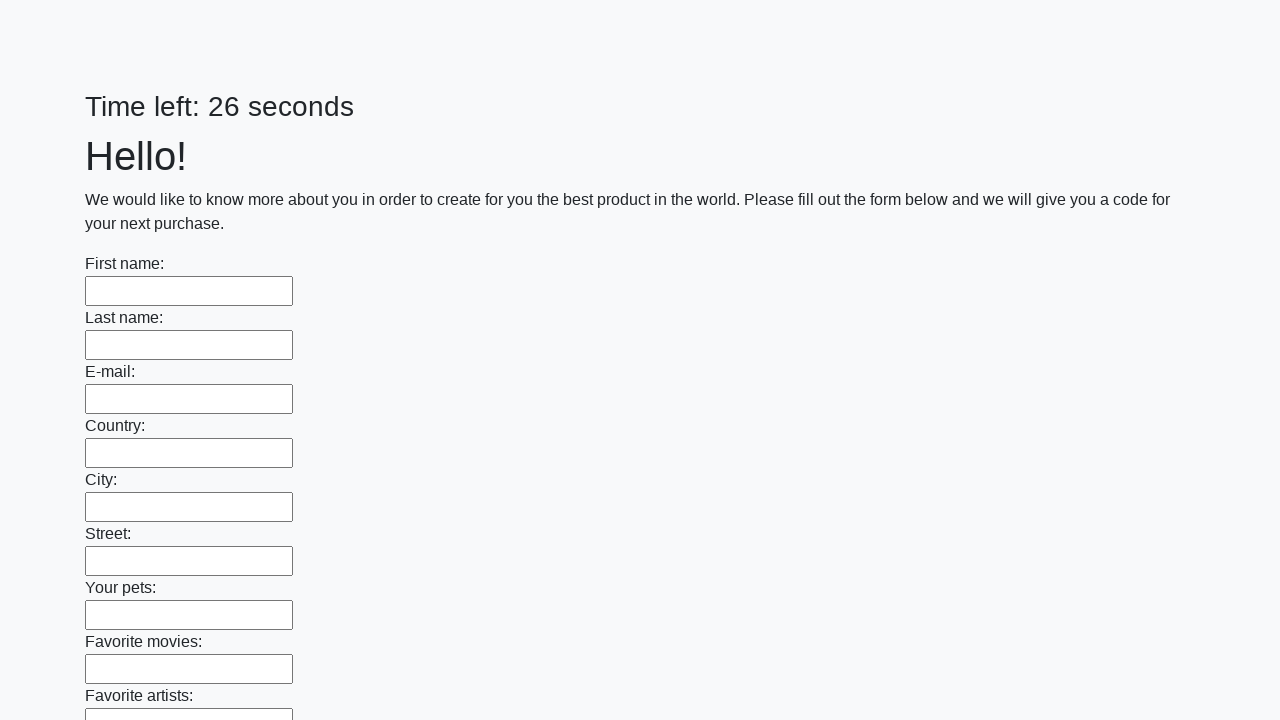

Located all input fields on the form
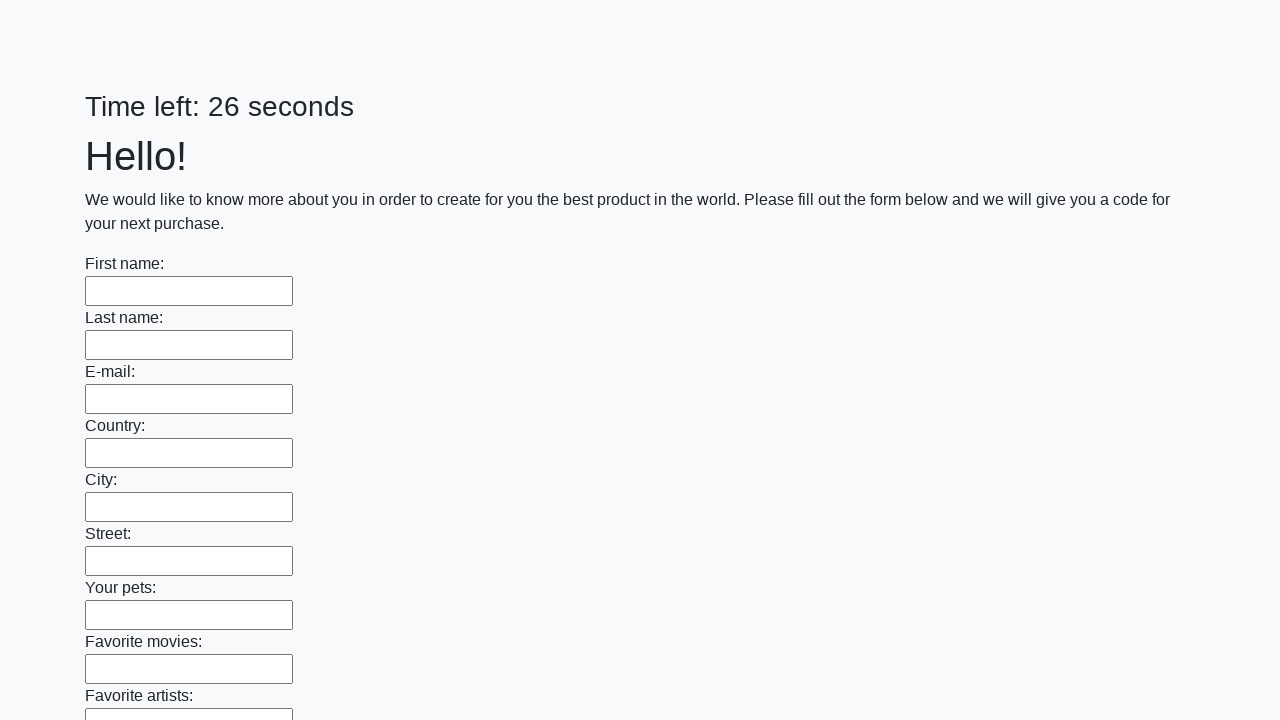

Filled input field with value '1' on input >> nth=0
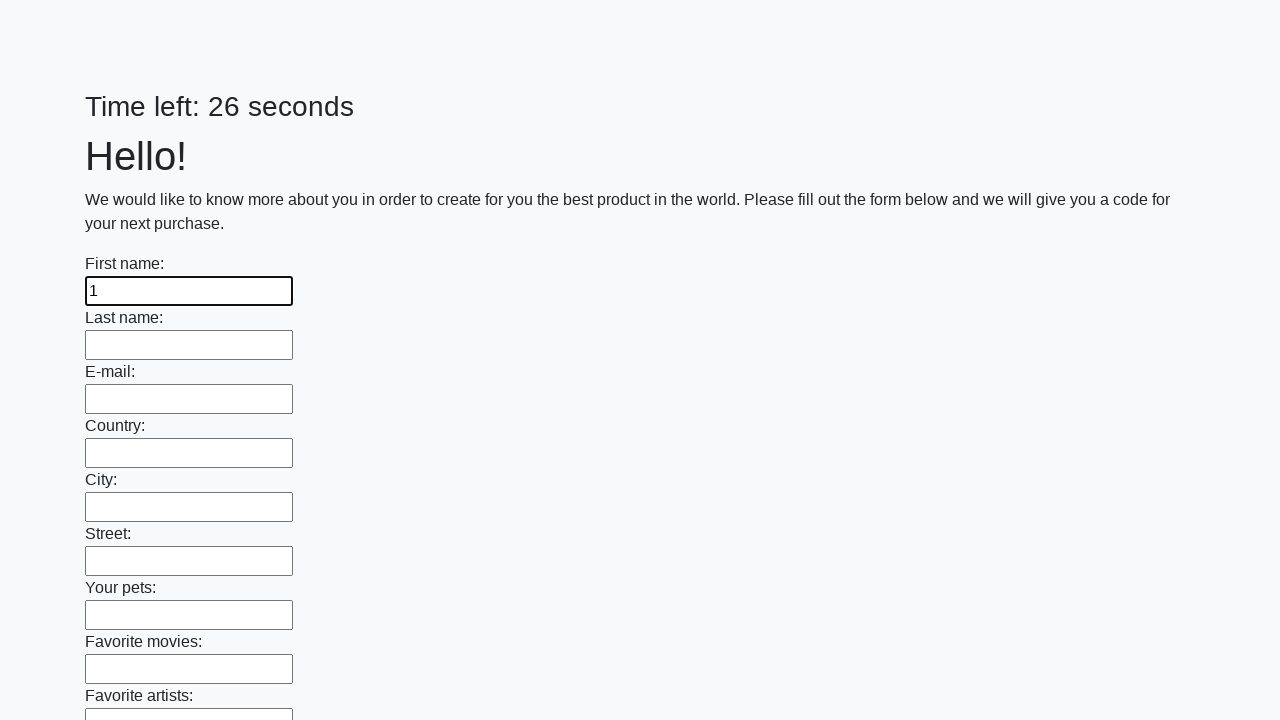

Filled input field with value '1' on input >> nth=1
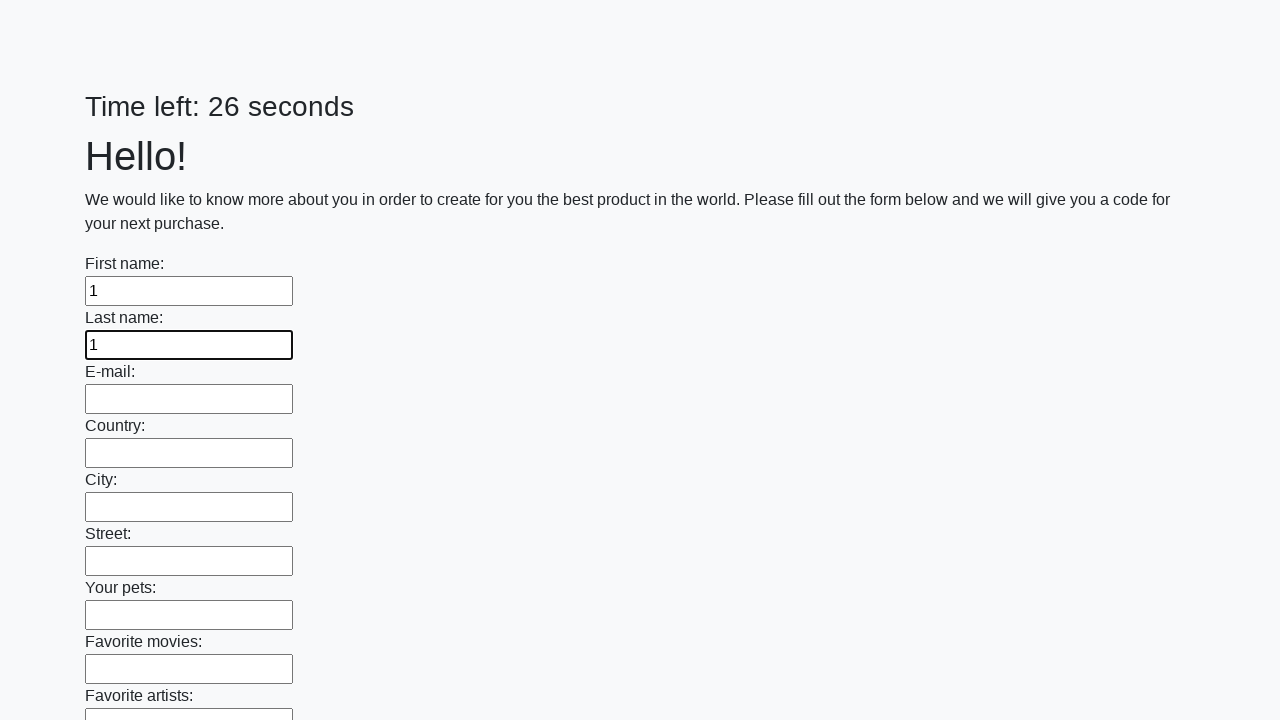

Filled input field with value '1' on input >> nth=2
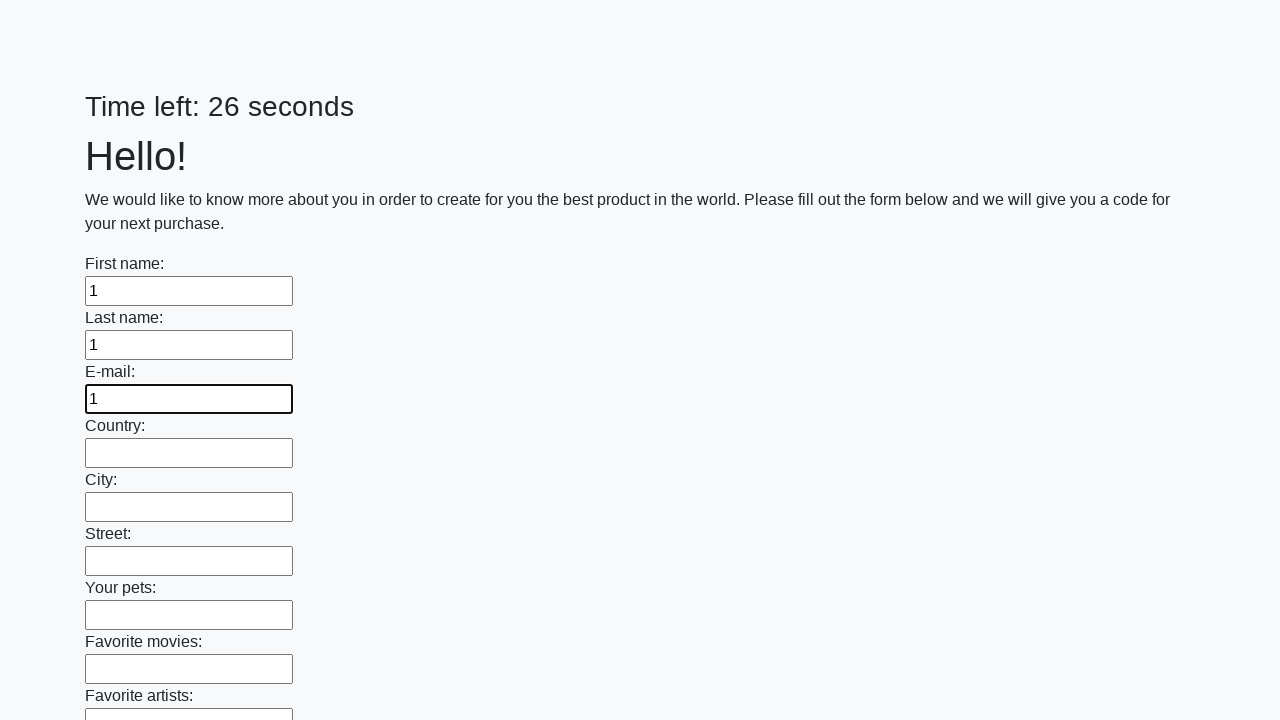

Filled input field with value '1' on input >> nth=3
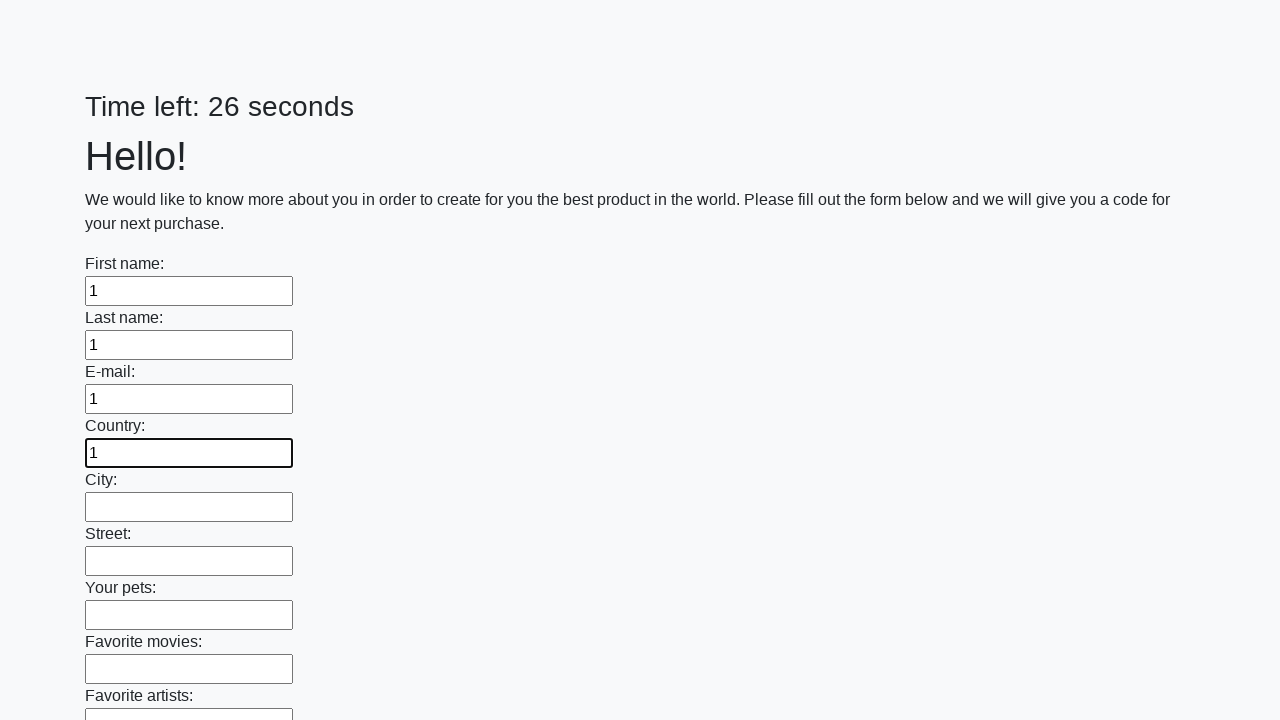

Filled input field with value '1' on input >> nth=4
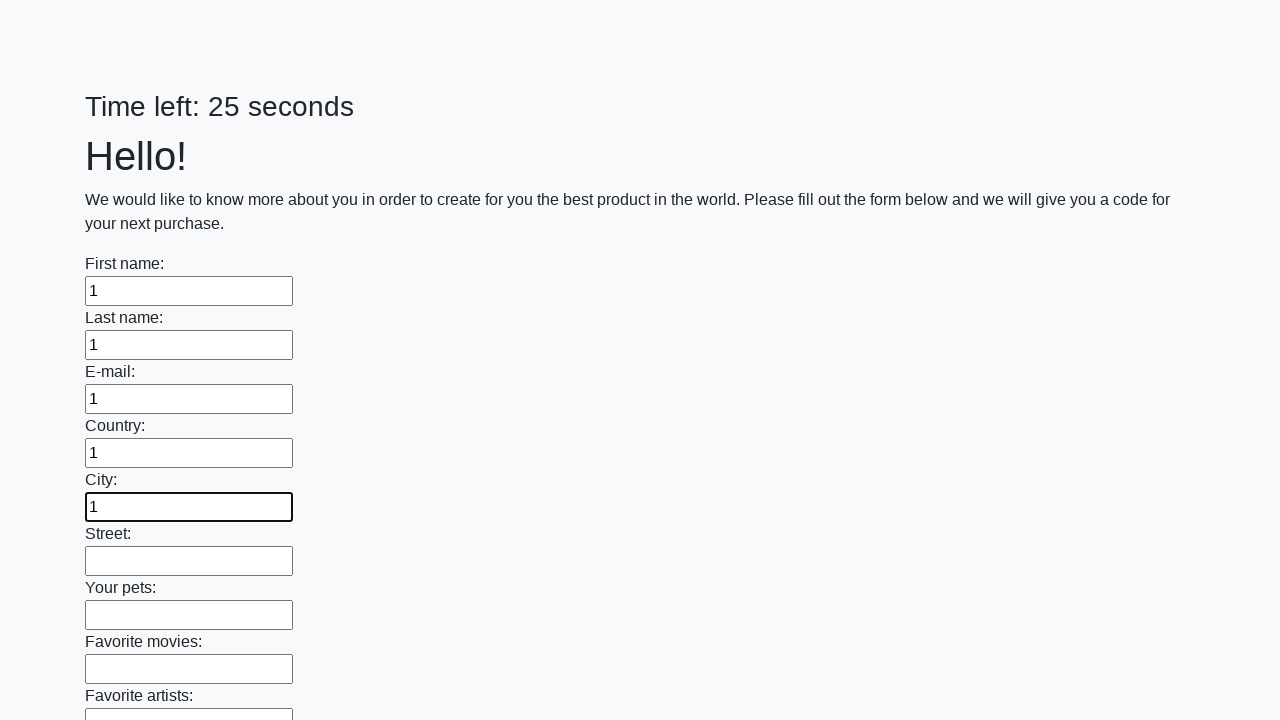

Filled input field with value '1' on input >> nth=5
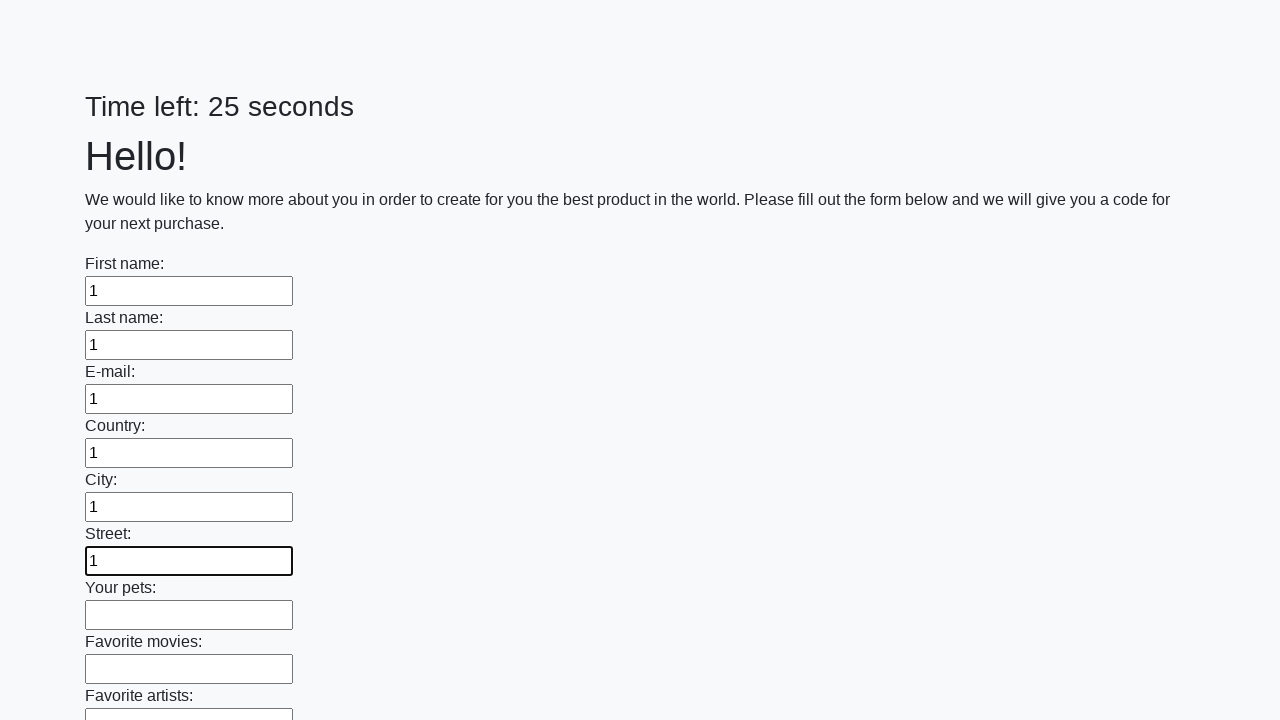

Filled input field with value '1' on input >> nth=6
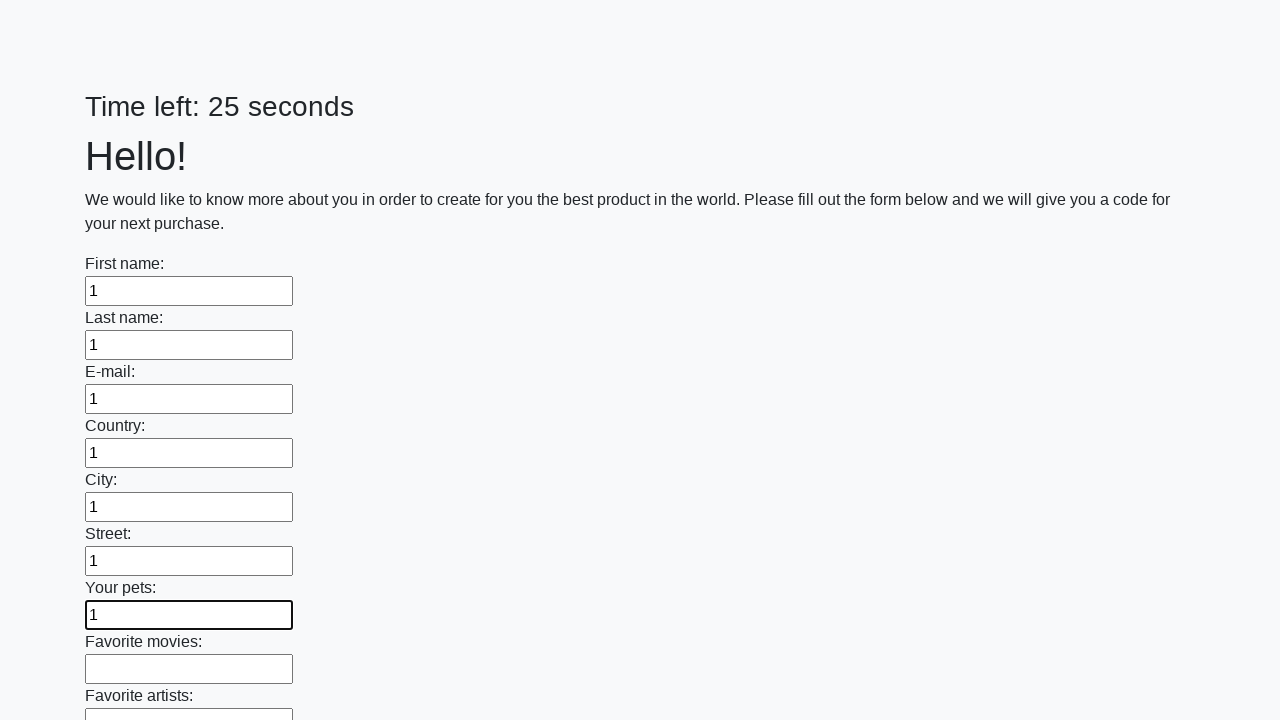

Filled input field with value '1' on input >> nth=7
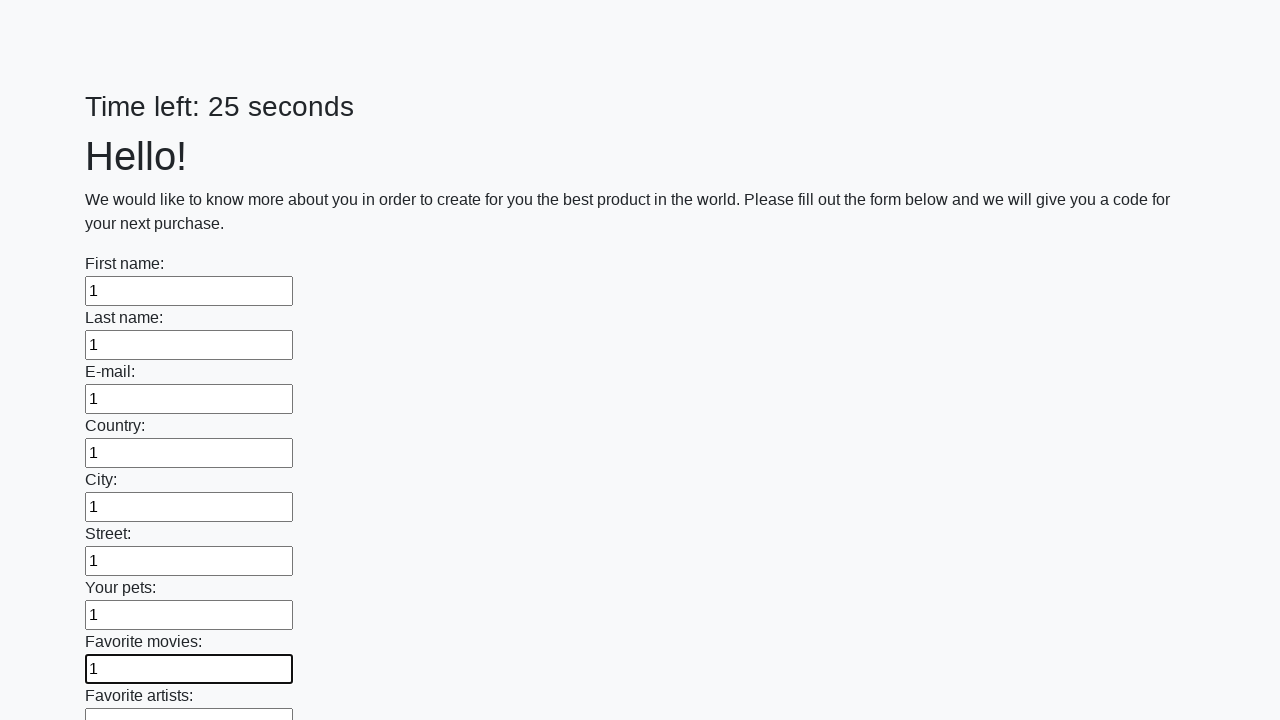

Filled input field with value '1' on input >> nth=8
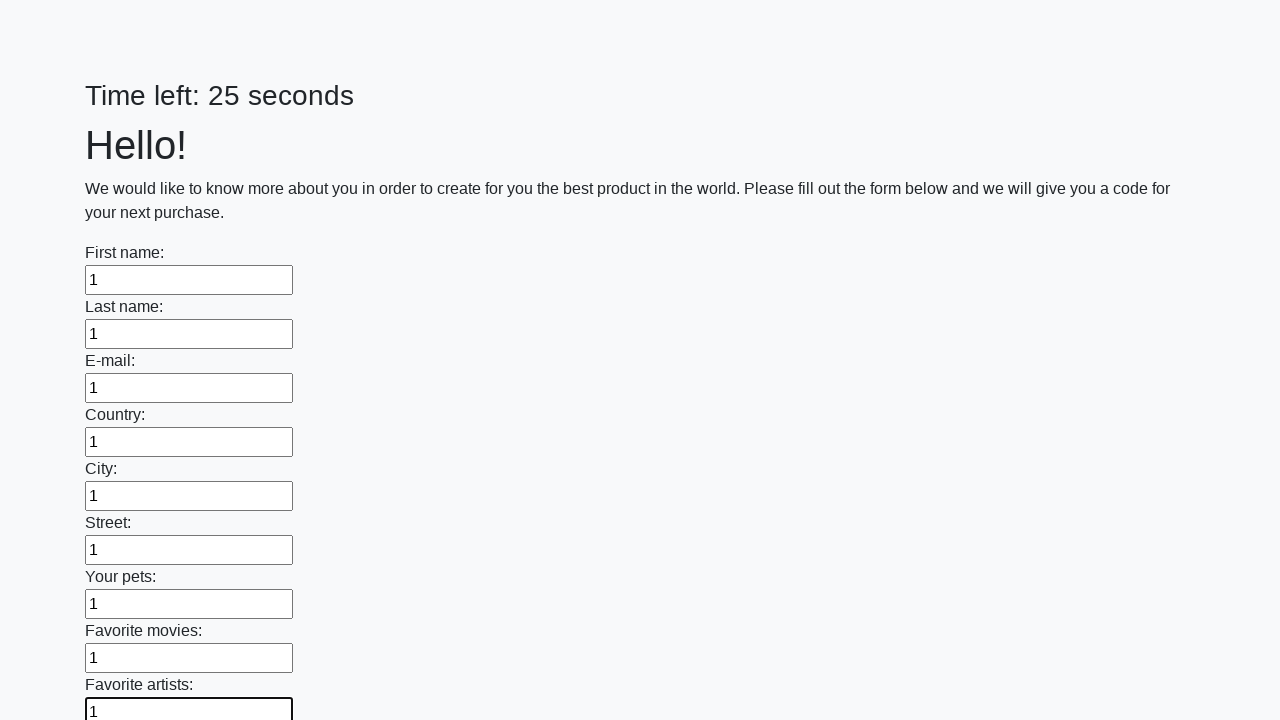

Filled input field with value '1' on input >> nth=9
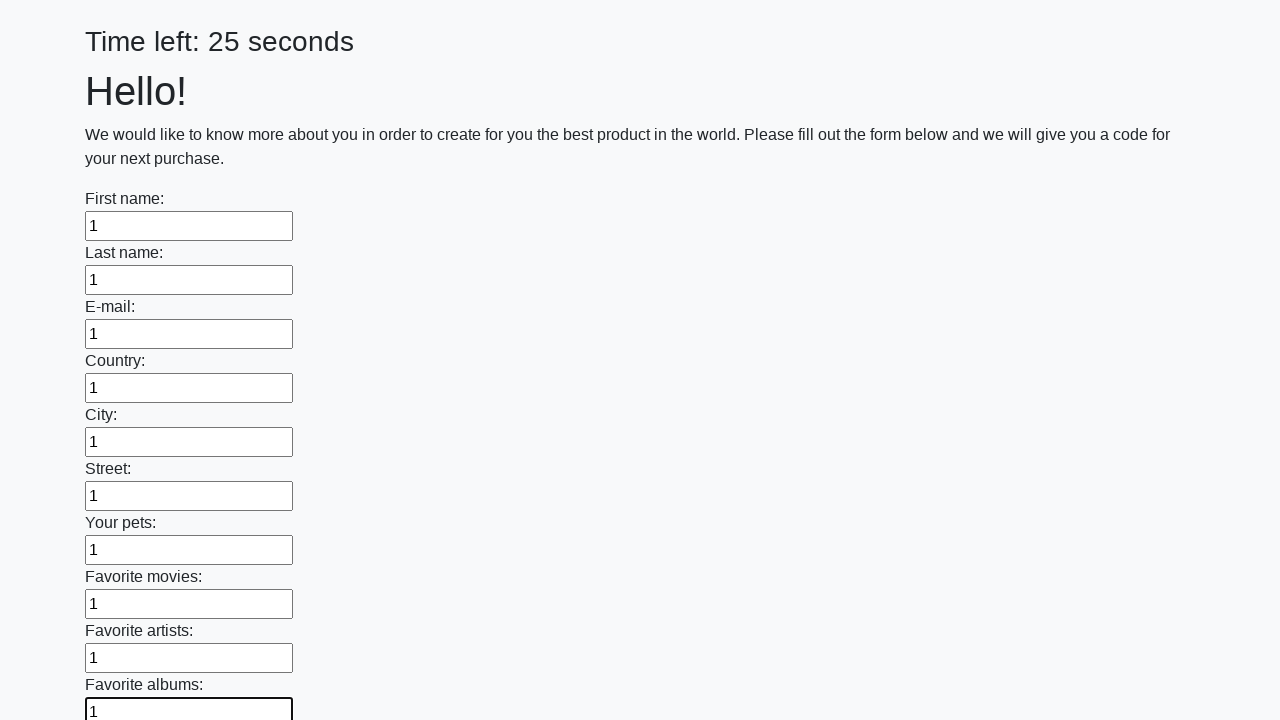

Filled input field with value '1' on input >> nth=10
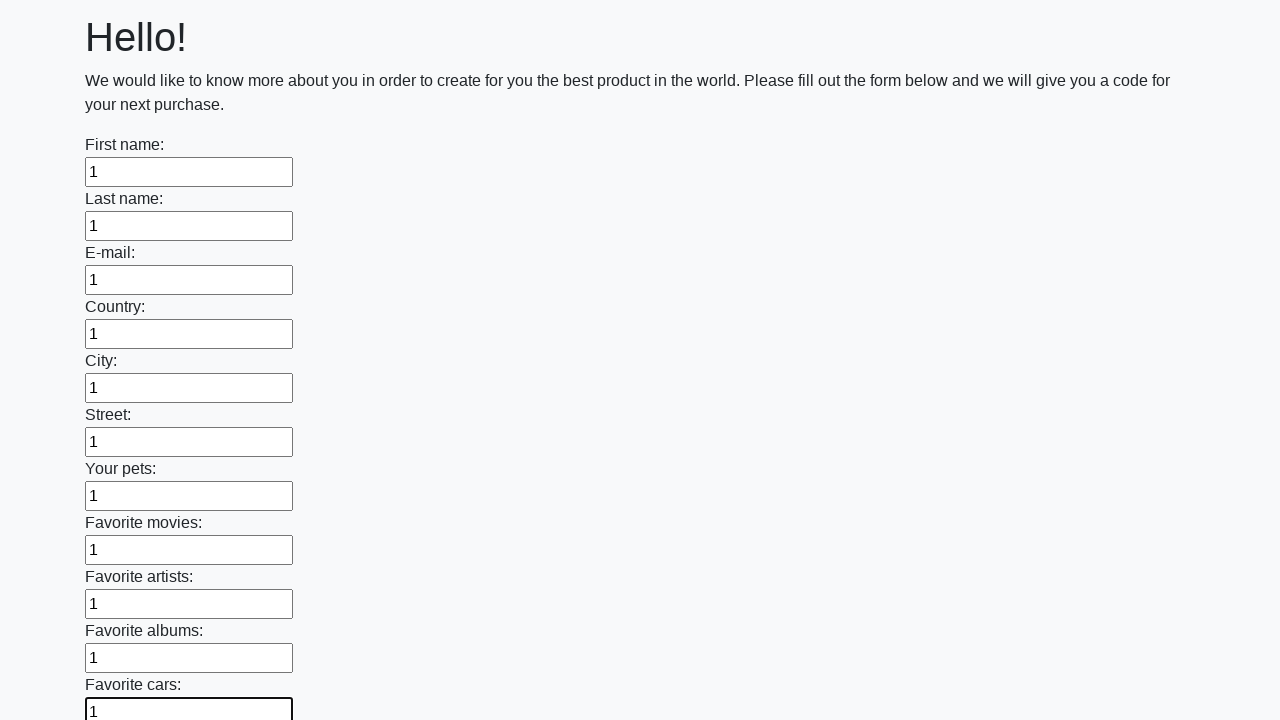

Filled input field with value '1' on input >> nth=11
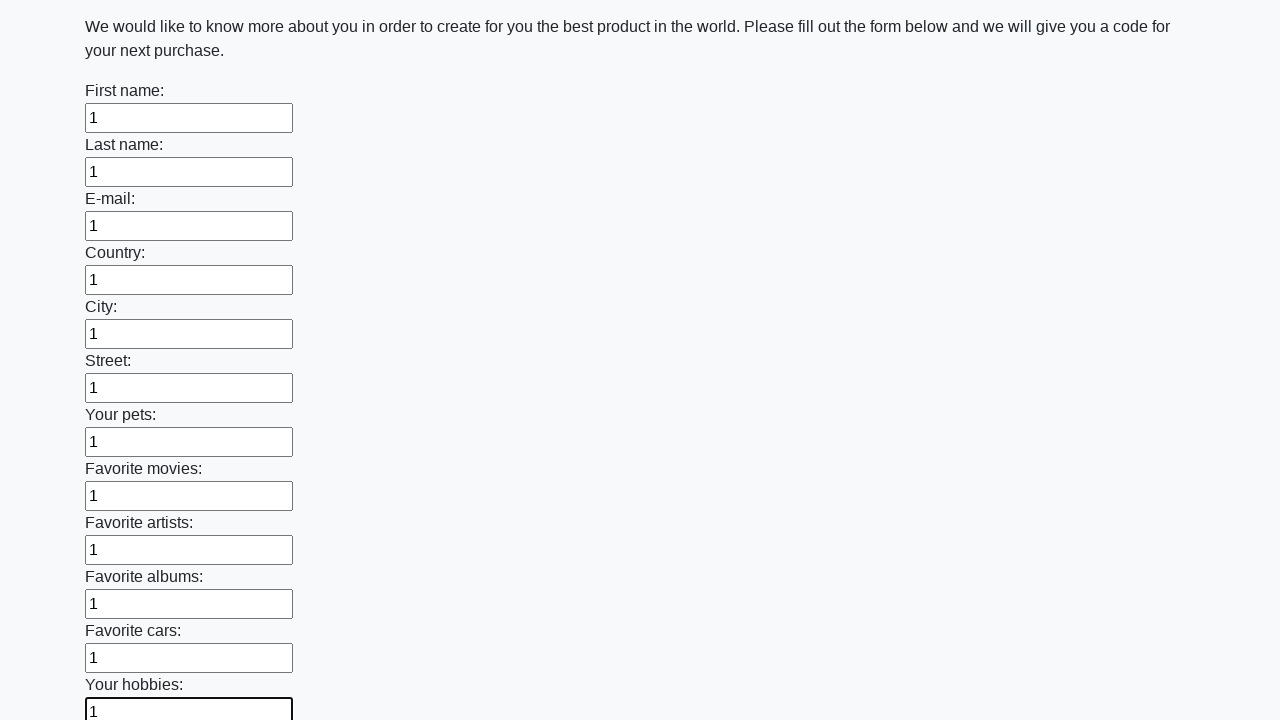

Filled input field with value '1' on input >> nth=12
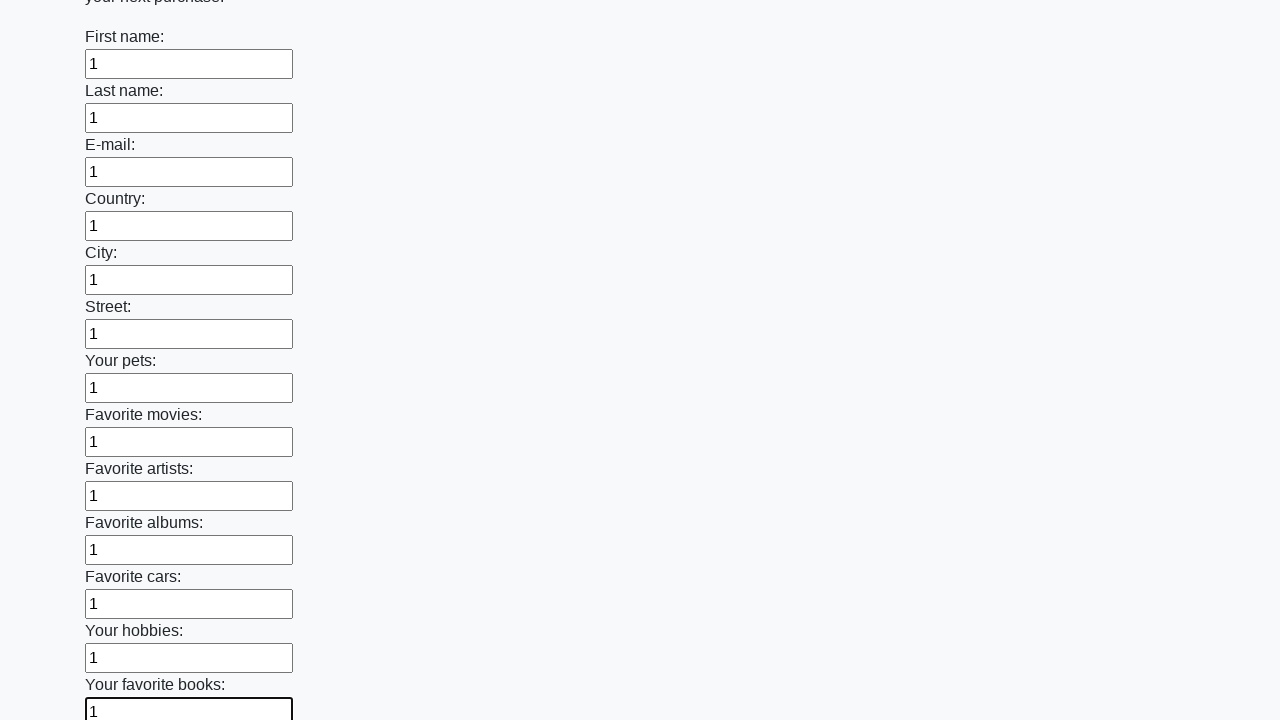

Filled input field with value '1' on input >> nth=13
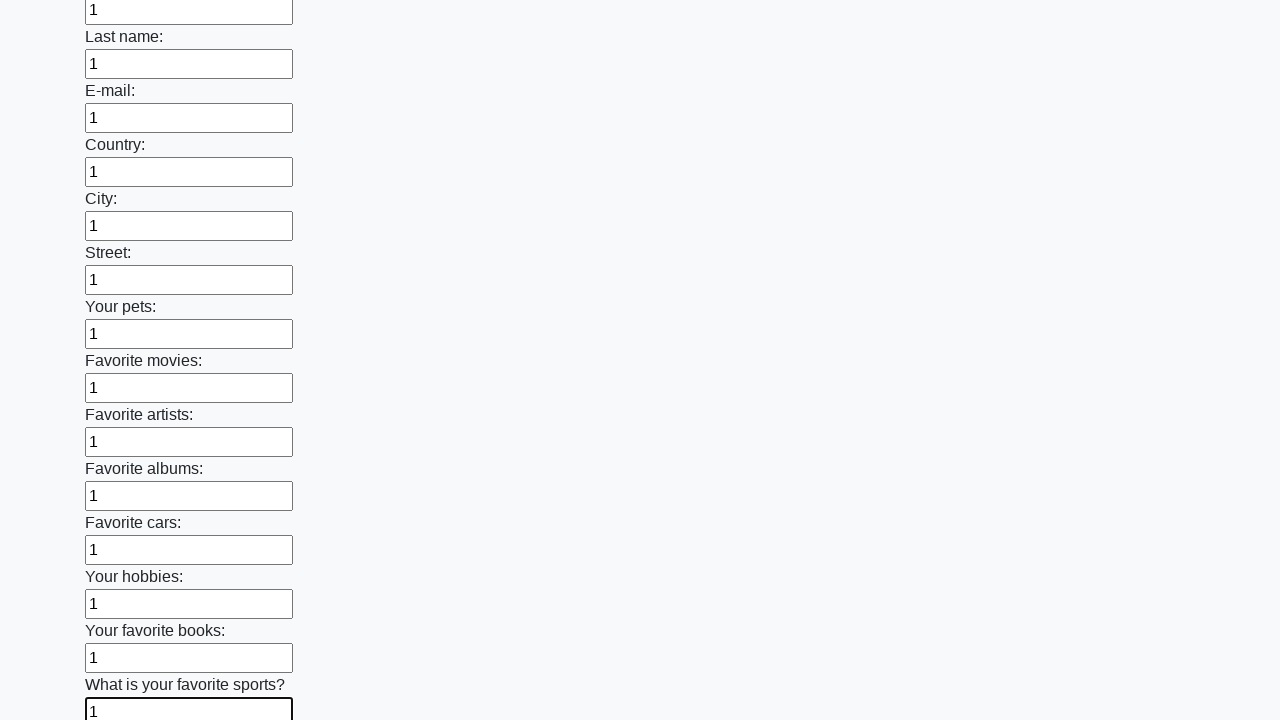

Filled input field with value '1' on input >> nth=14
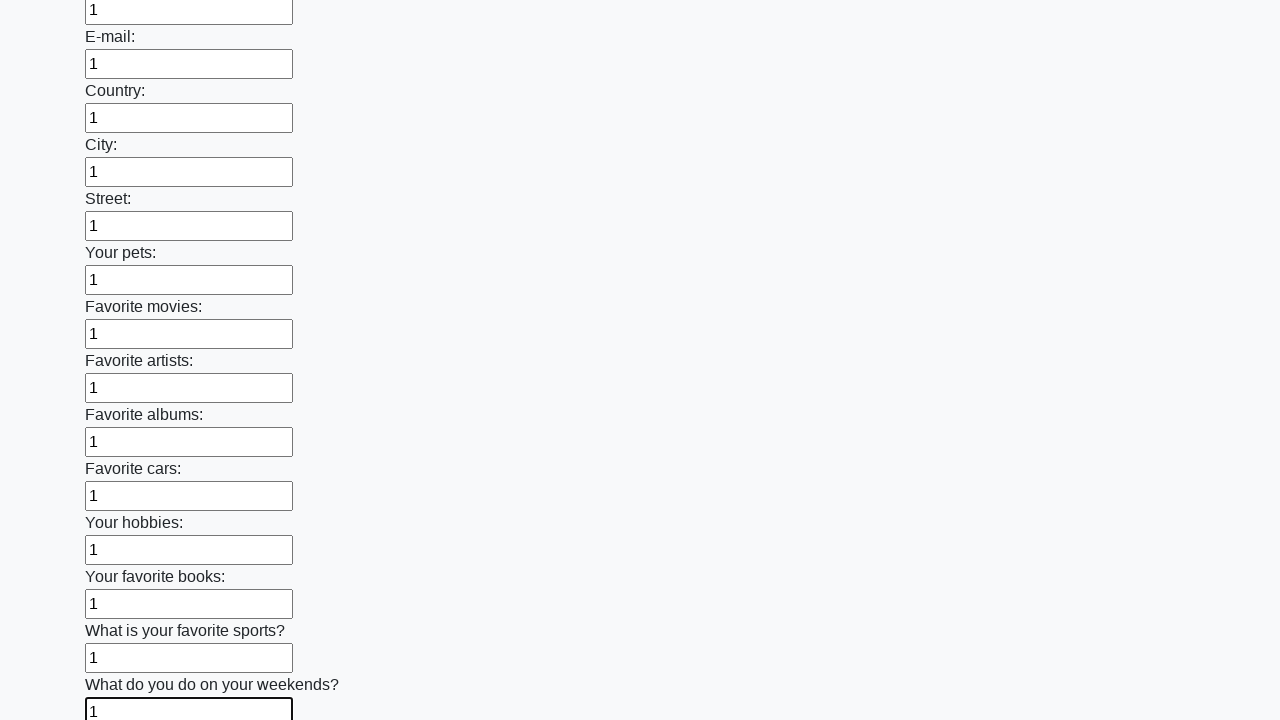

Filled input field with value '1' on input >> nth=15
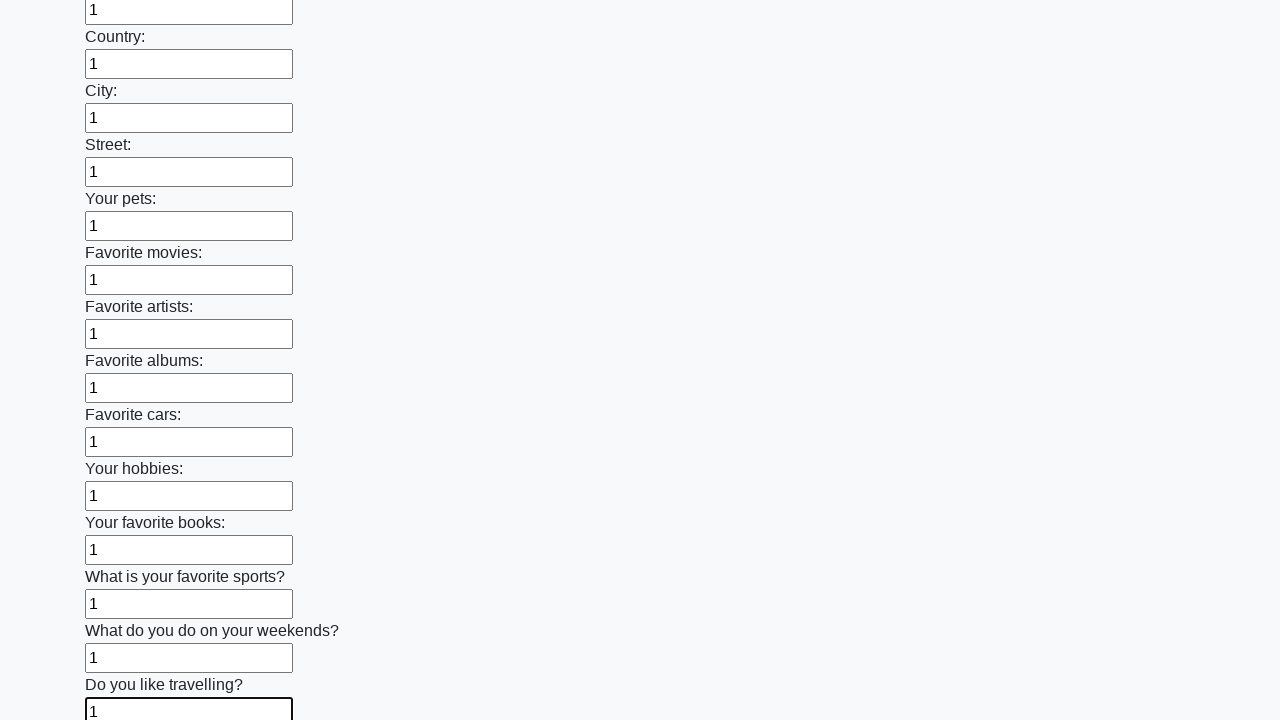

Filled input field with value '1' on input >> nth=16
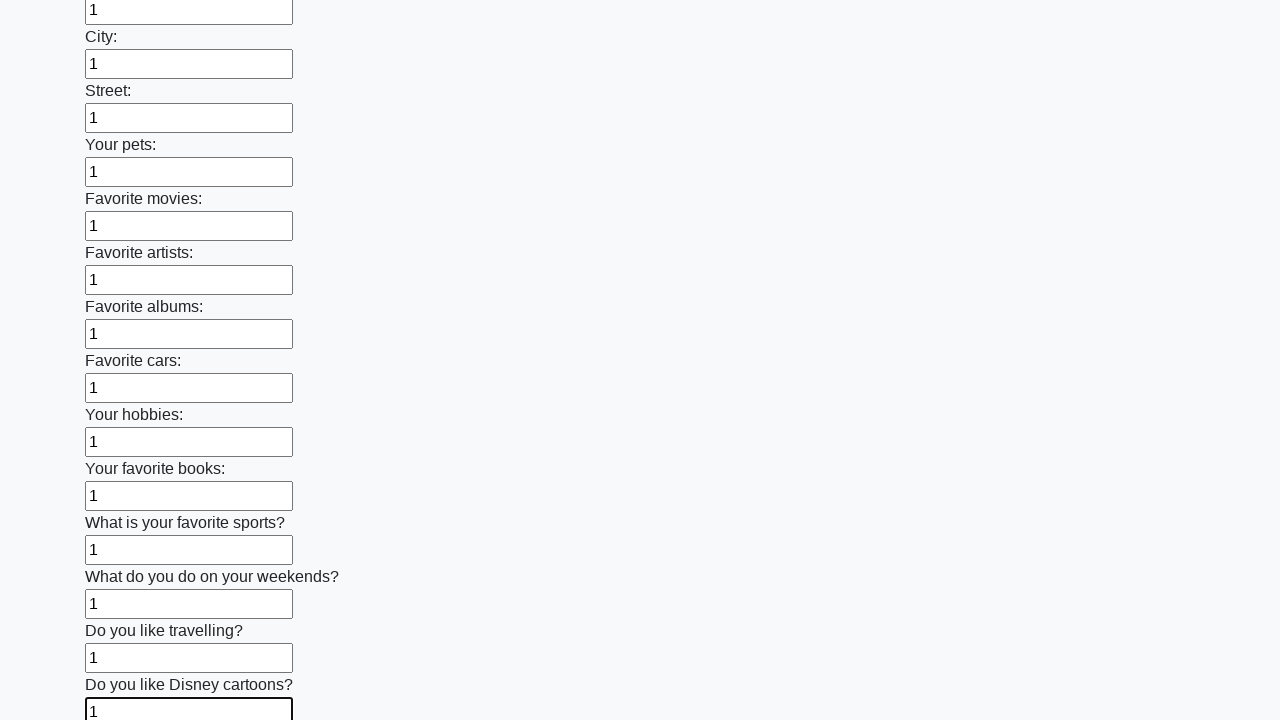

Filled input field with value '1' on input >> nth=17
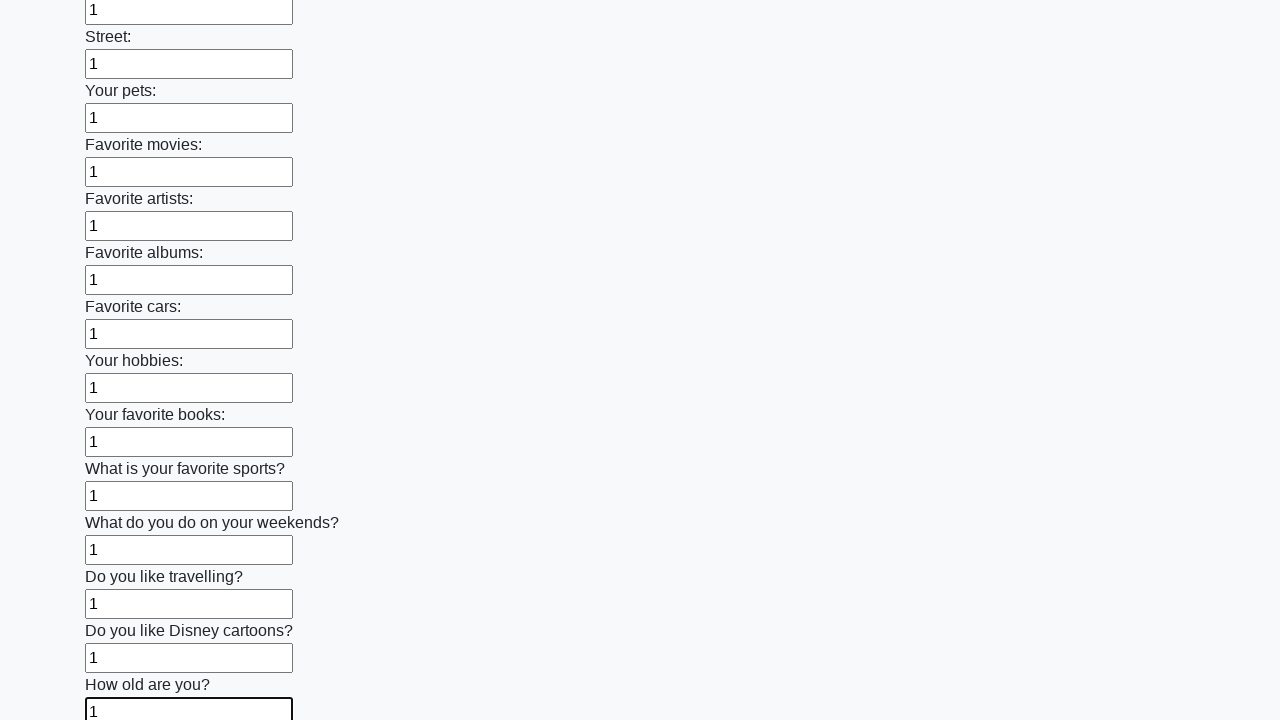

Filled input field with value '1' on input >> nth=18
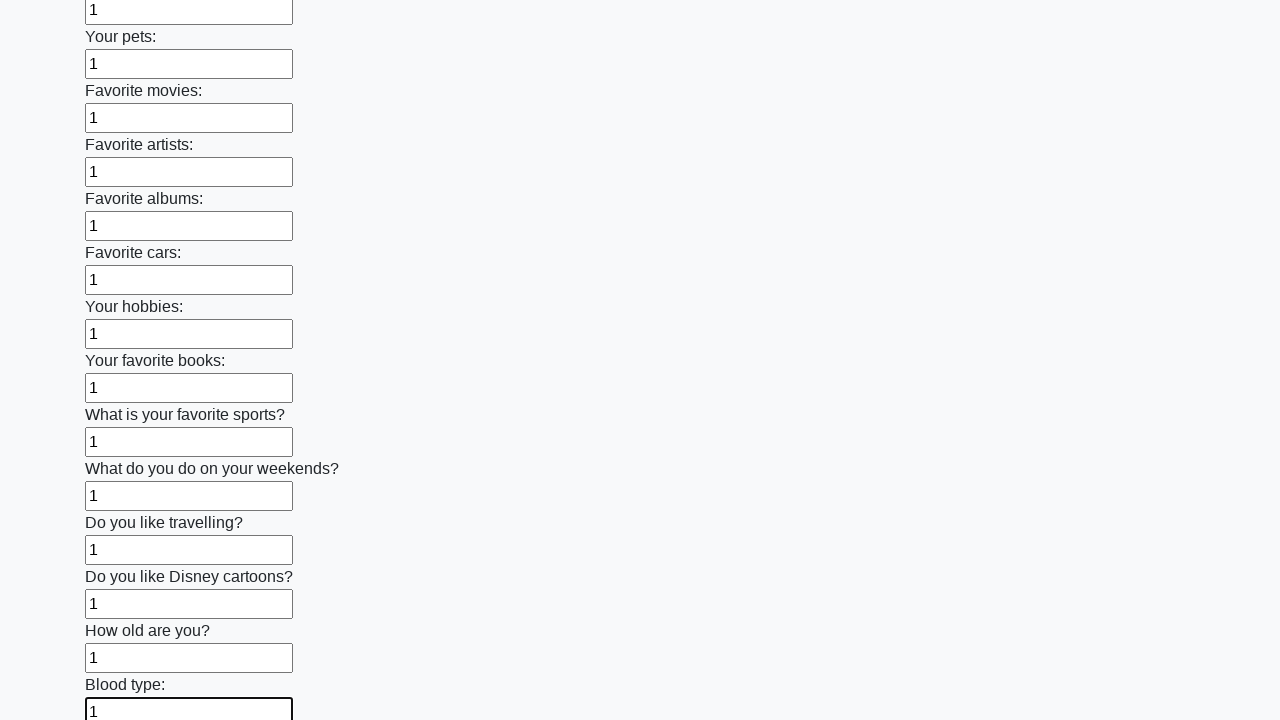

Filled input field with value '1' on input >> nth=19
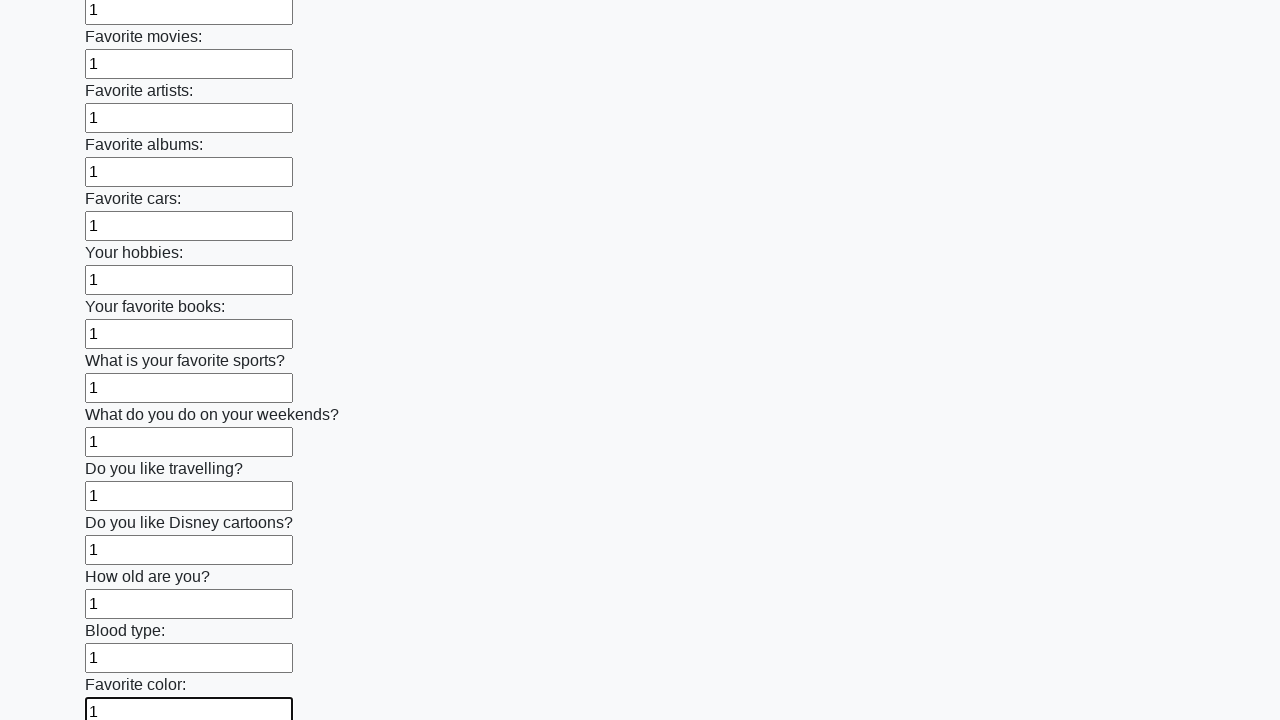

Filled input field with value '1' on input >> nth=20
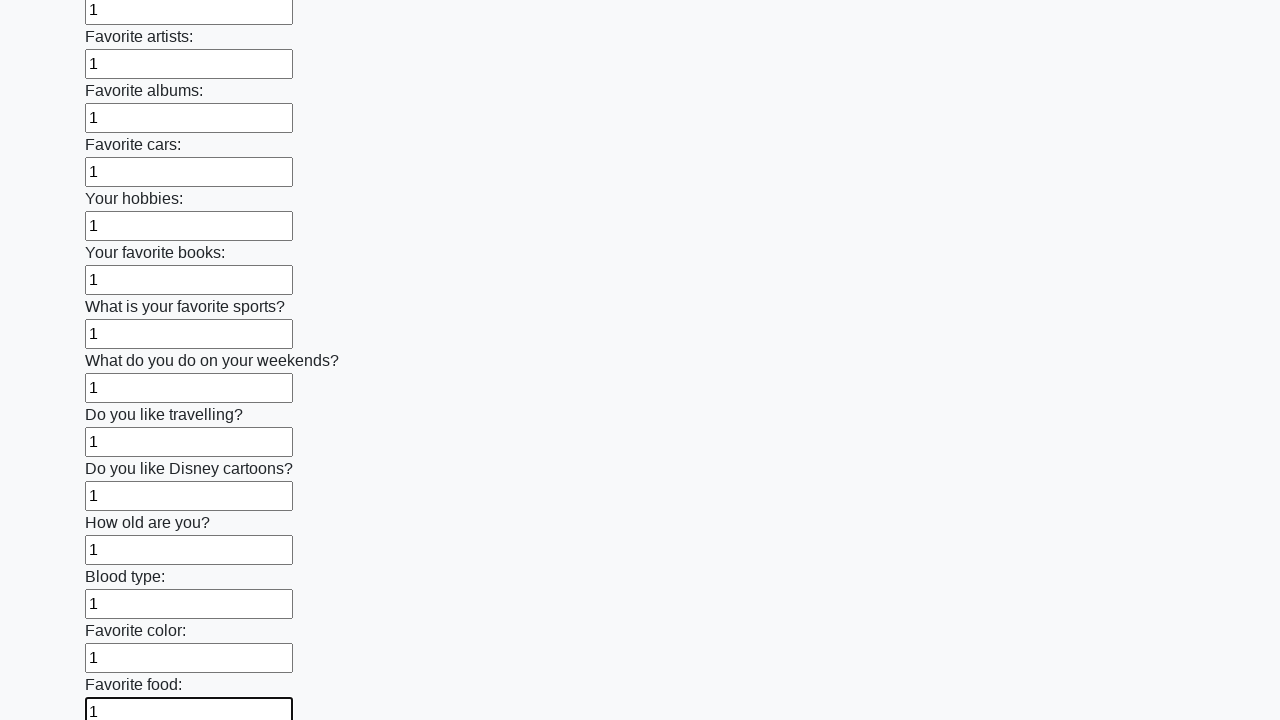

Filled input field with value '1' on input >> nth=21
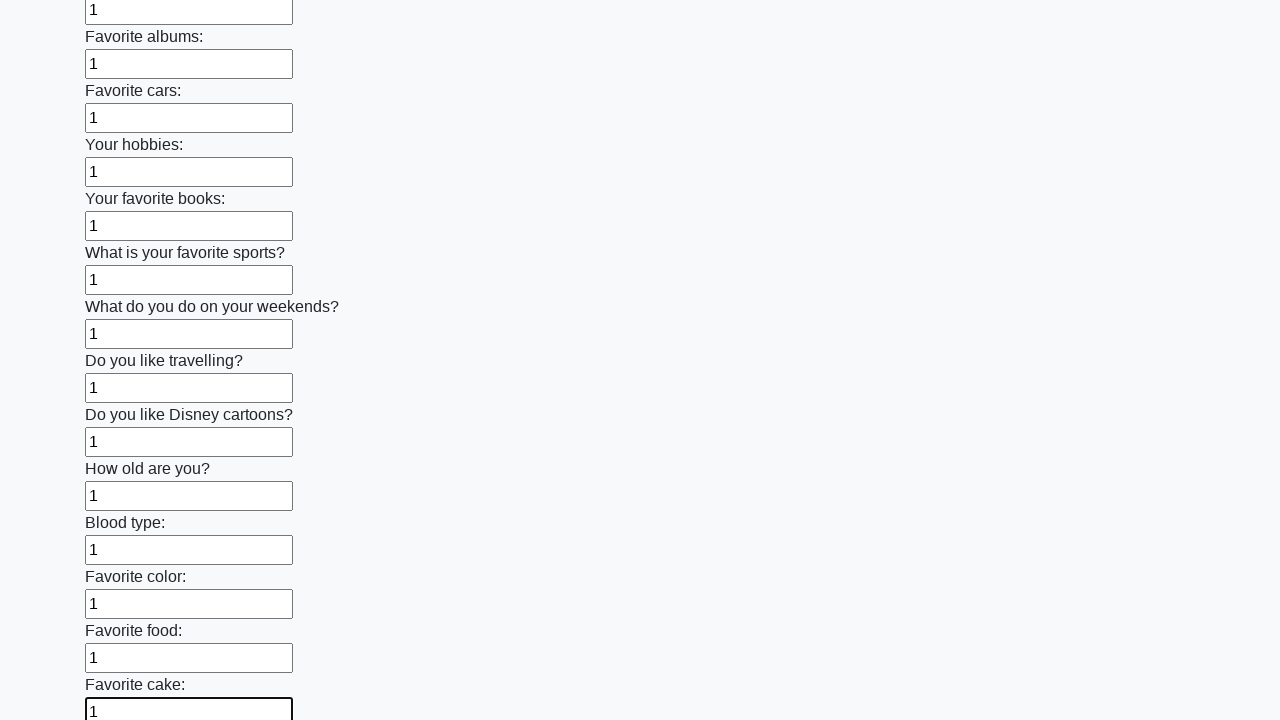

Filled input field with value '1' on input >> nth=22
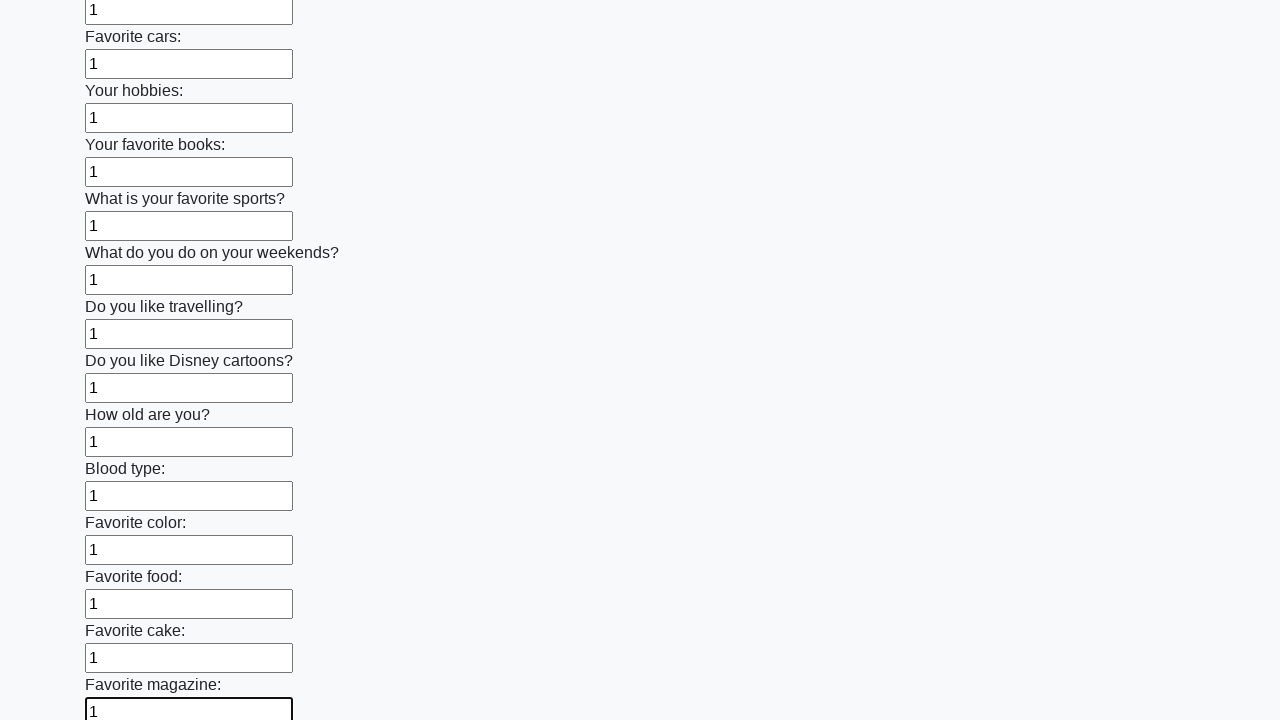

Filled input field with value '1' on input >> nth=23
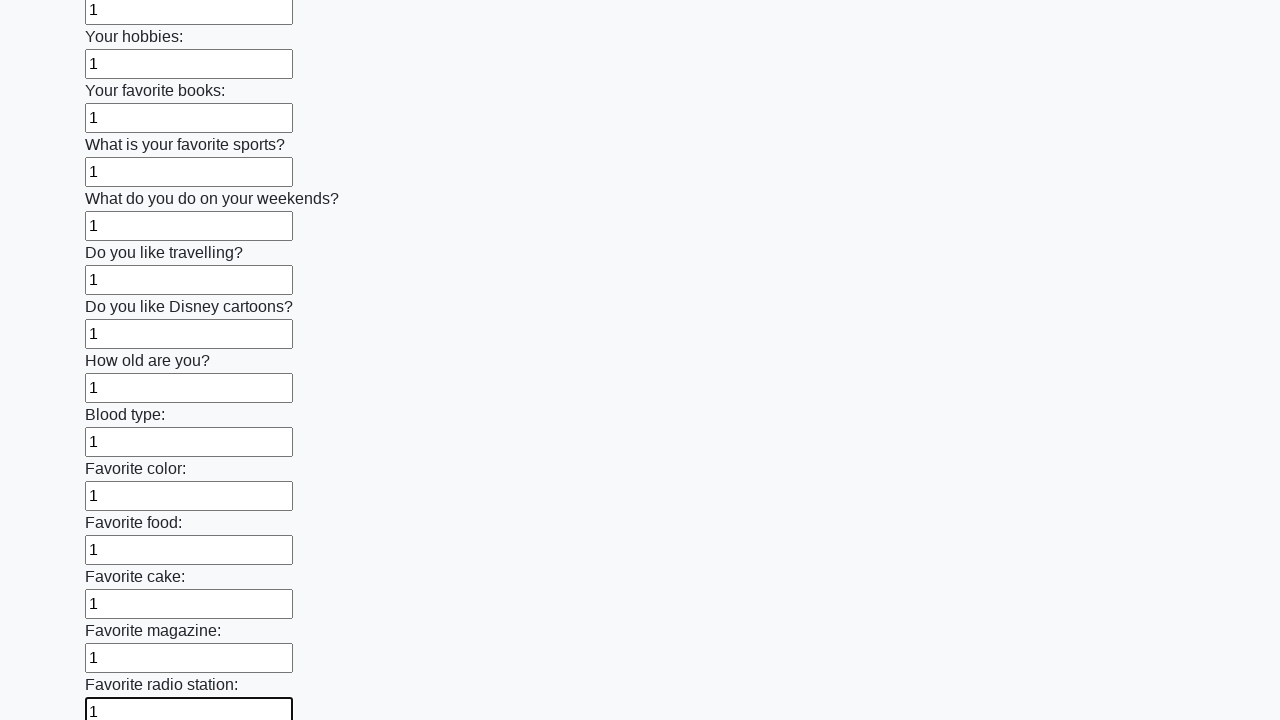

Filled input field with value '1' on input >> nth=24
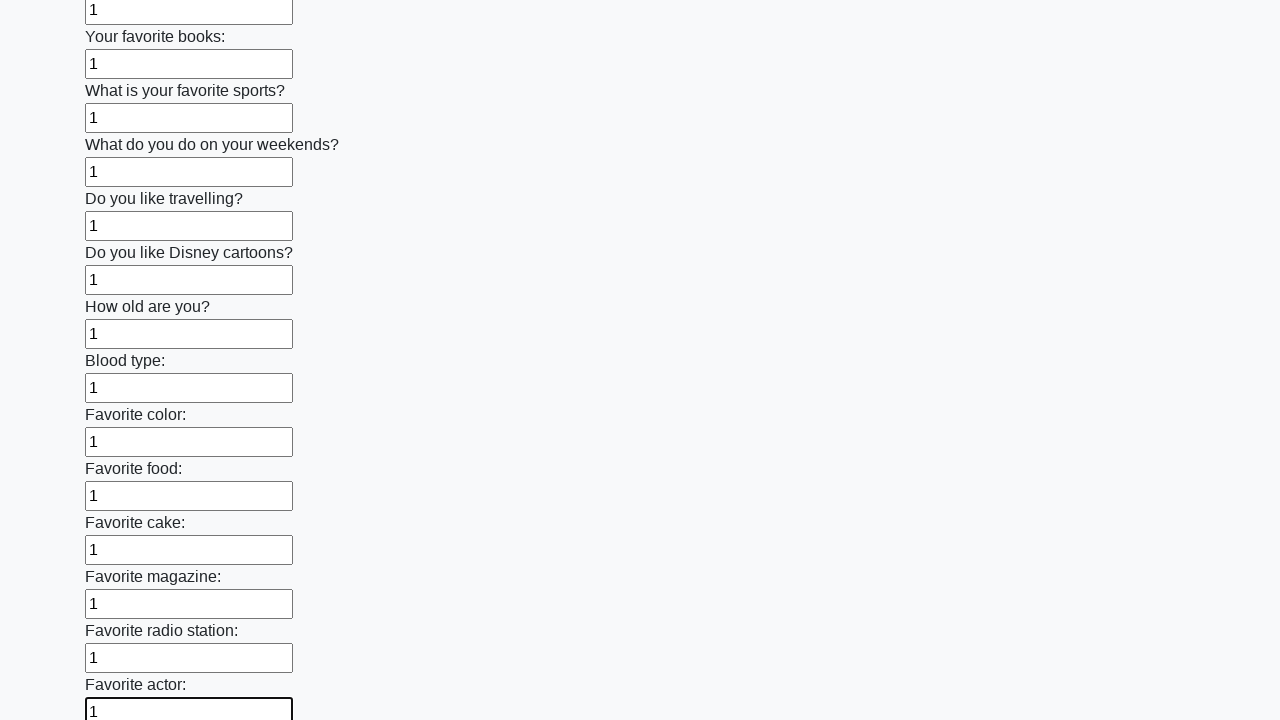

Filled input field with value '1' on input >> nth=25
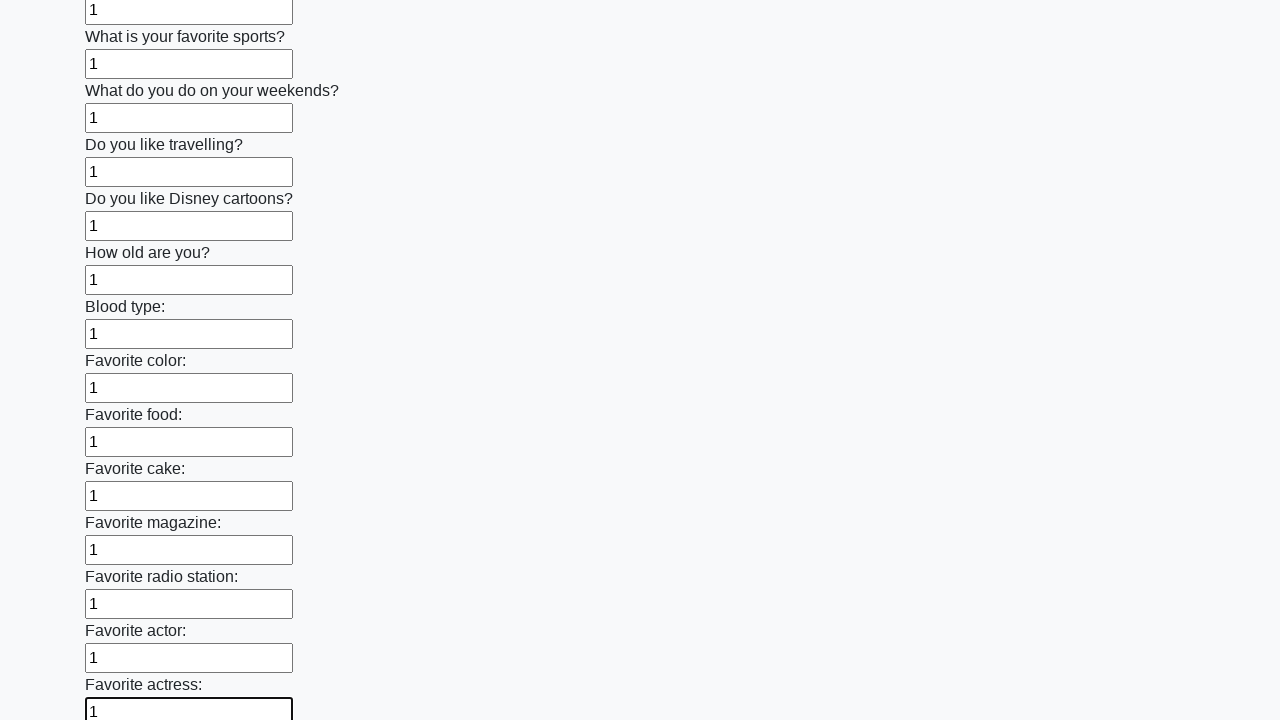

Filled input field with value '1' on input >> nth=26
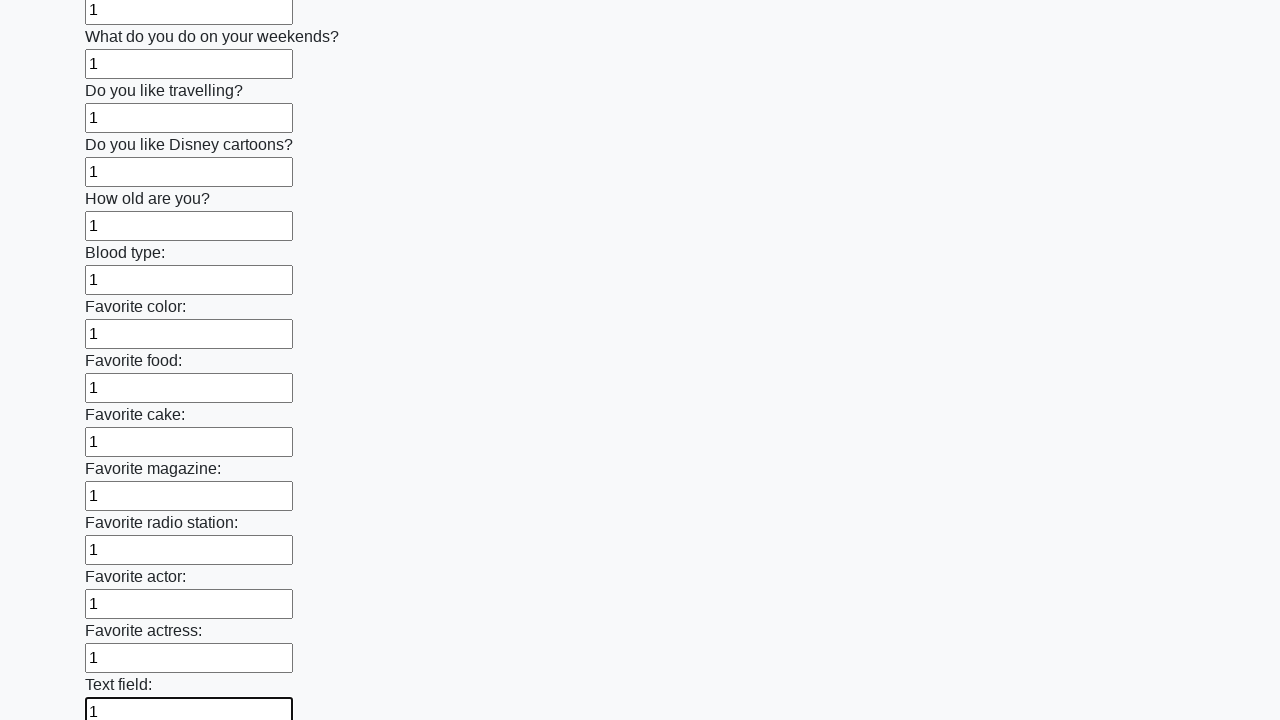

Filled input field with value '1' on input >> nth=27
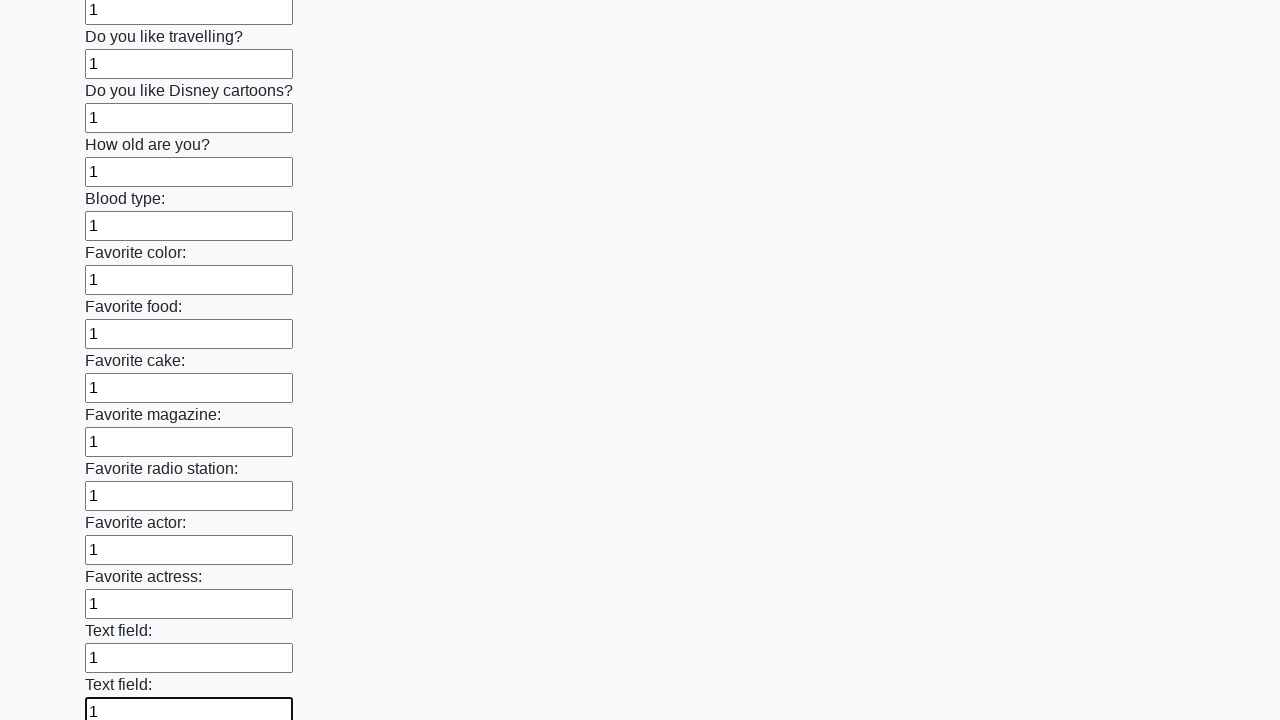

Filled input field with value '1' on input >> nth=28
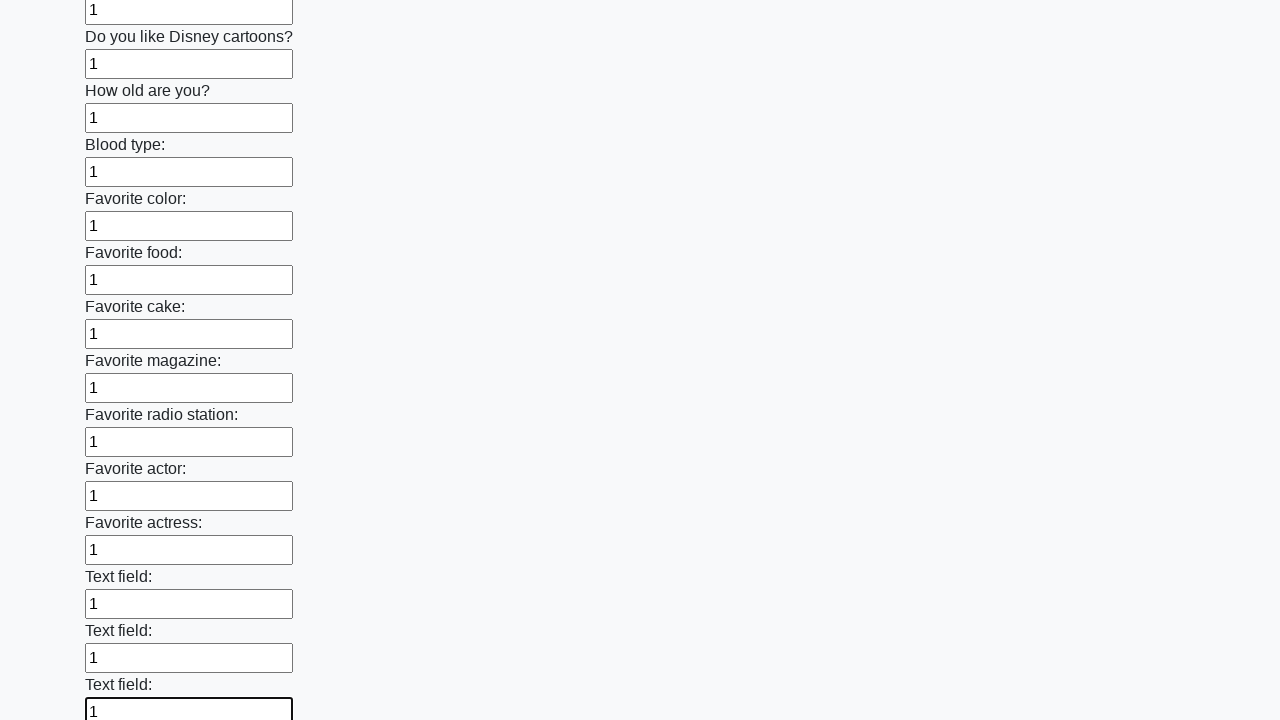

Filled input field with value '1' on input >> nth=29
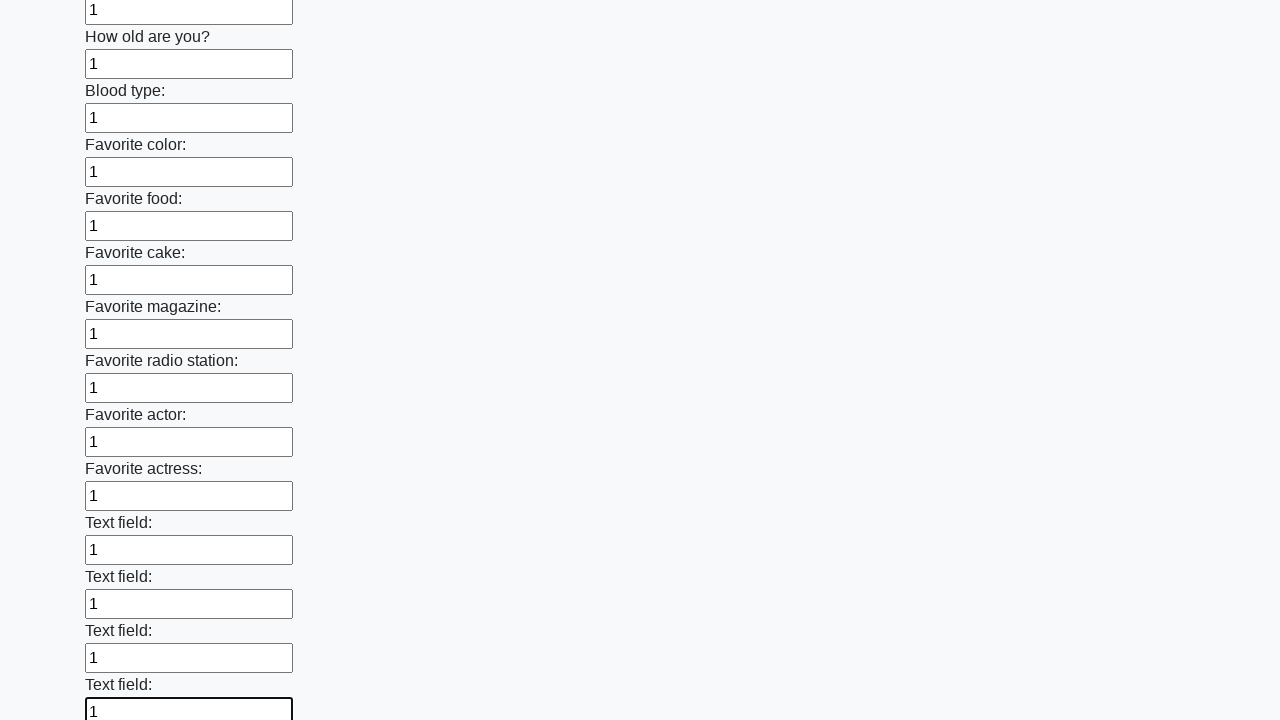

Filled input field with value '1' on input >> nth=30
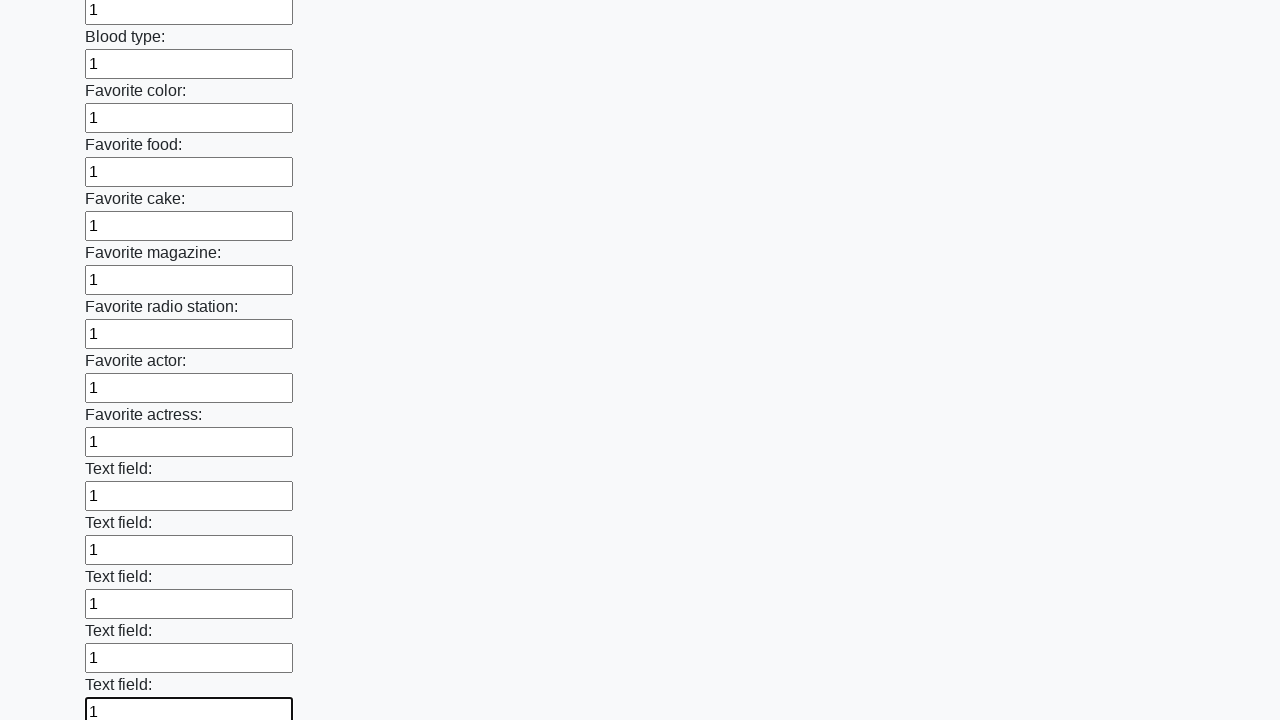

Filled input field with value '1' on input >> nth=31
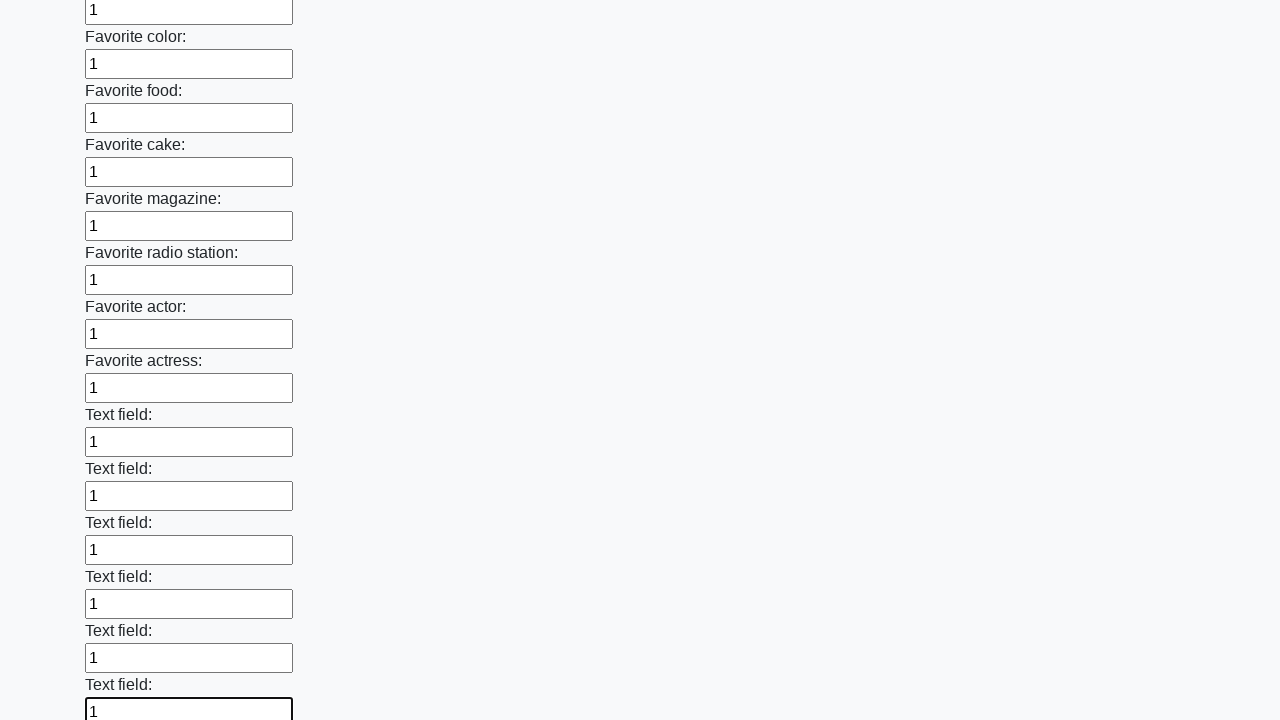

Filled input field with value '1' on input >> nth=32
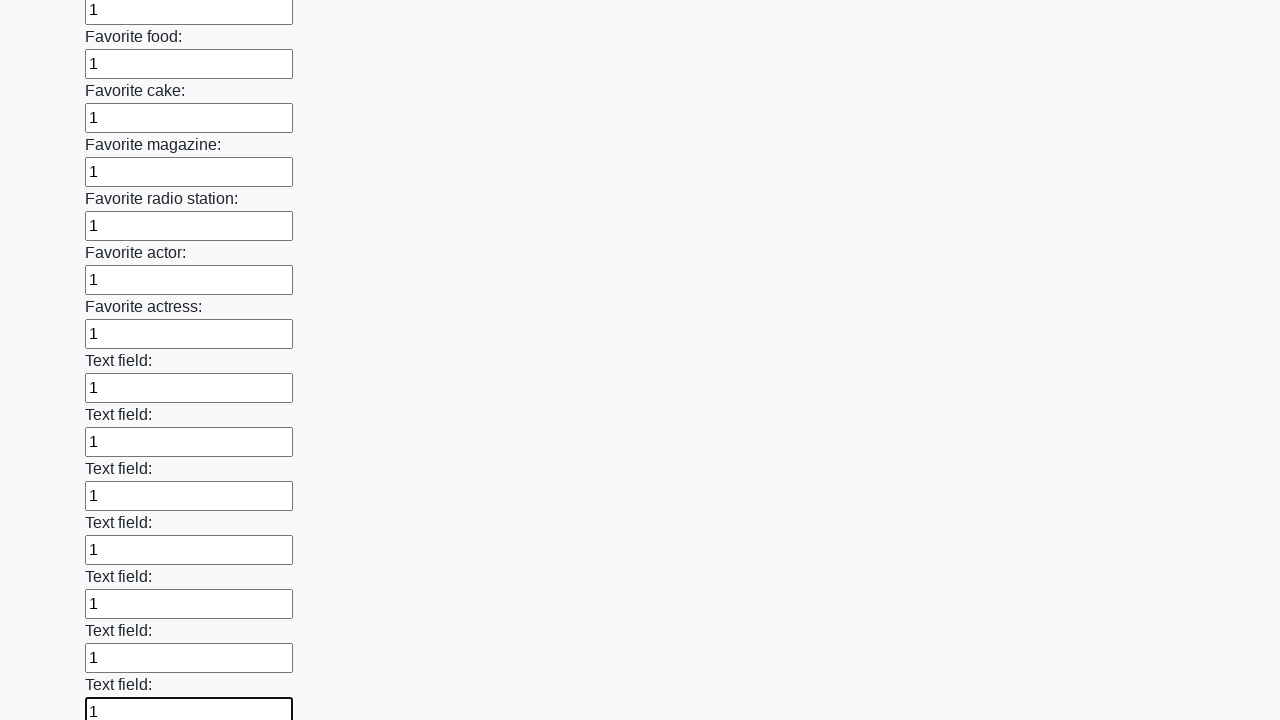

Filled input field with value '1' on input >> nth=33
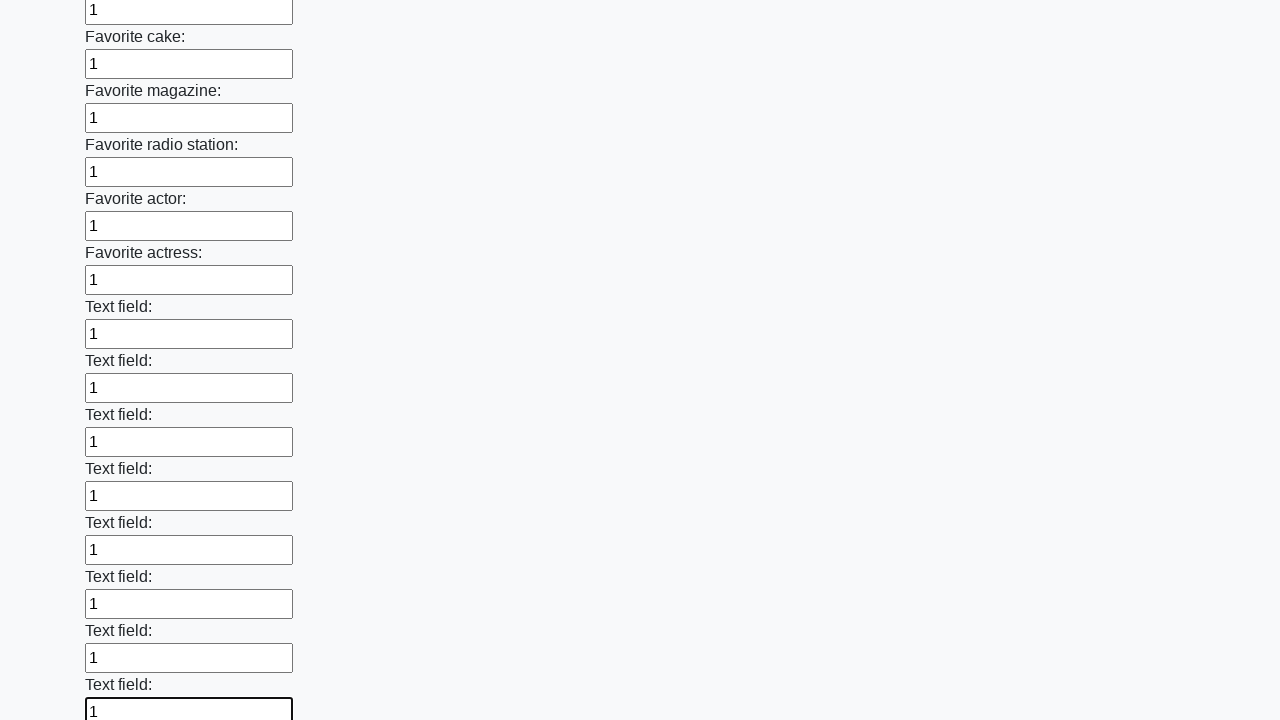

Filled input field with value '1' on input >> nth=34
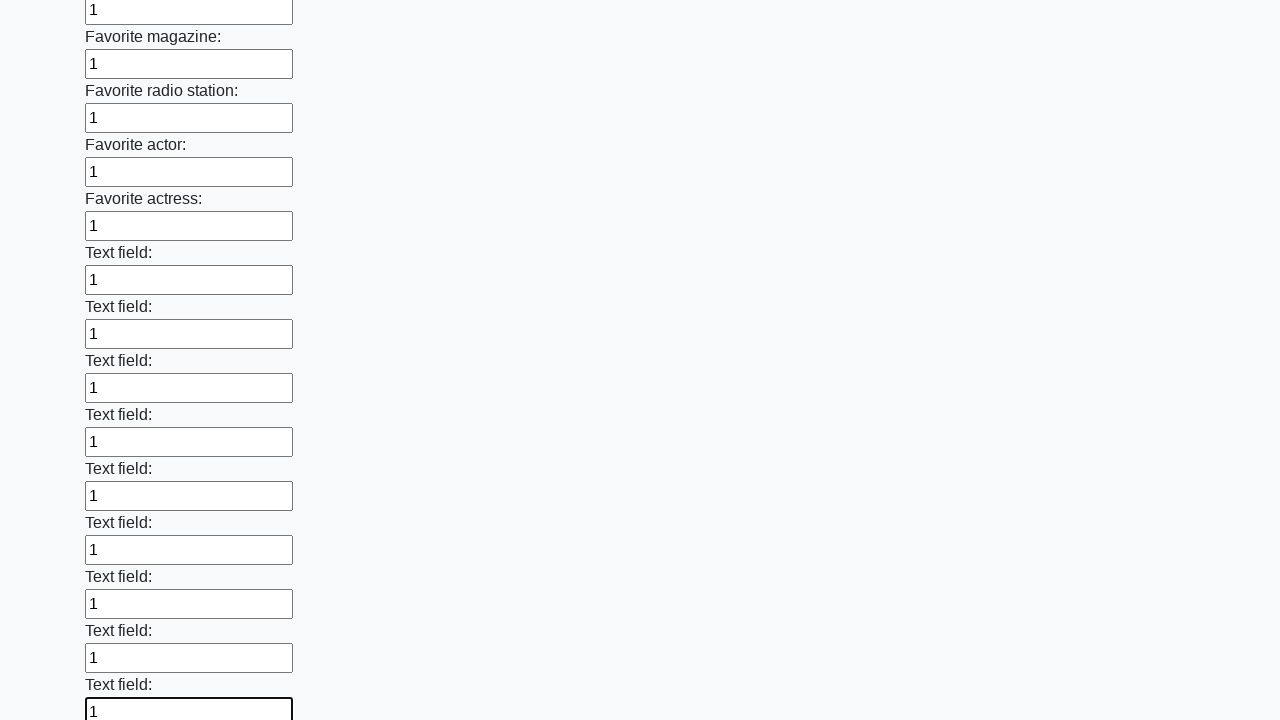

Filled input field with value '1' on input >> nth=35
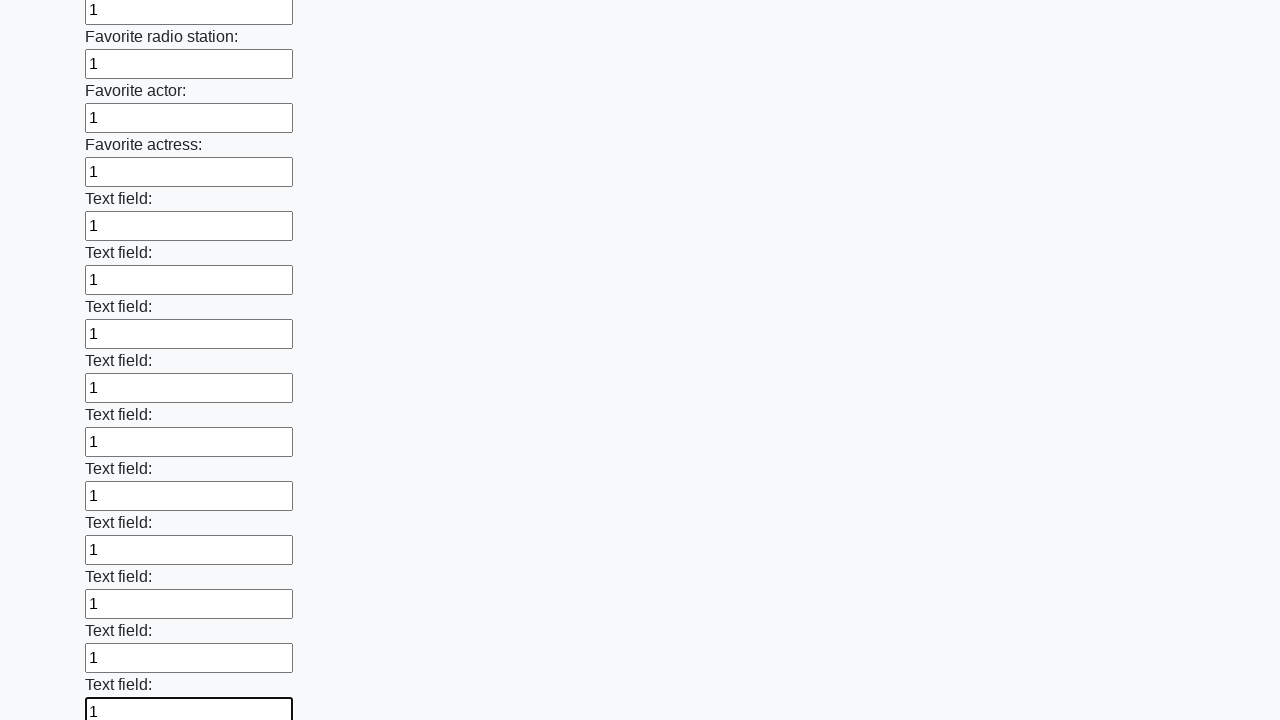

Filled input field with value '1' on input >> nth=36
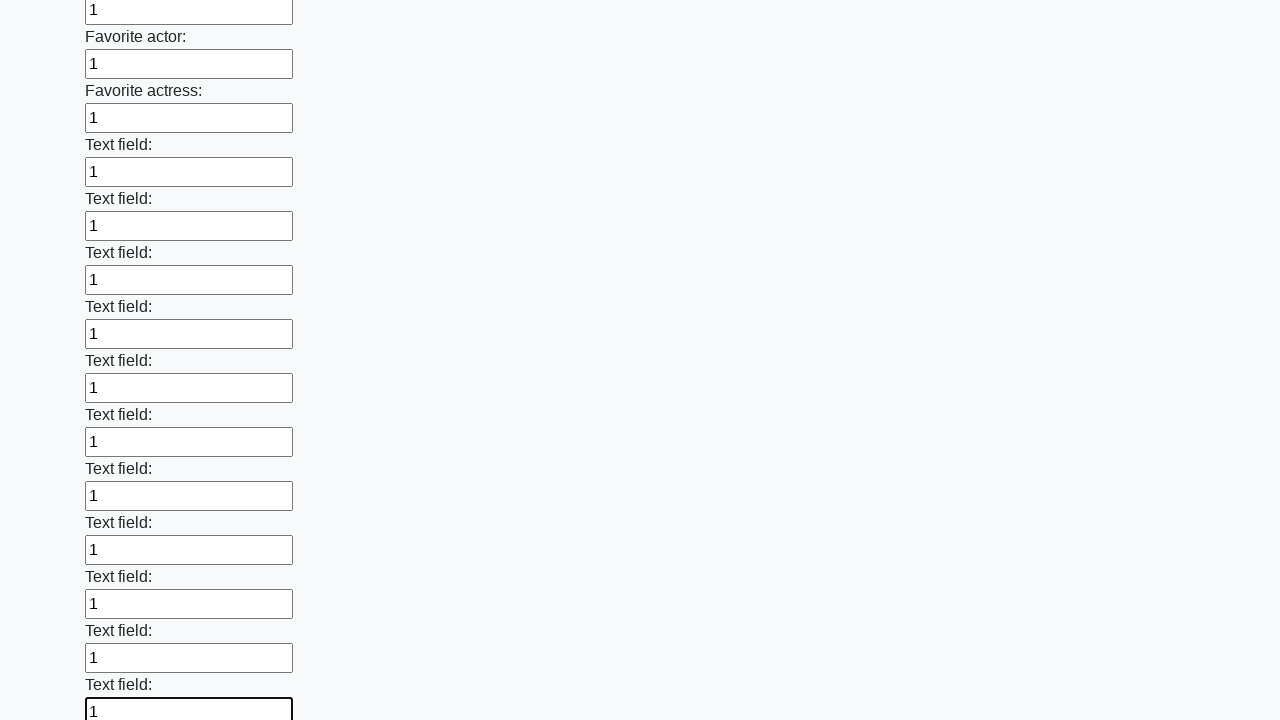

Filled input field with value '1' on input >> nth=37
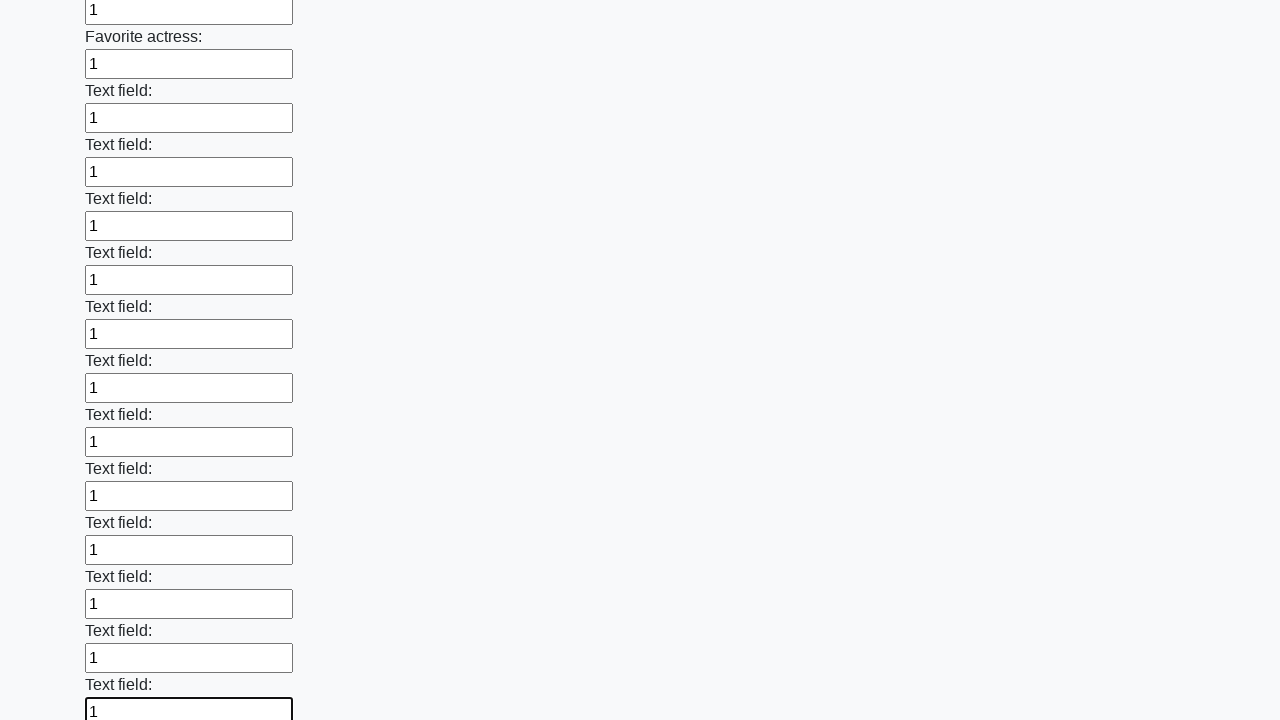

Filled input field with value '1' on input >> nth=38
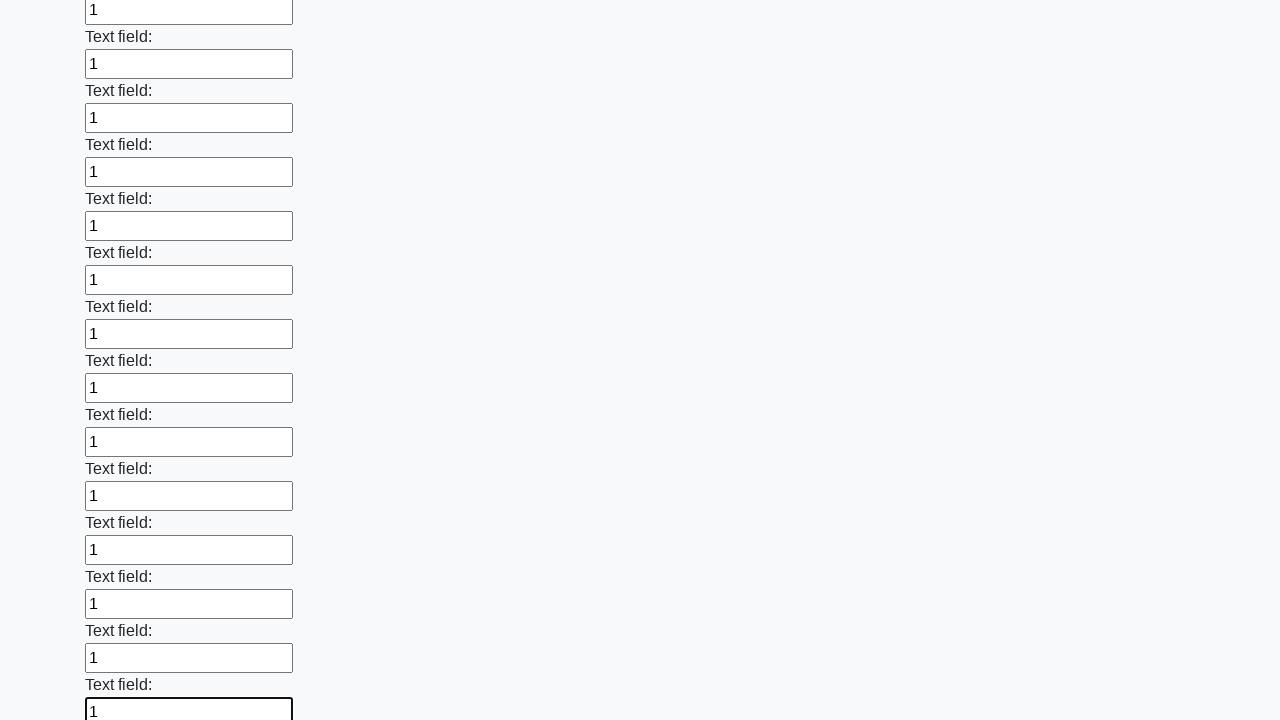

Filled input field with value '1' on input >> nth=39
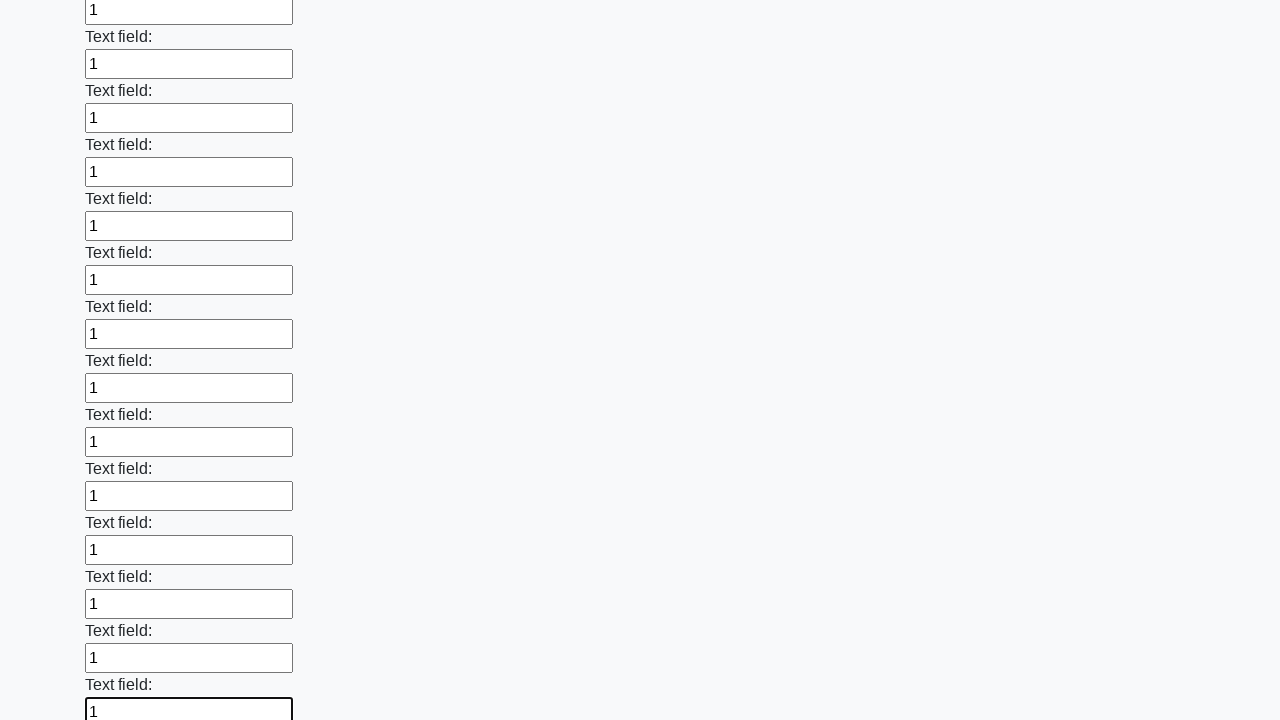

Filled input field with value '1' on input >> nth=40
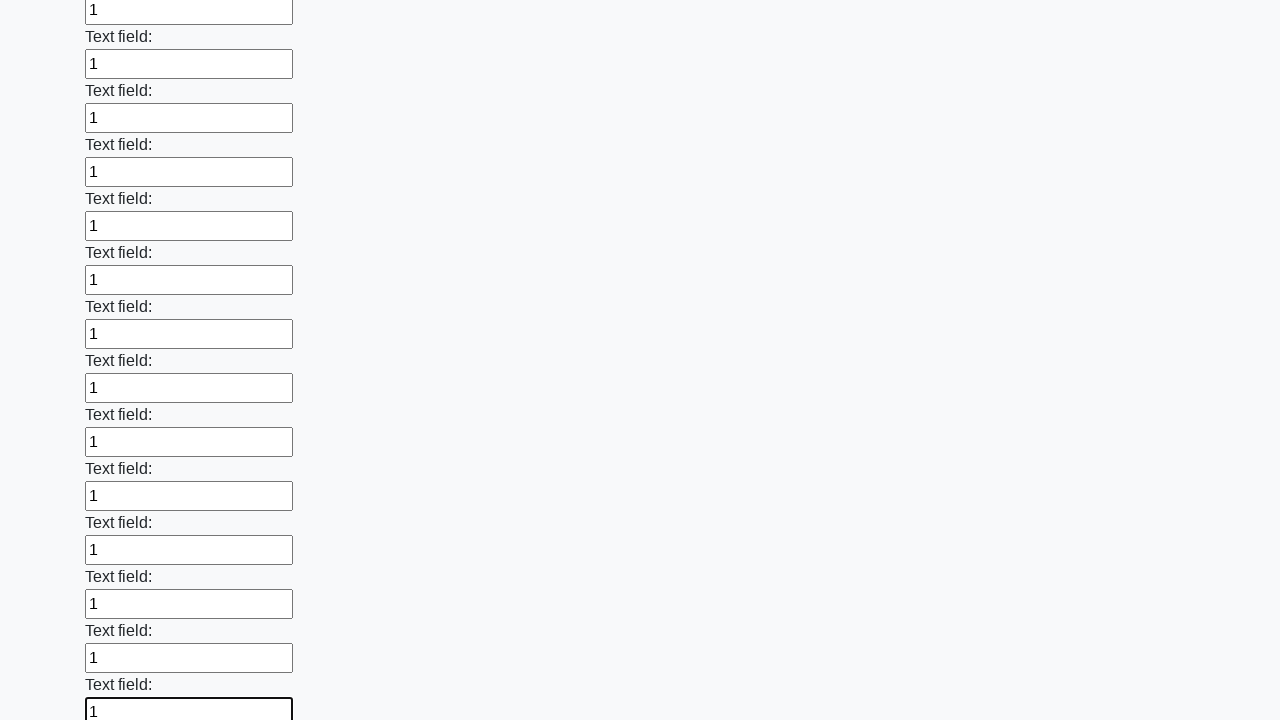

Filled input field with value '1' on input >> nth=41
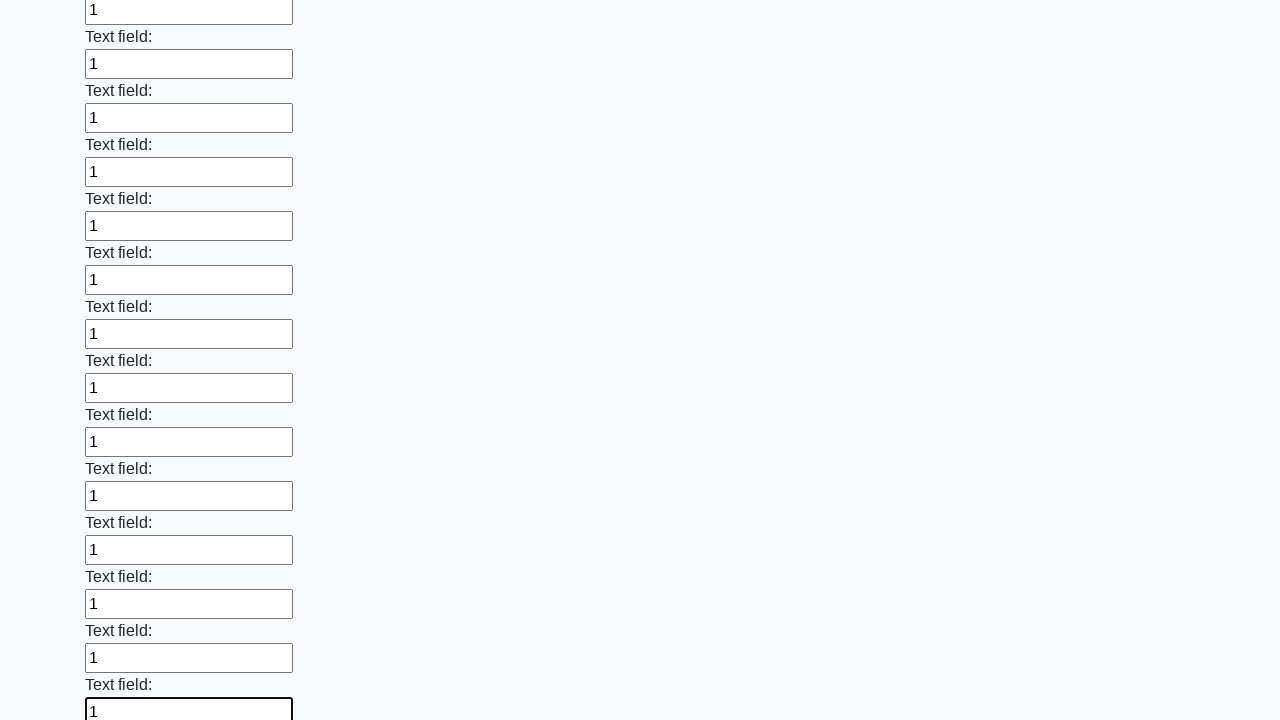

Filled input field with value '1' on input >> nth=42
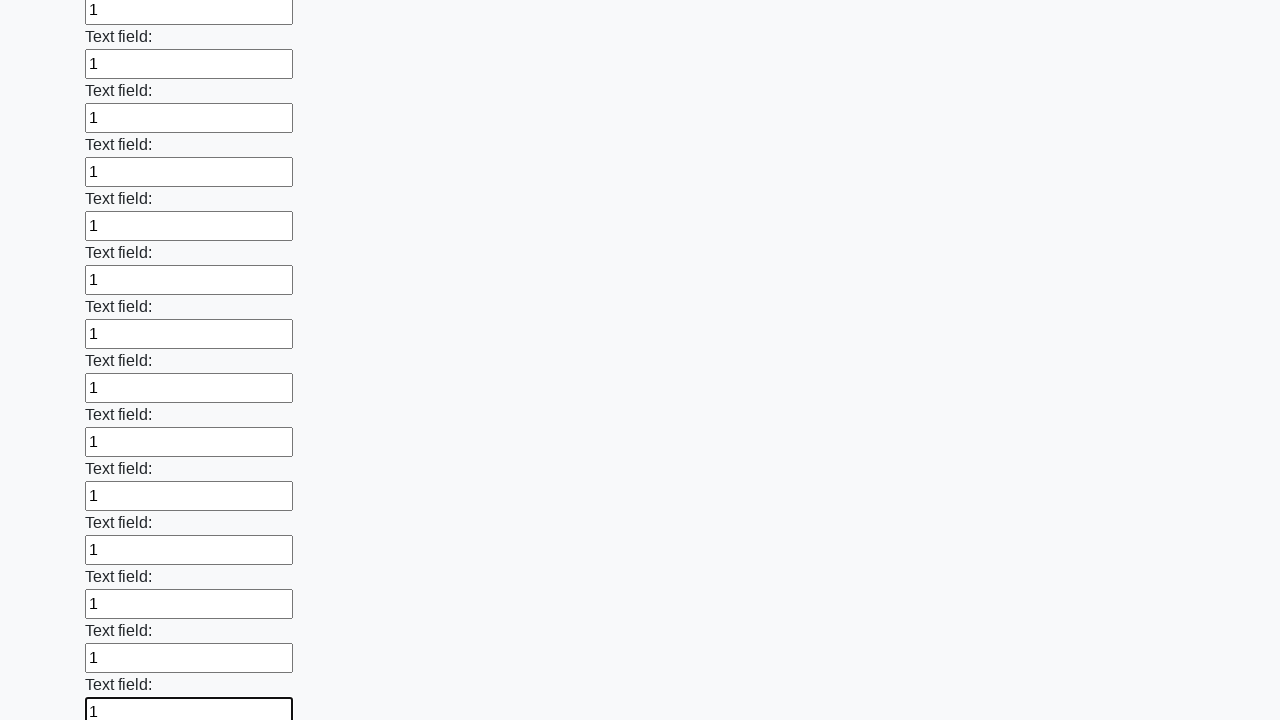

Filled input field with value '1' on input >> nth=43
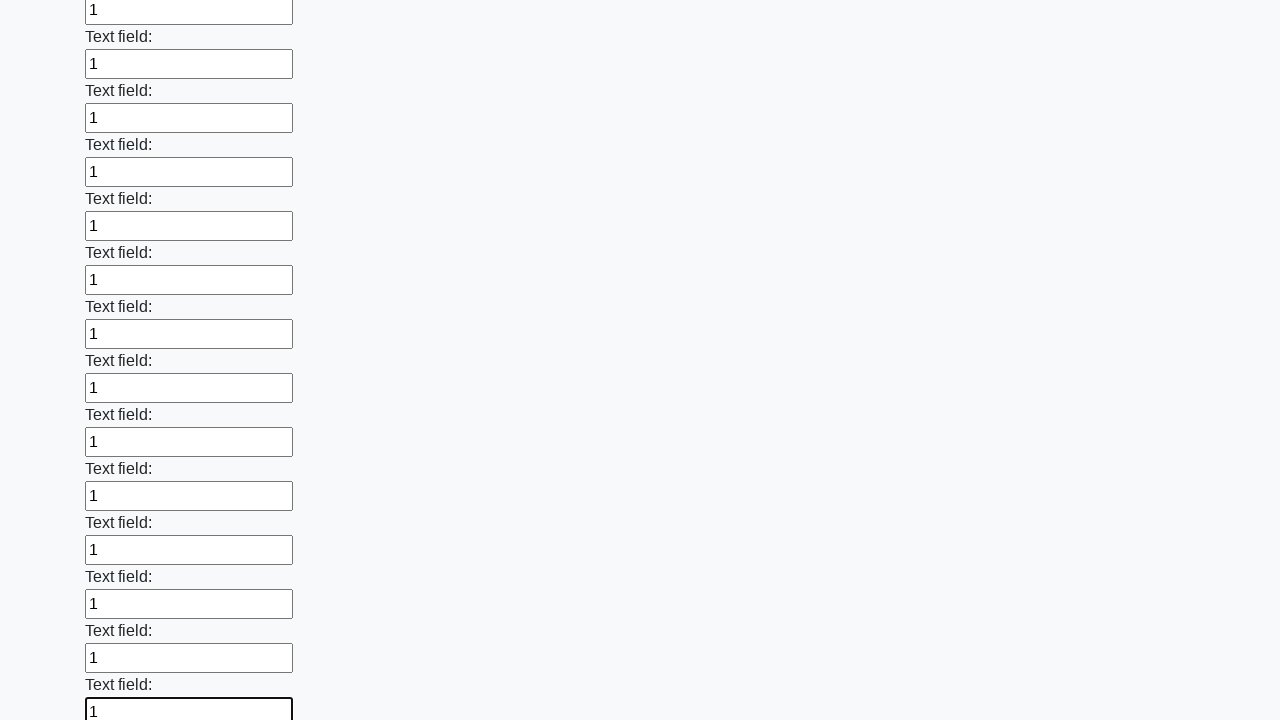

Filled input field with value '1' on input >> nth=44
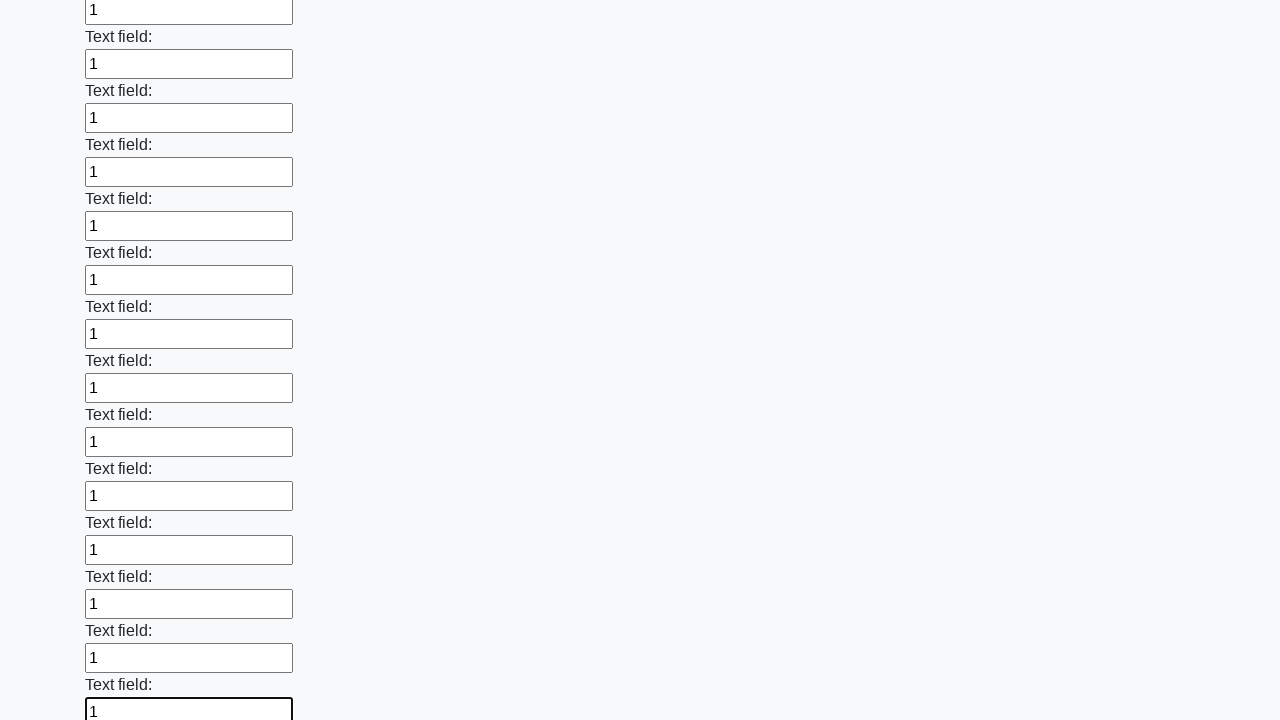

Filled input field with value '1' on input >> nth=45
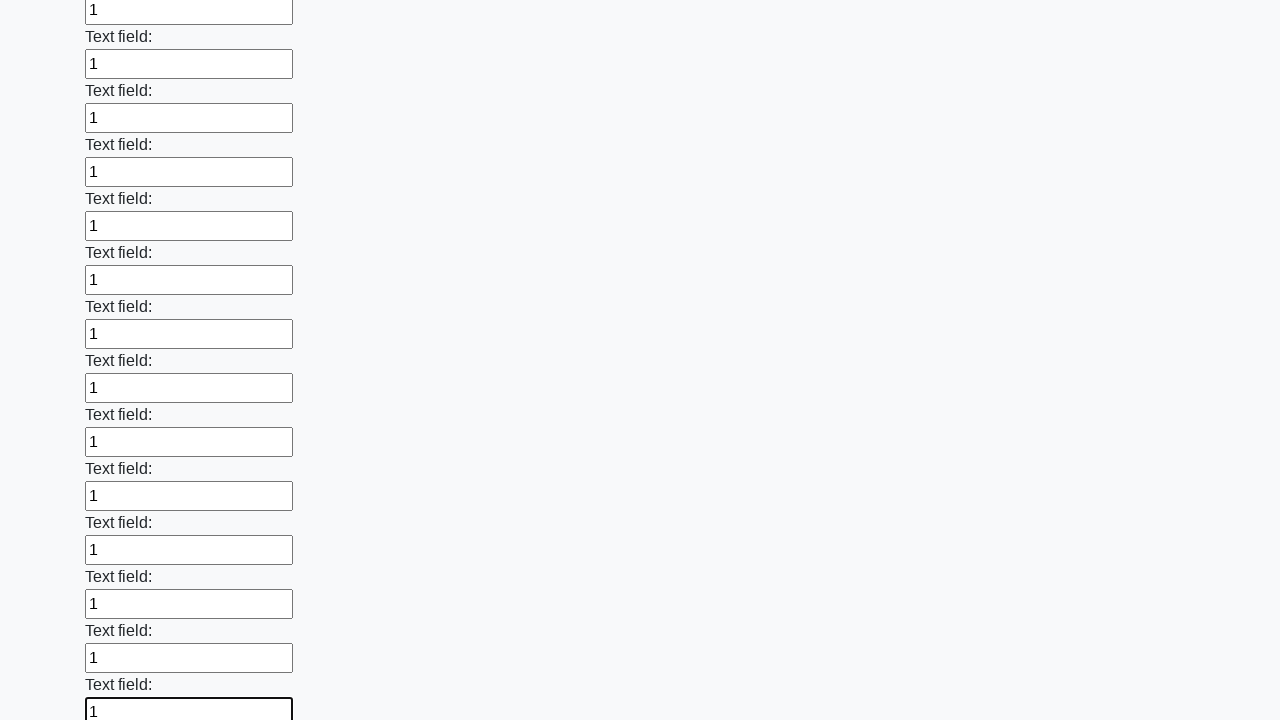

Filled input field with value '1' on input >> nth=46
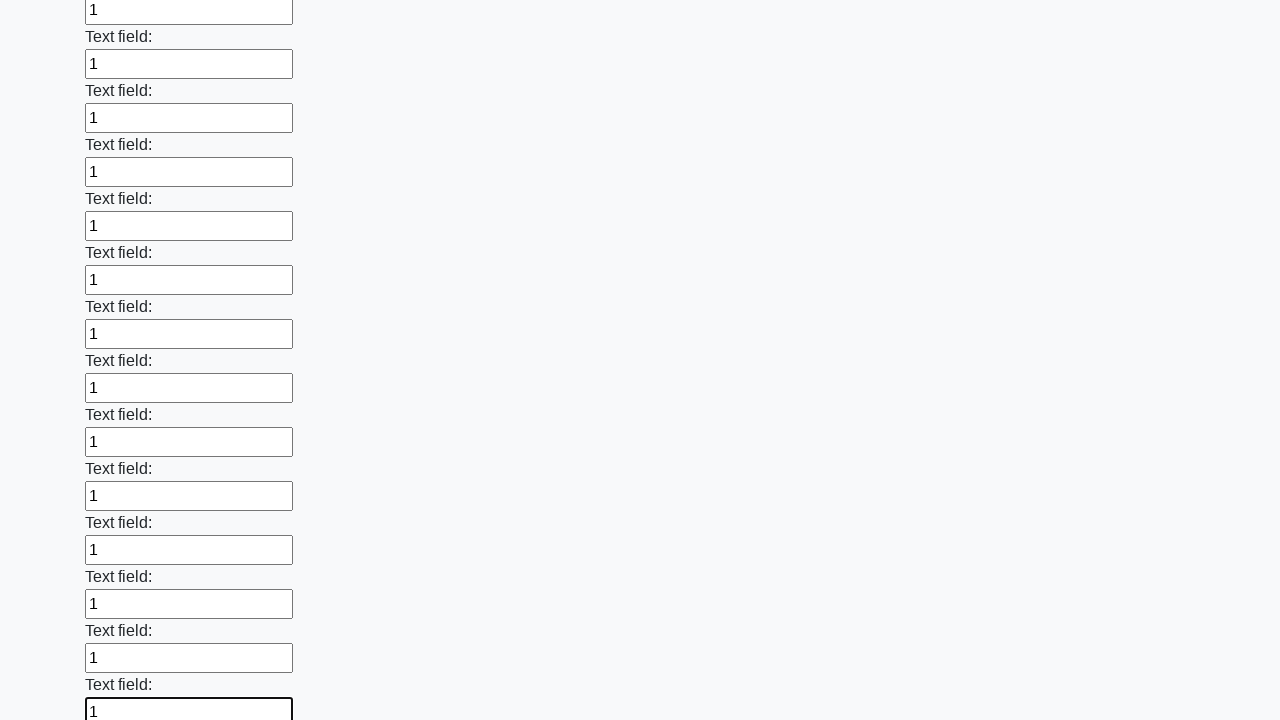

Filled input field with value '1' on input >> nth=47
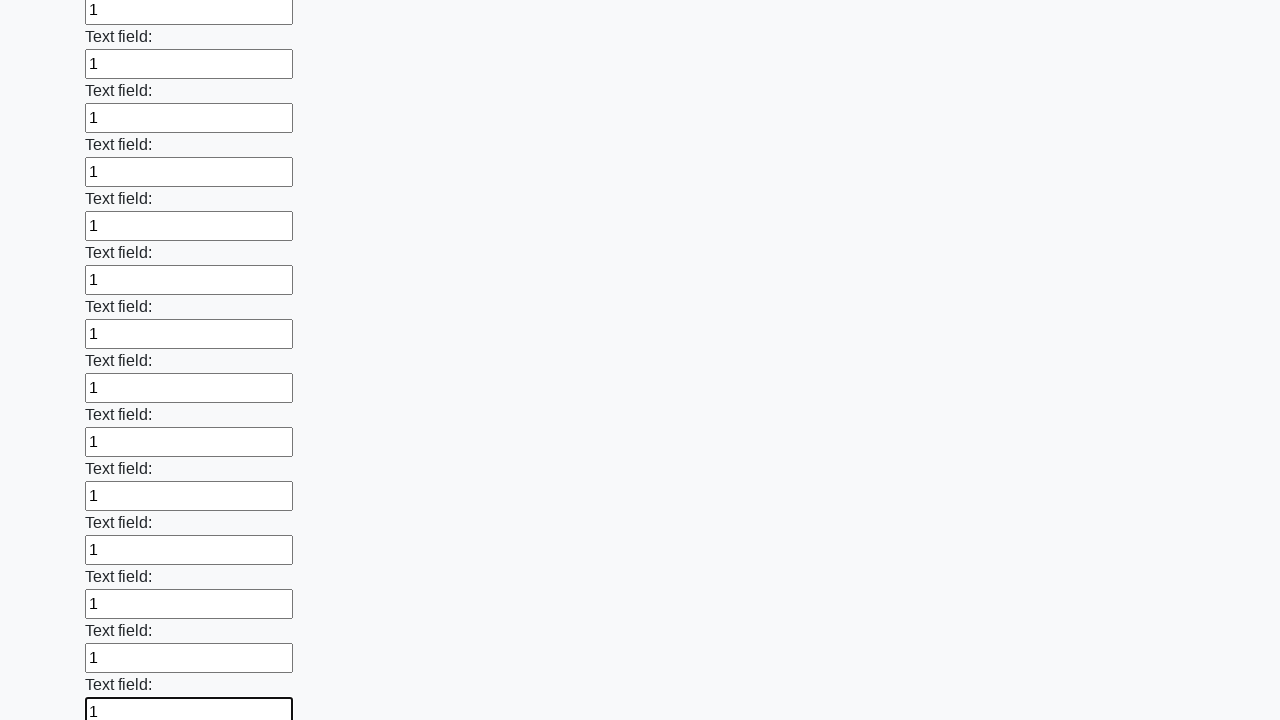

Filled input field with value '1' on input >> nth=48
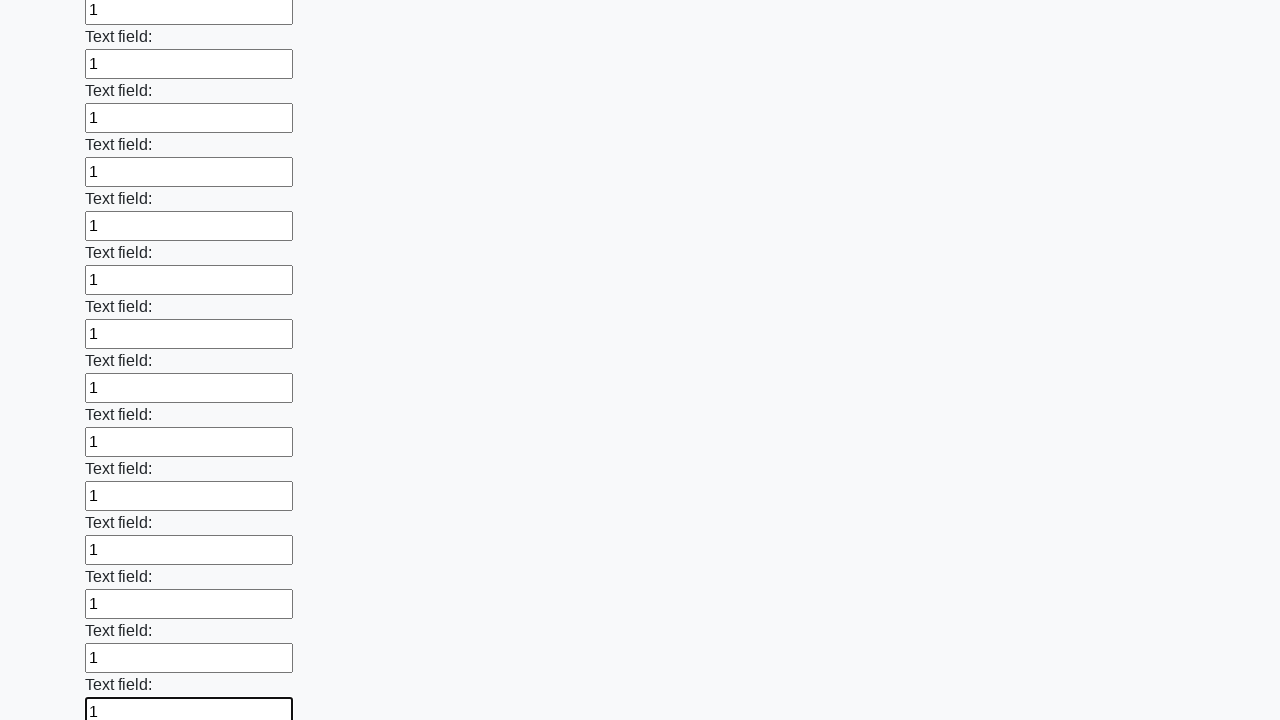

Filled input field with value '1' on input >> nth=49
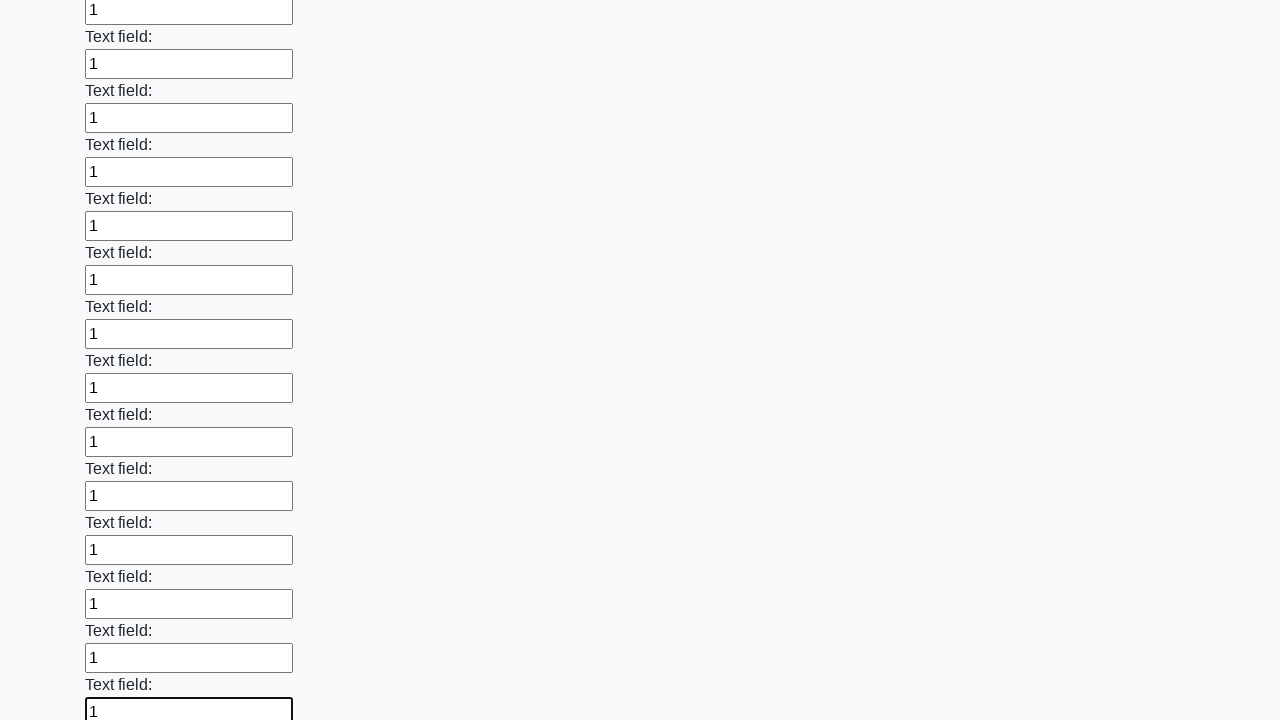

Filled input field with value '1' on input >> nth=50
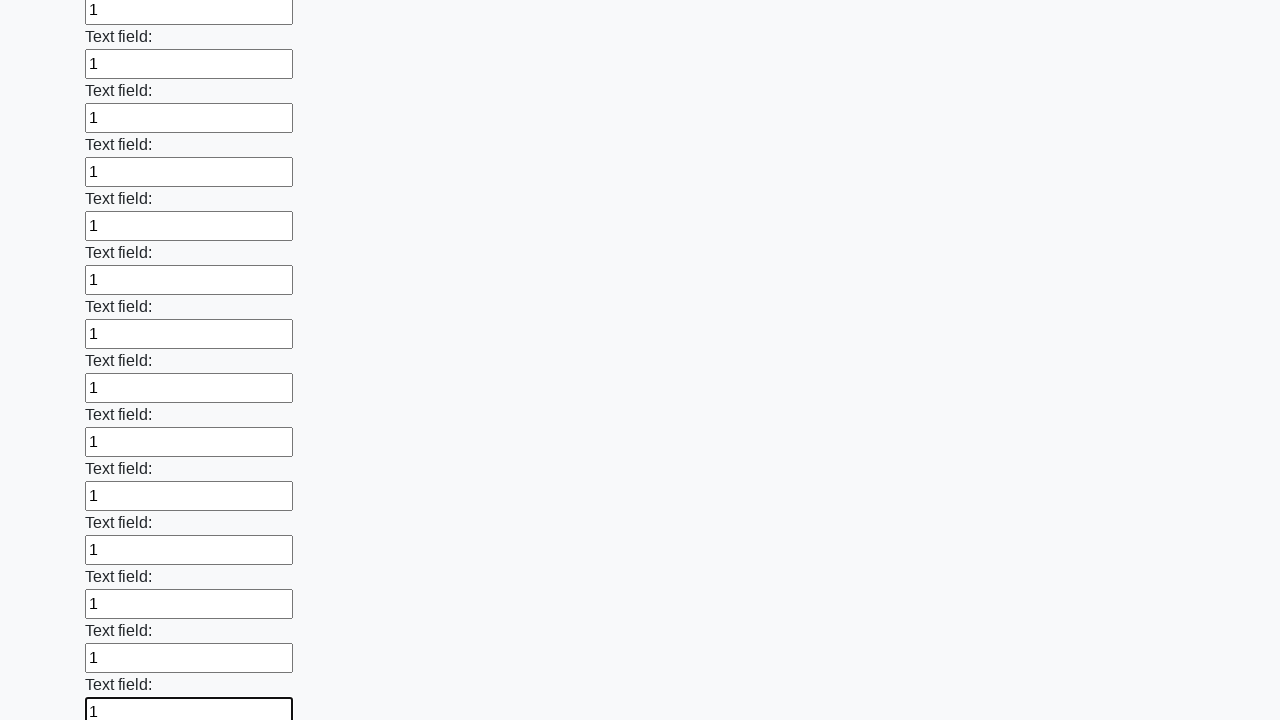

Filled input field with value '1' on input >> nth=51
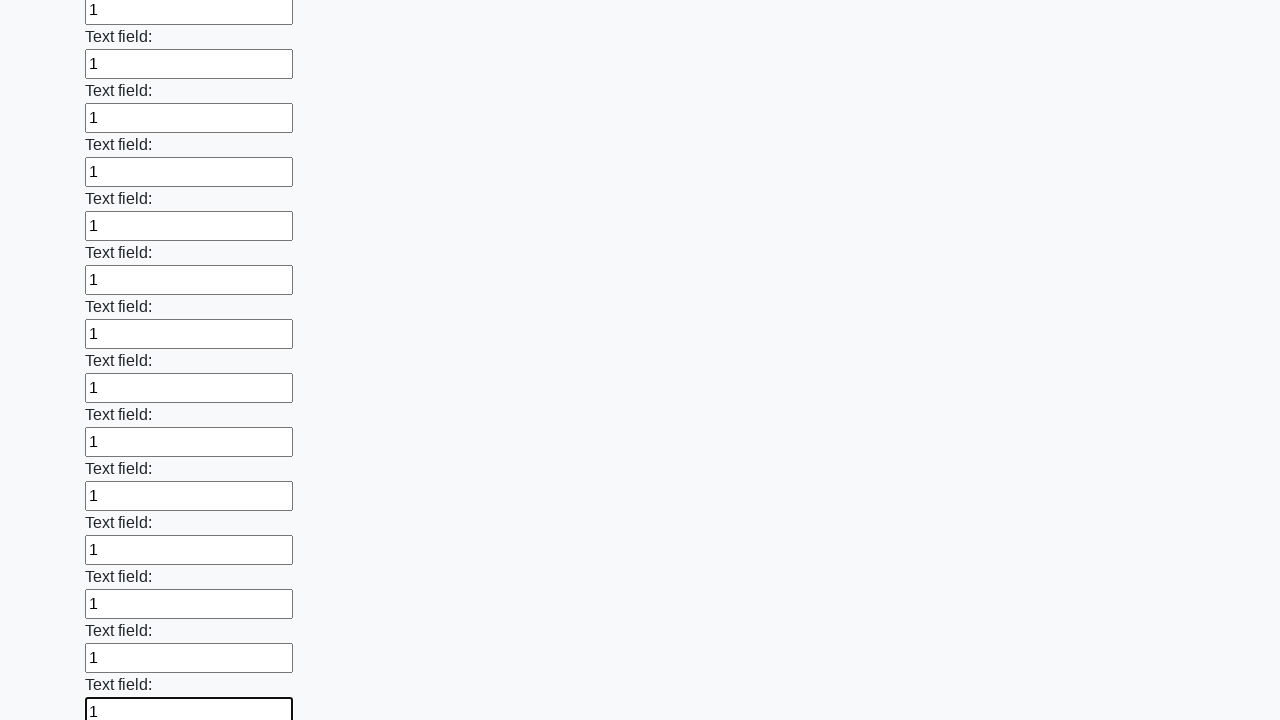

Filled input field with value '1' on input >> nth=52
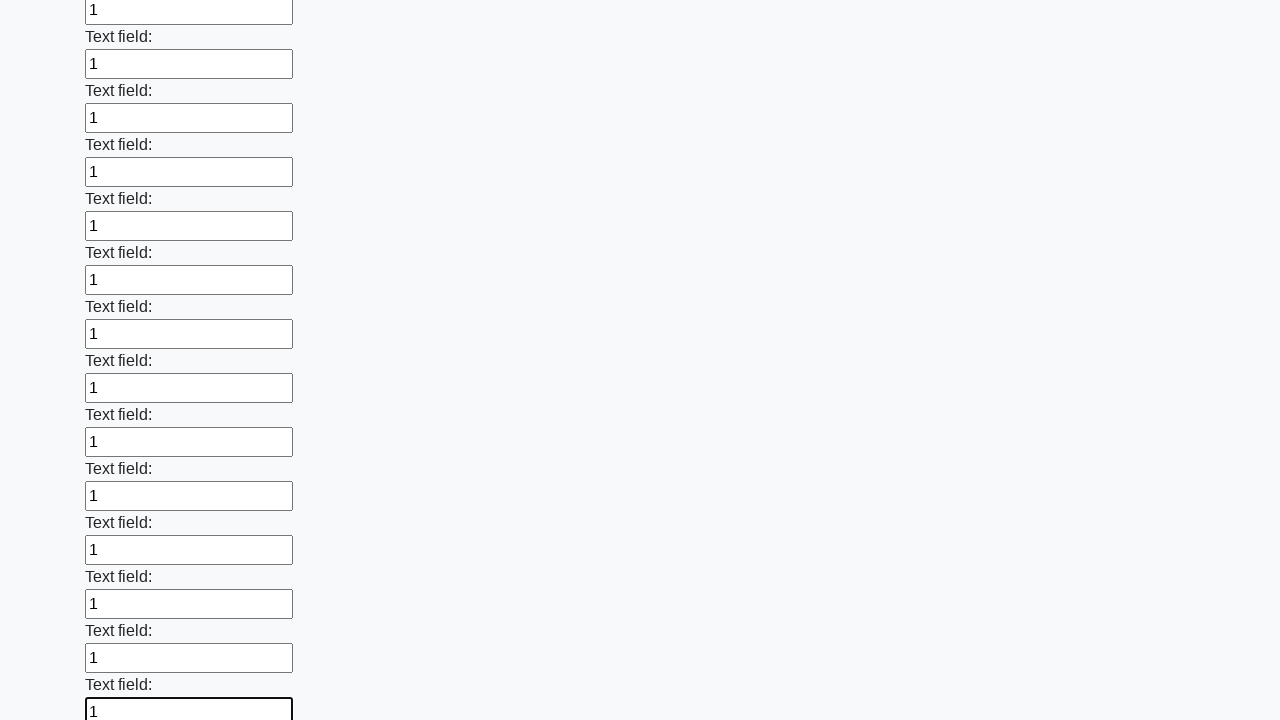

Filled input field with value '1' on input >> nth=53
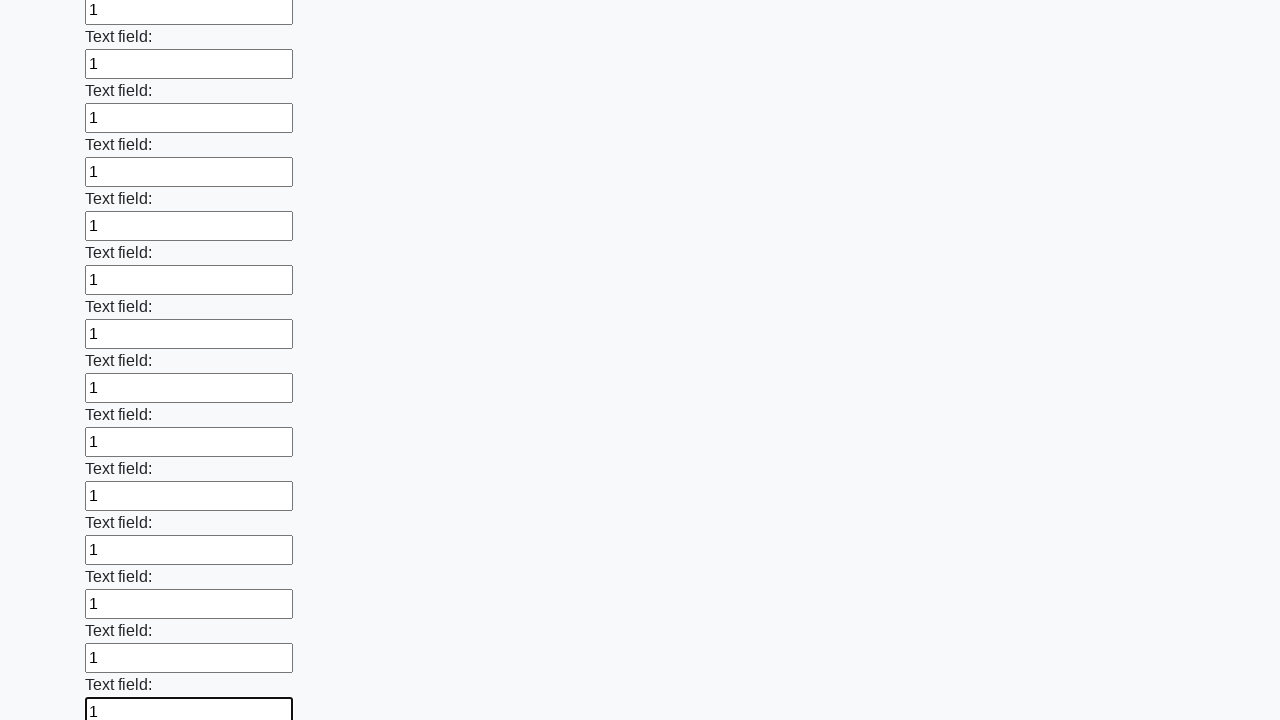

Filled input field with value '1' on input >> nth=54
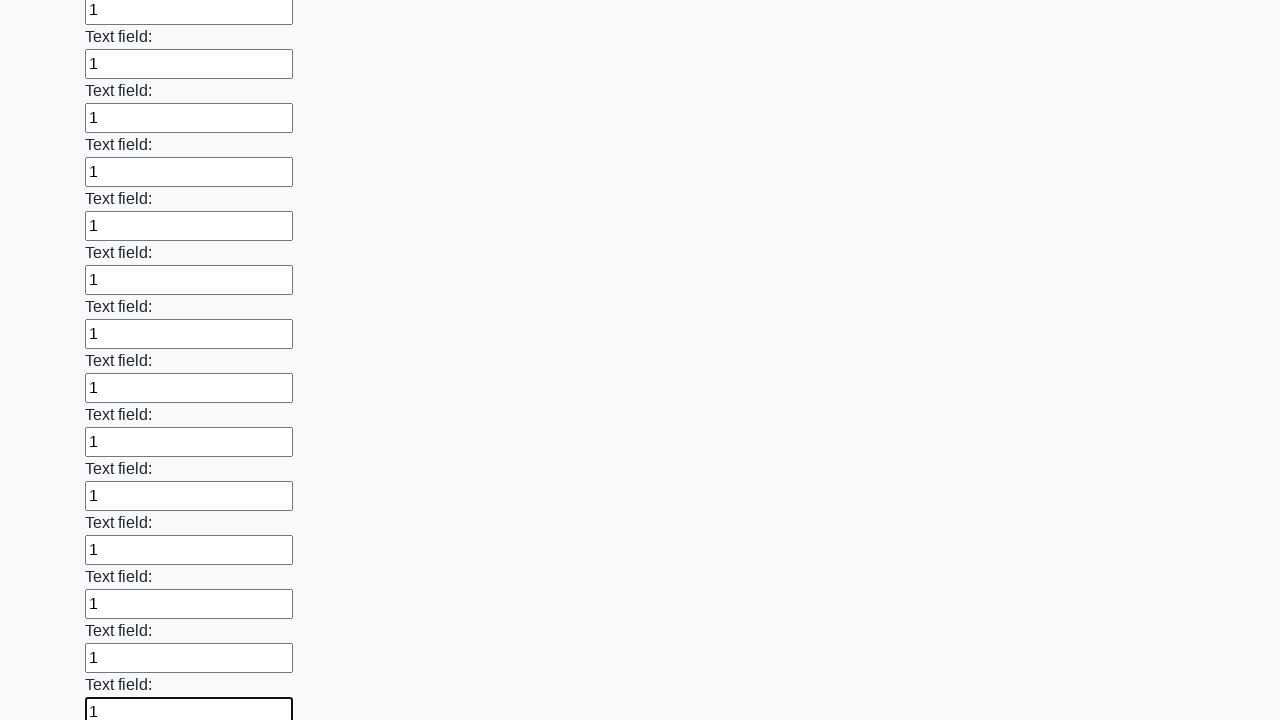

Filled input field with value '1' on input >> nth=55
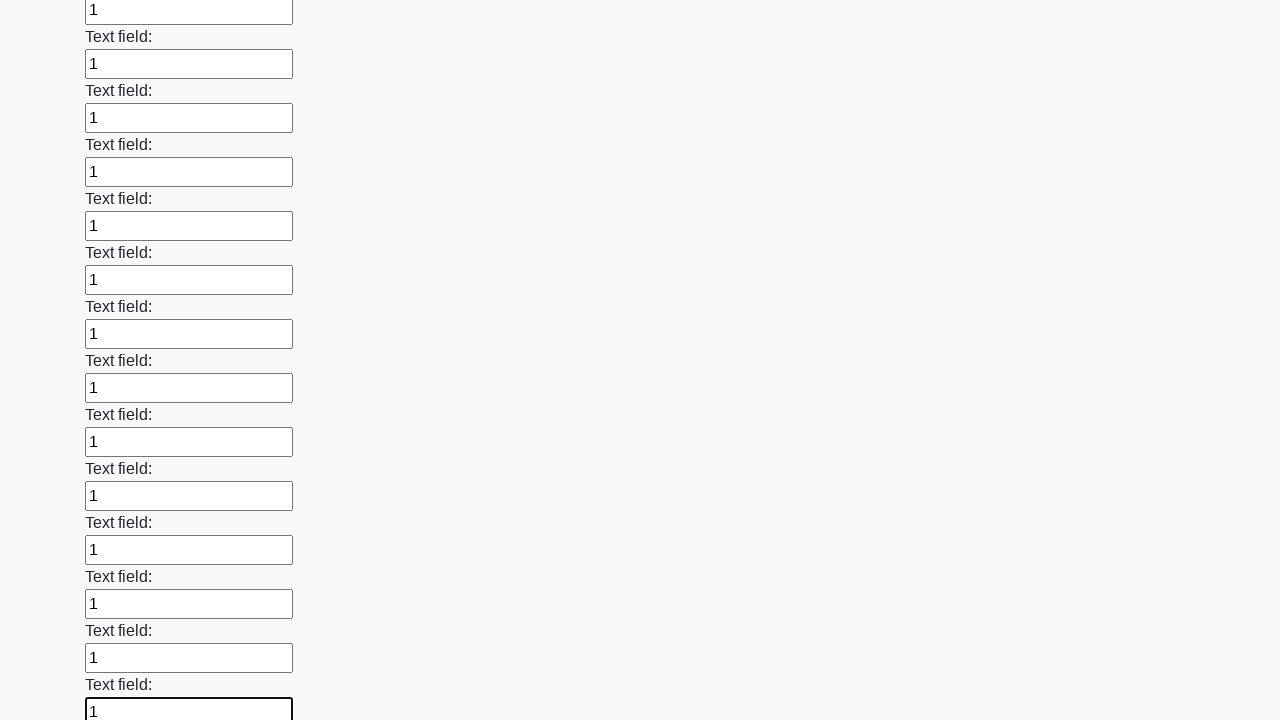

Filled input field with value '1' on input >> nth=56
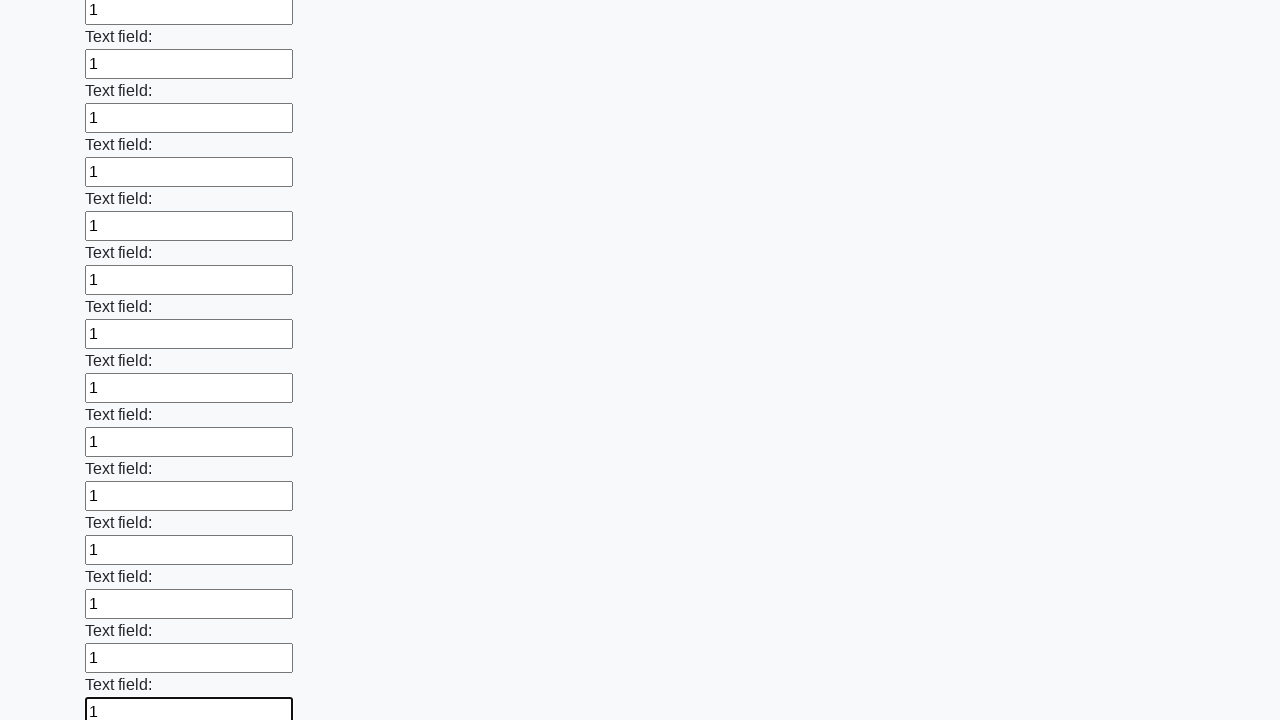

Filled input field with value '1' on input >> nth=57
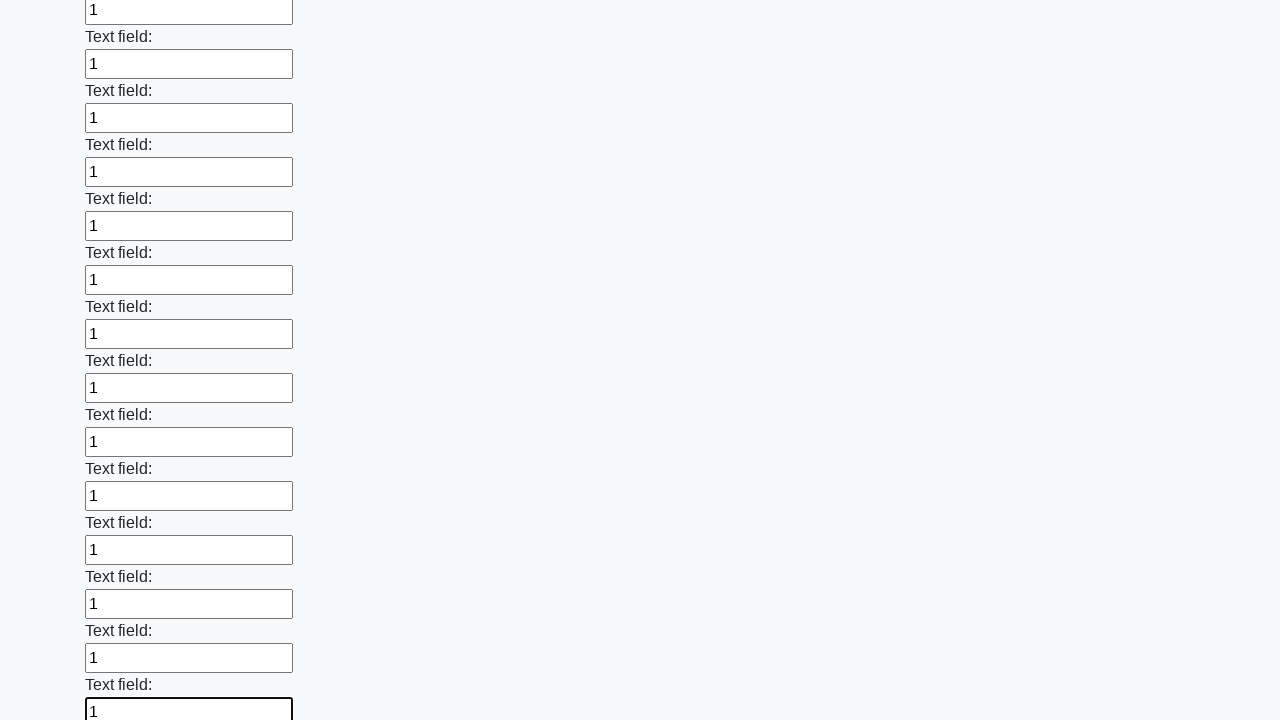

Filled input field with value '1' on input >> nth=58
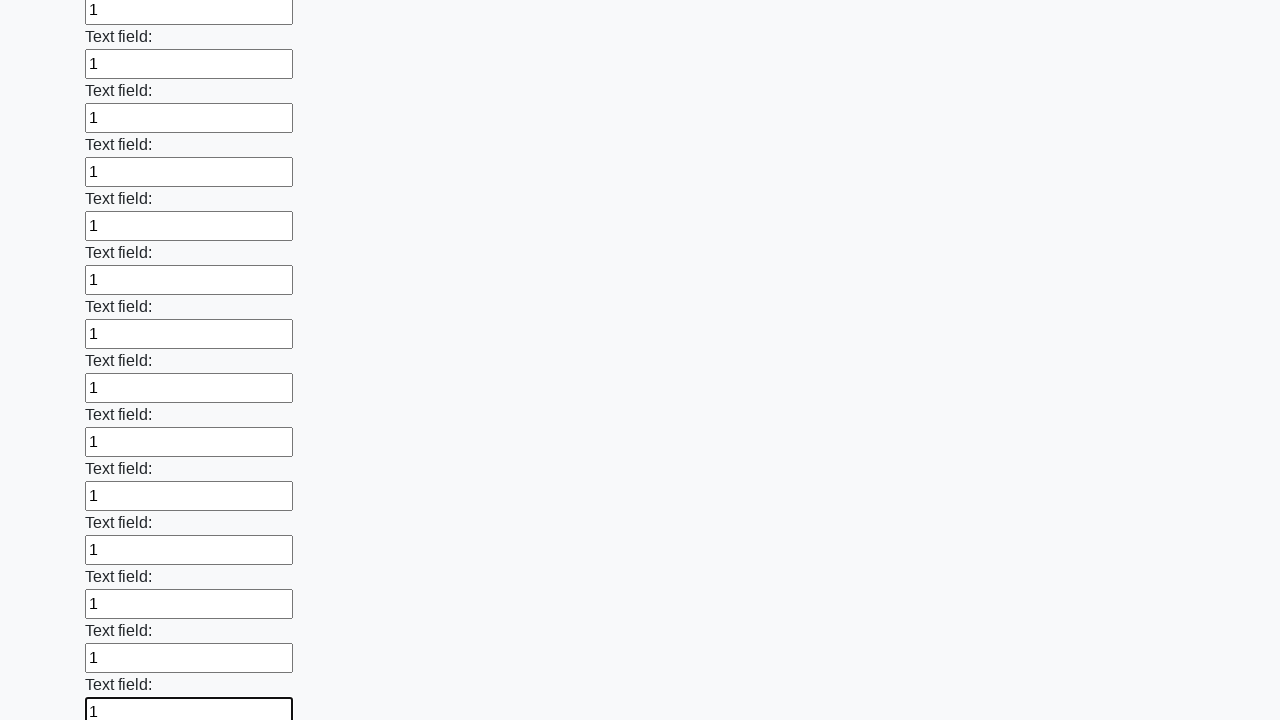

Filled input field with value '1' on input >> nth=59
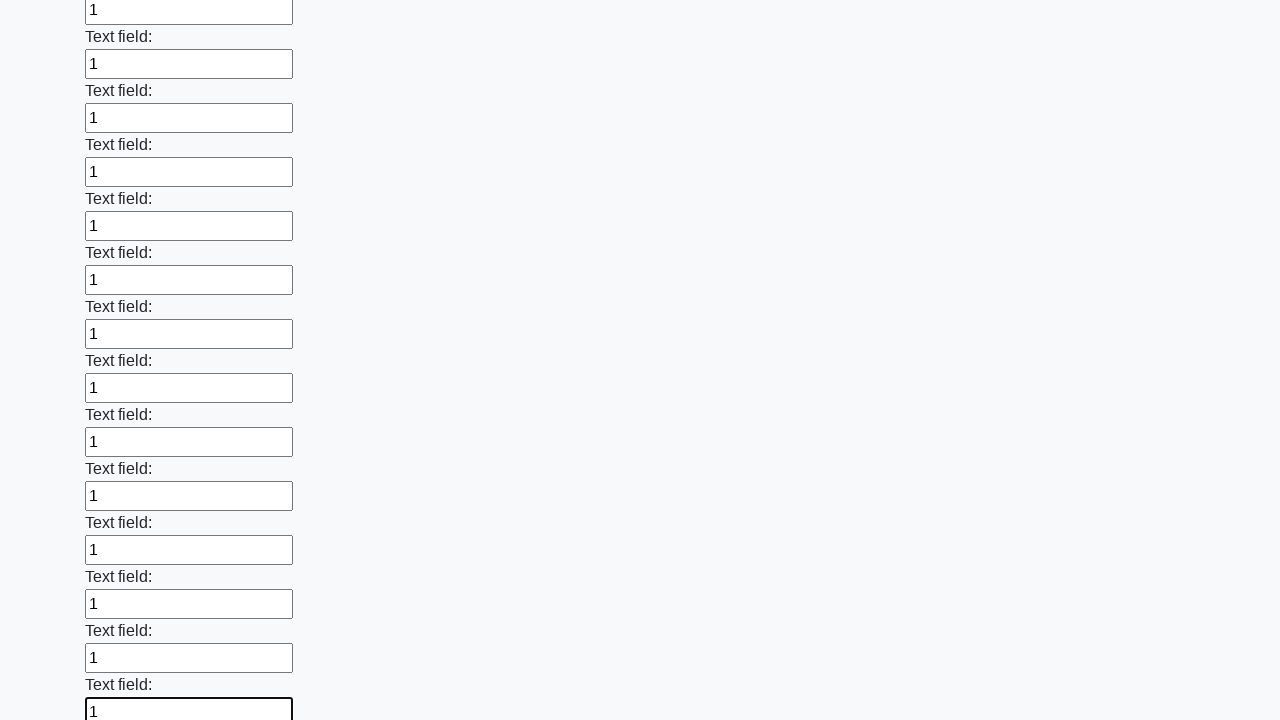

Filled input field with value '1' on input >> nth=60
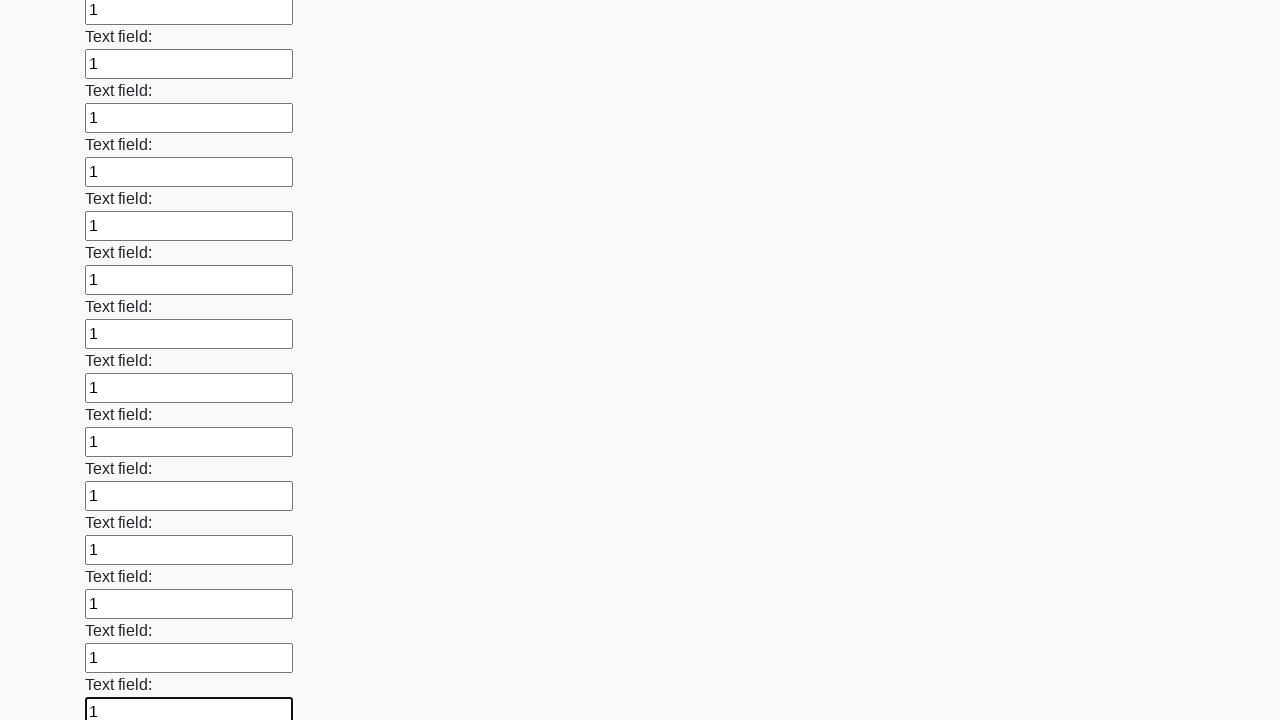

Filled input field with value '1' on input >> nth=61
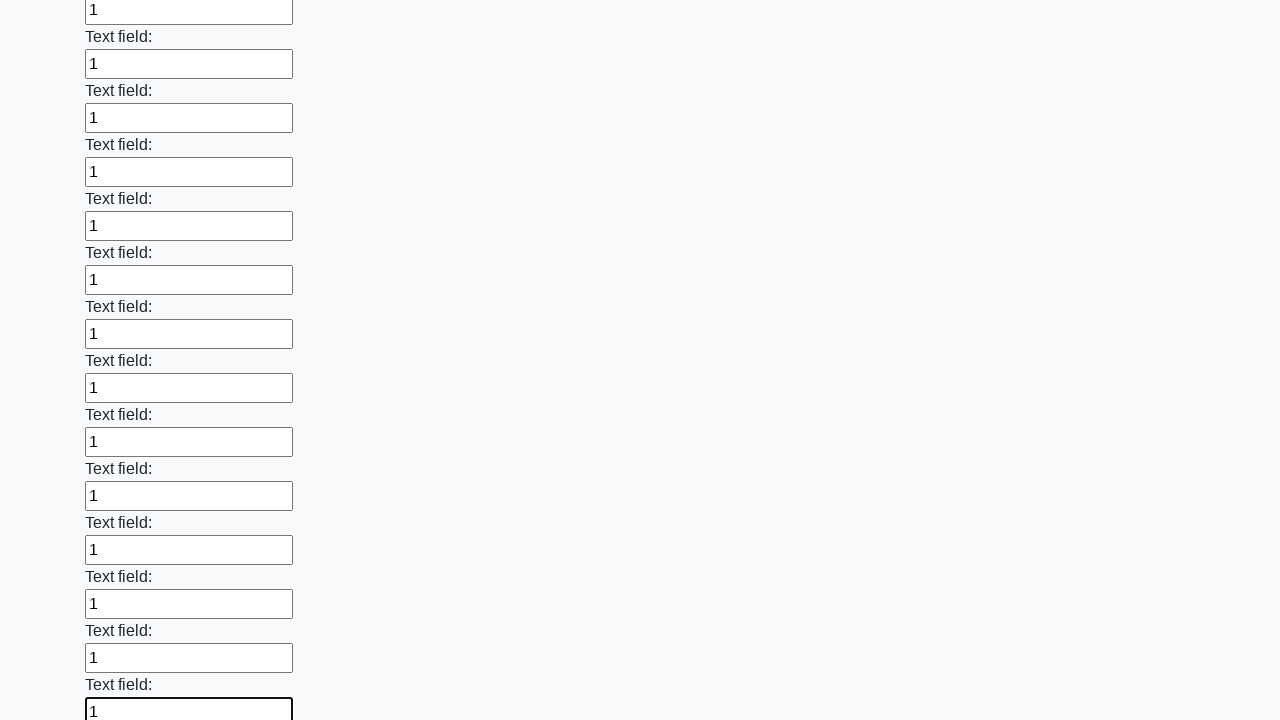

Filled input field with value '1' on input >> nth=62
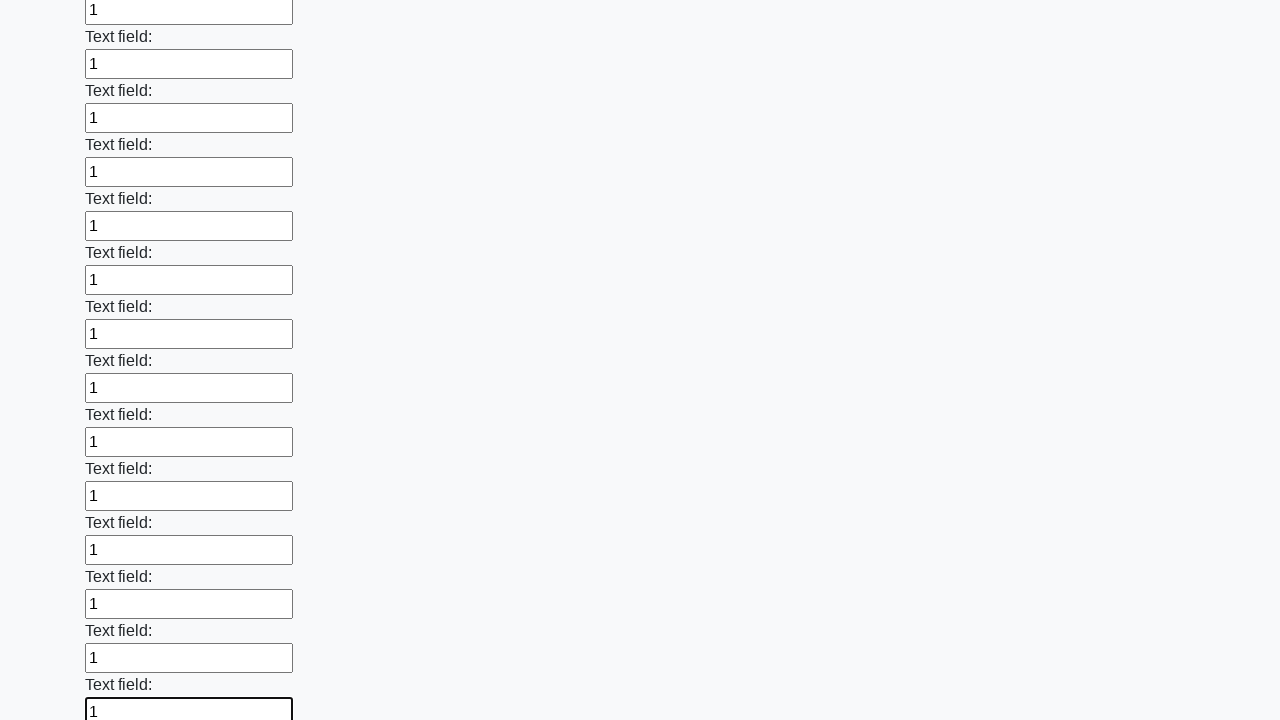

Filled input field with value '1' on input >> nth=63
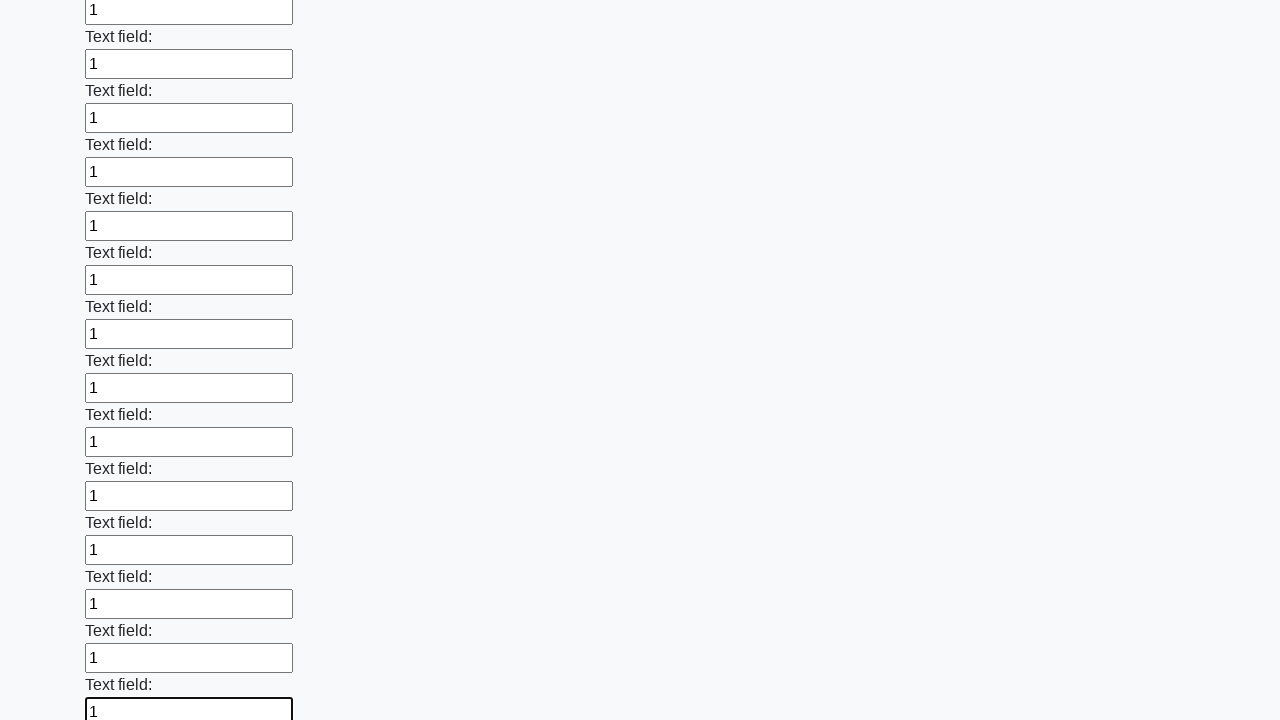

Filled input field with value '1' on input >> nth=64
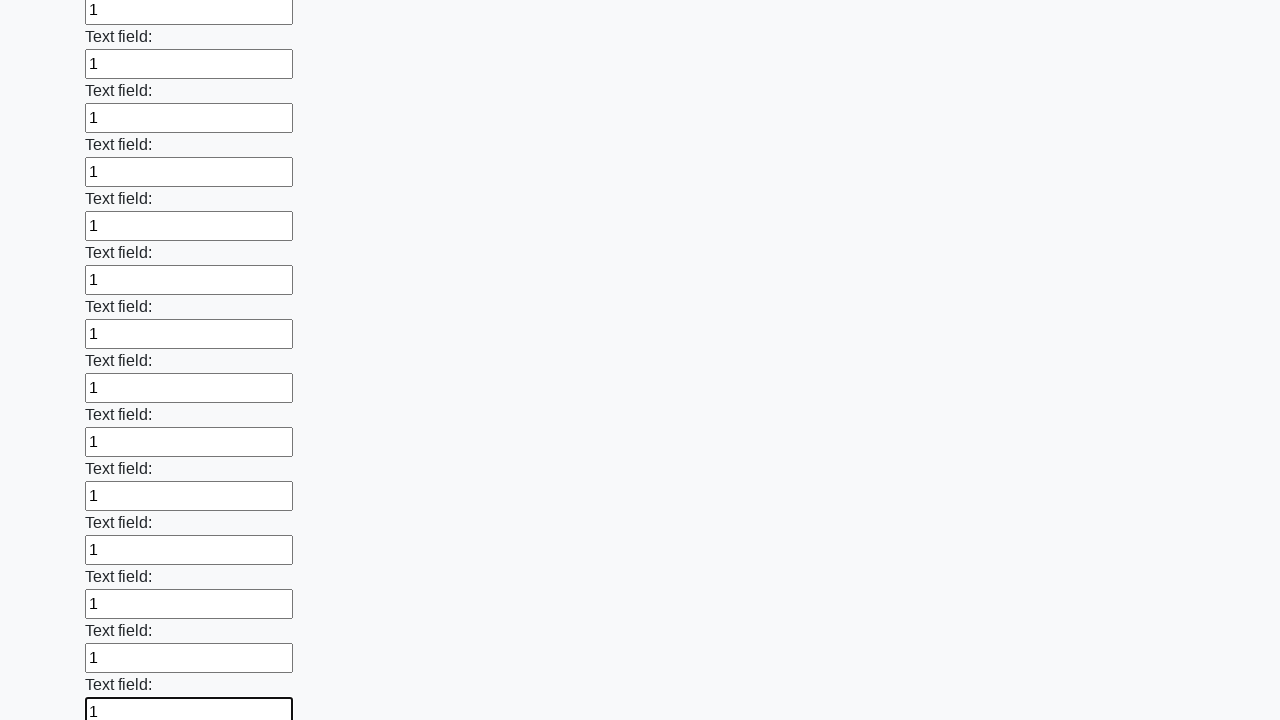

Filled input field with value '1' on input >> nth=65
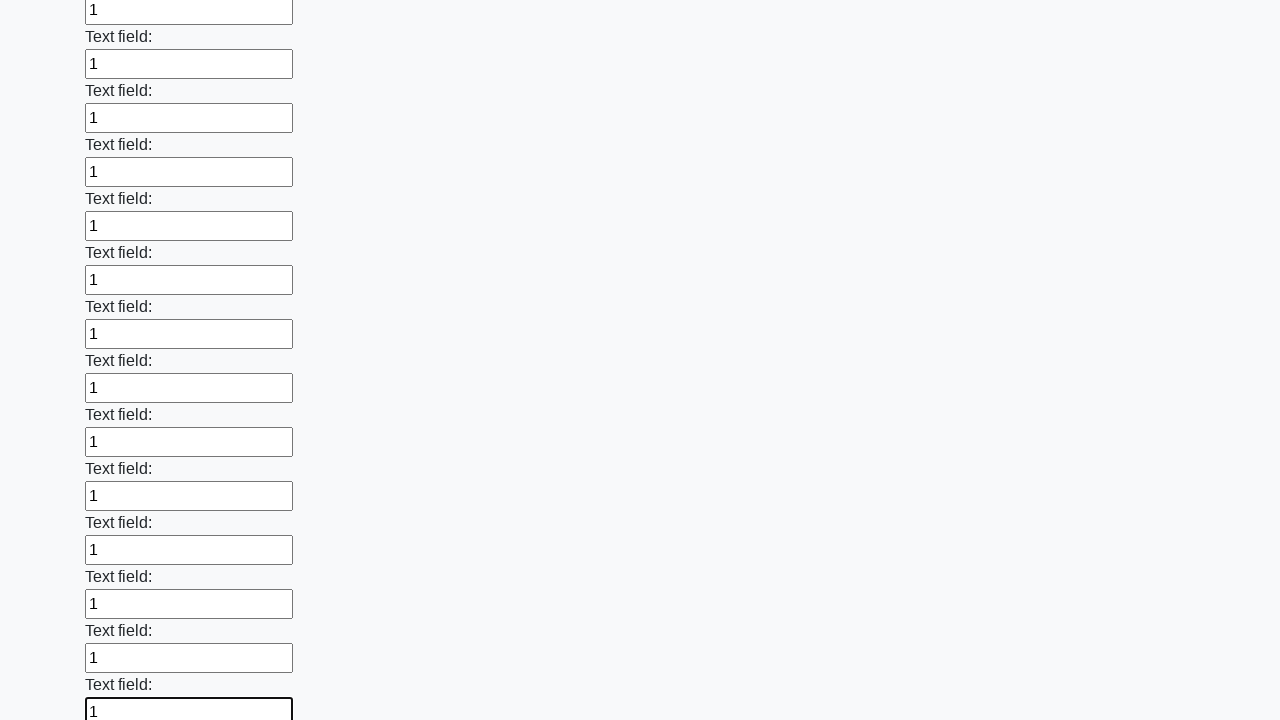

Filled input field with value '1' on input >> nth=66
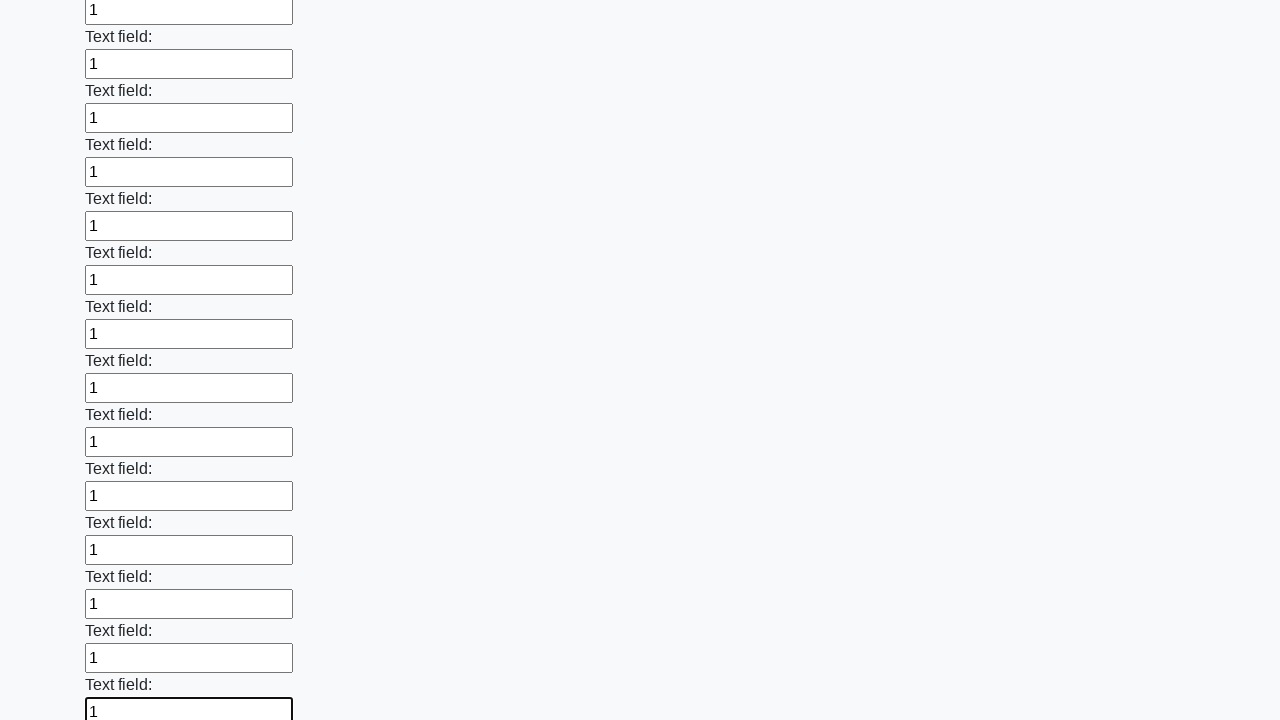

Filled input field with value '1' on input >> nth=67
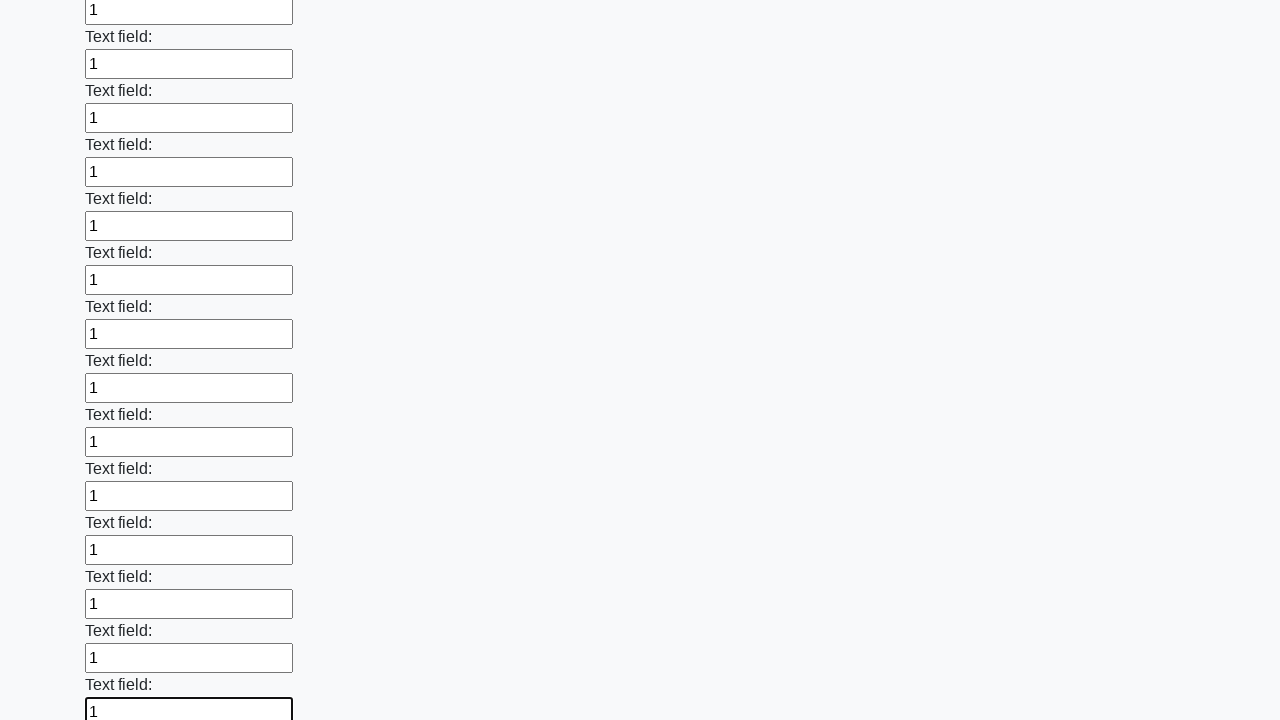

Filled input field with value '1' on input >> nth=68
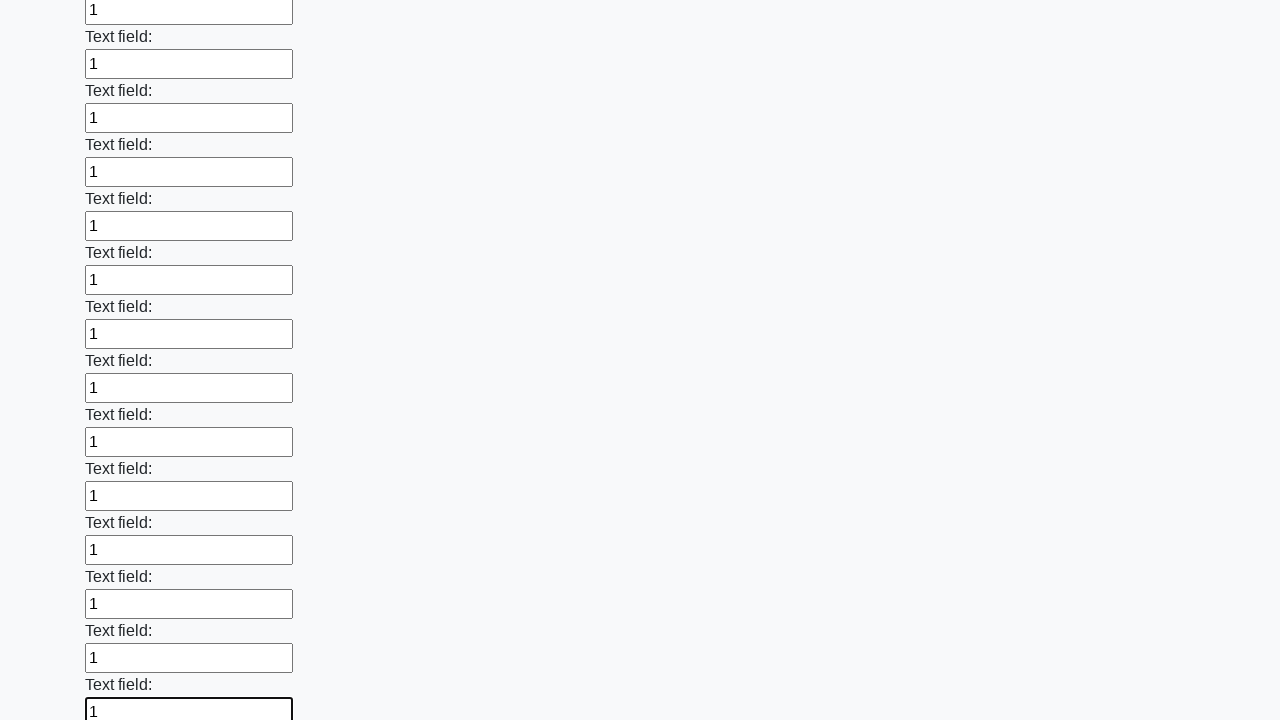

Filled input field with value '1' on input >> nth=69
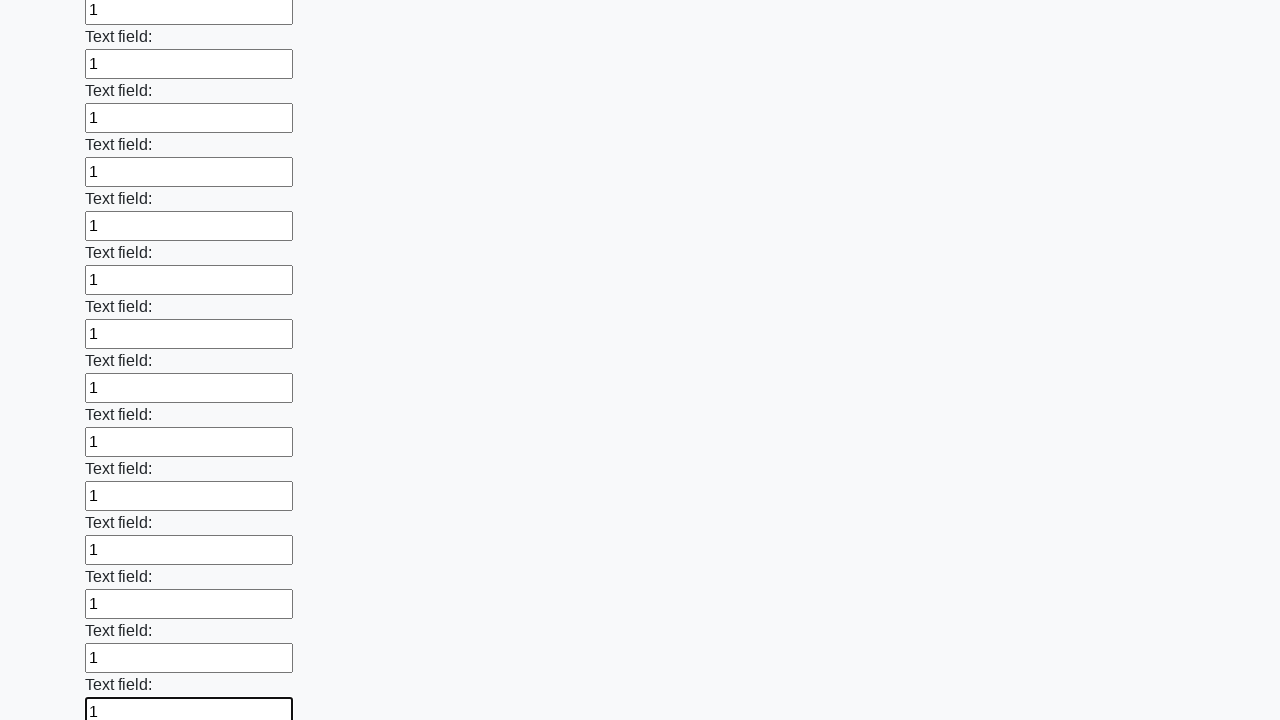

Filled input field with value '1' on input >> nth=70
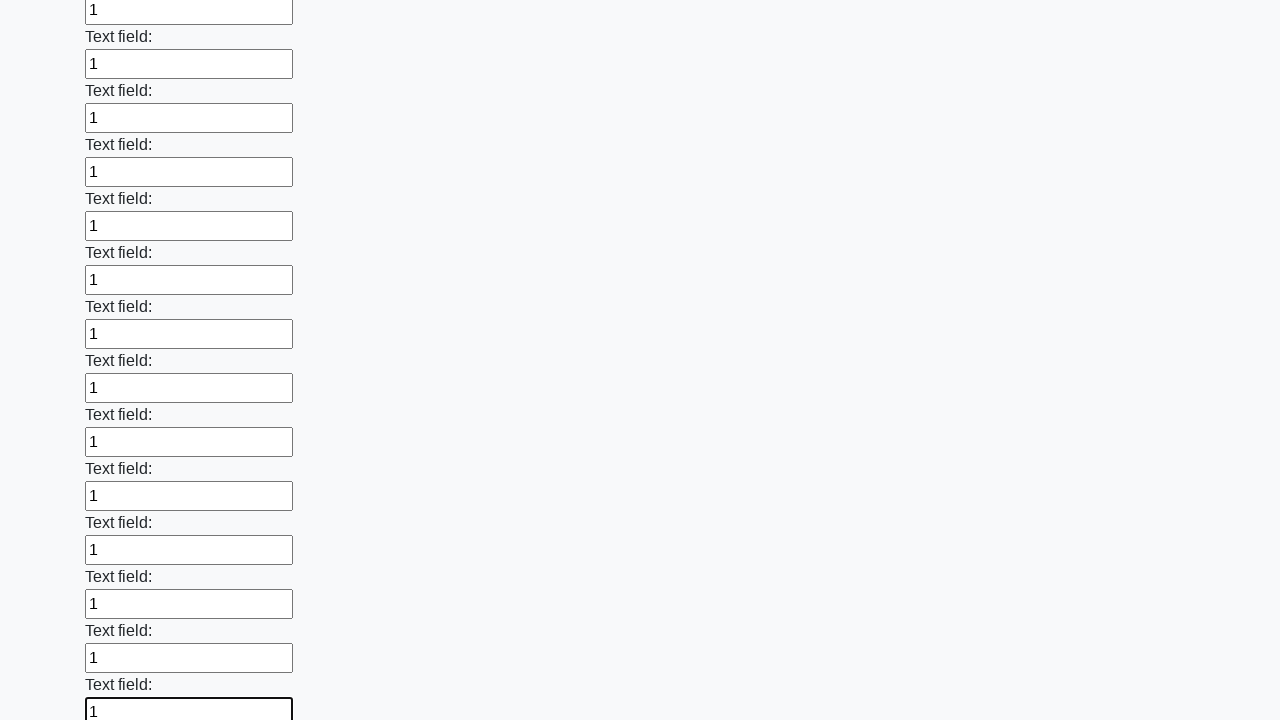

Filled input field with value '1' on input >> nth=71
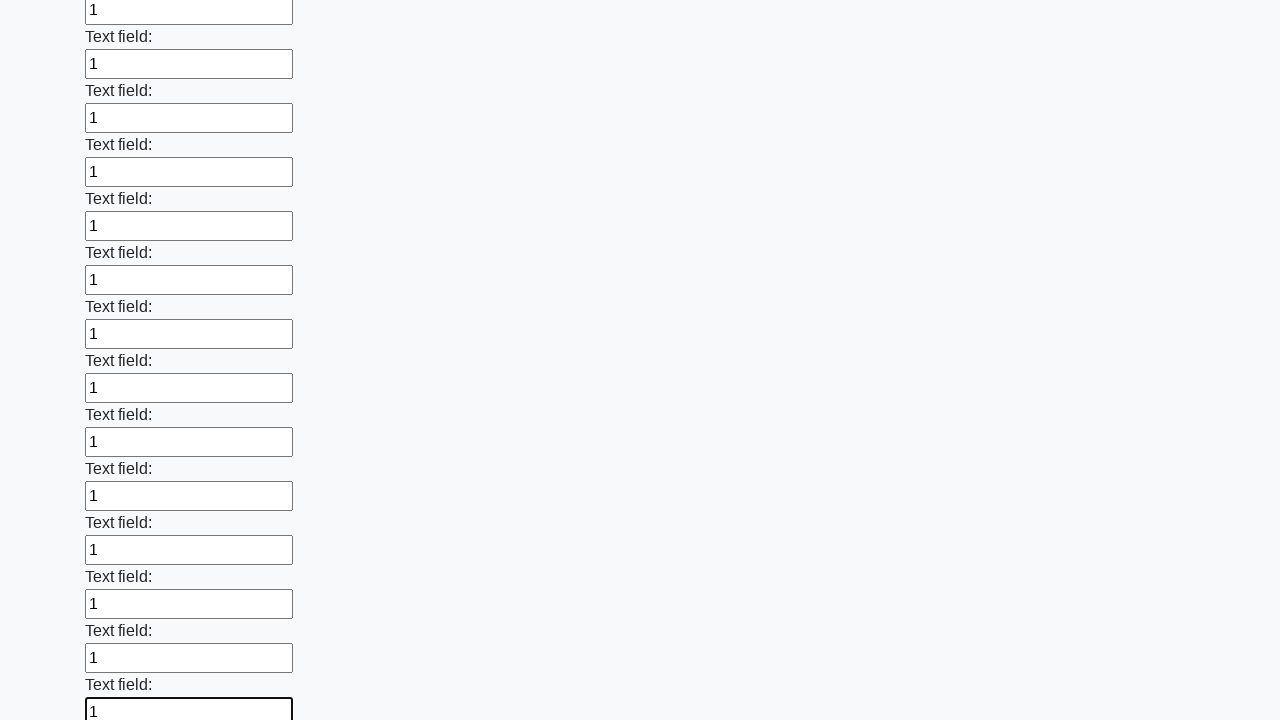

Filled input field with value '1' on input >> nth=72
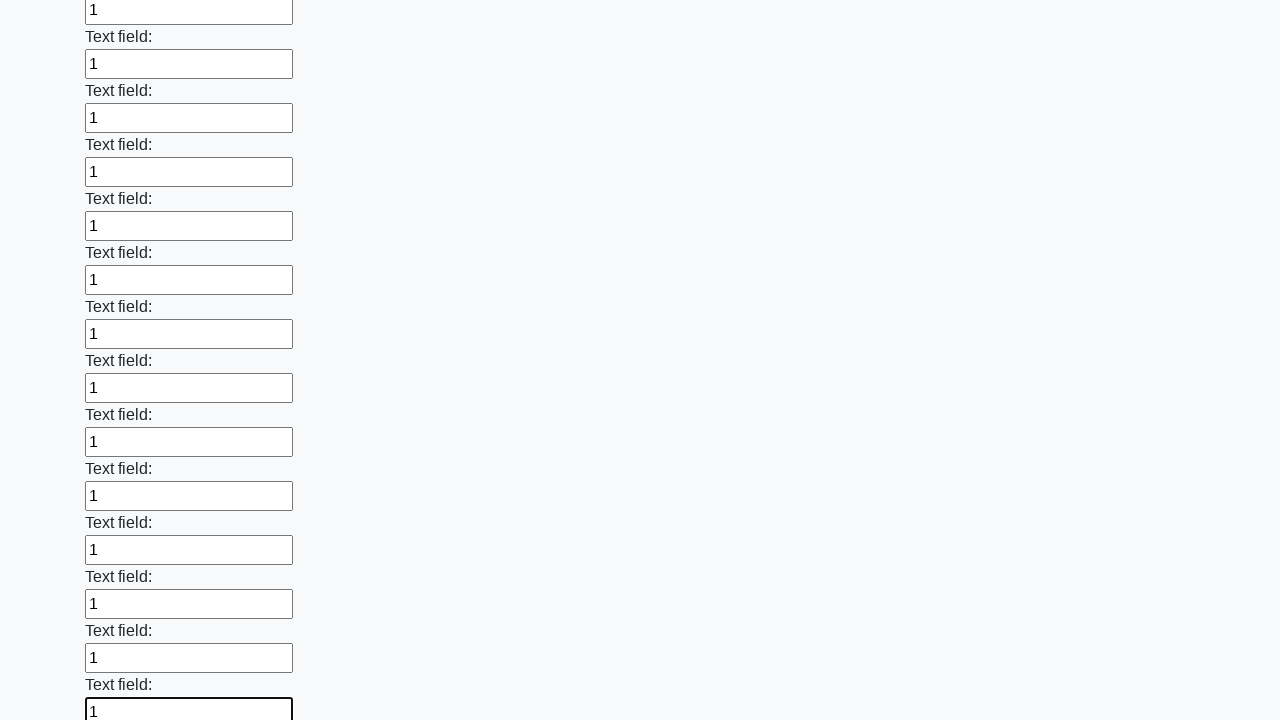

Filled input field with value '1' on input >> nth=73
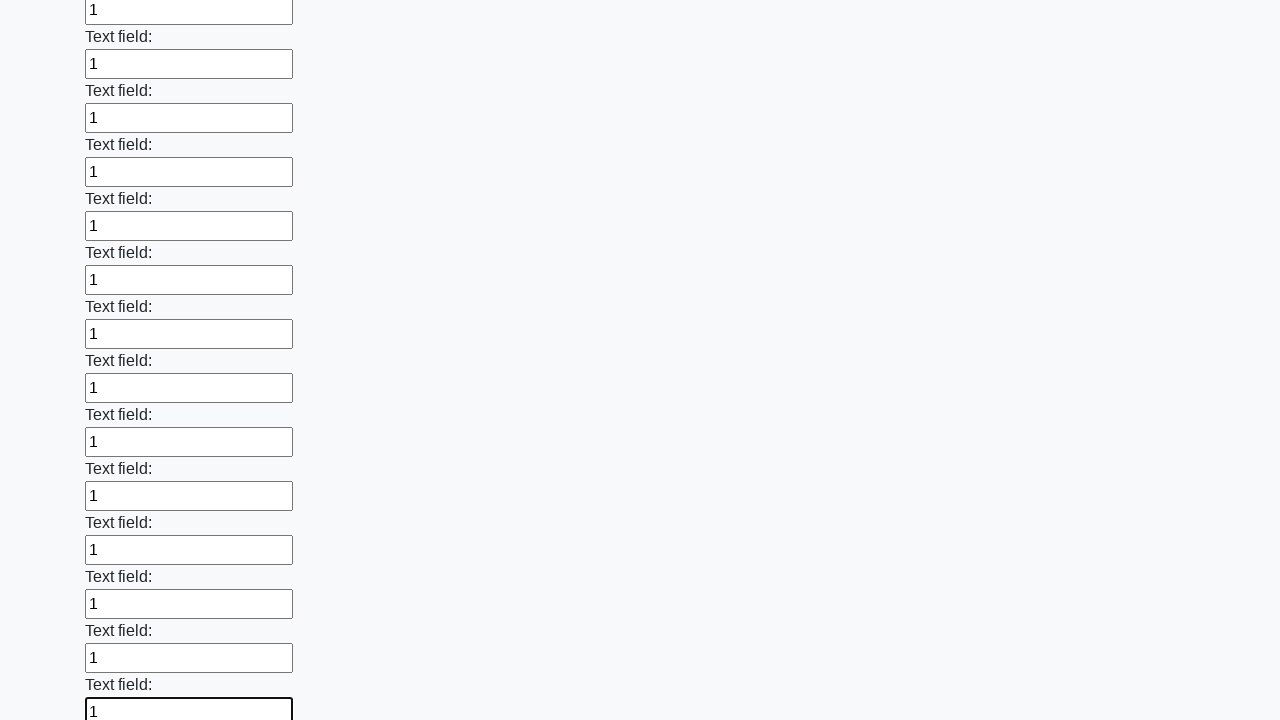

Filled input field with value '1' on input >> nth=74
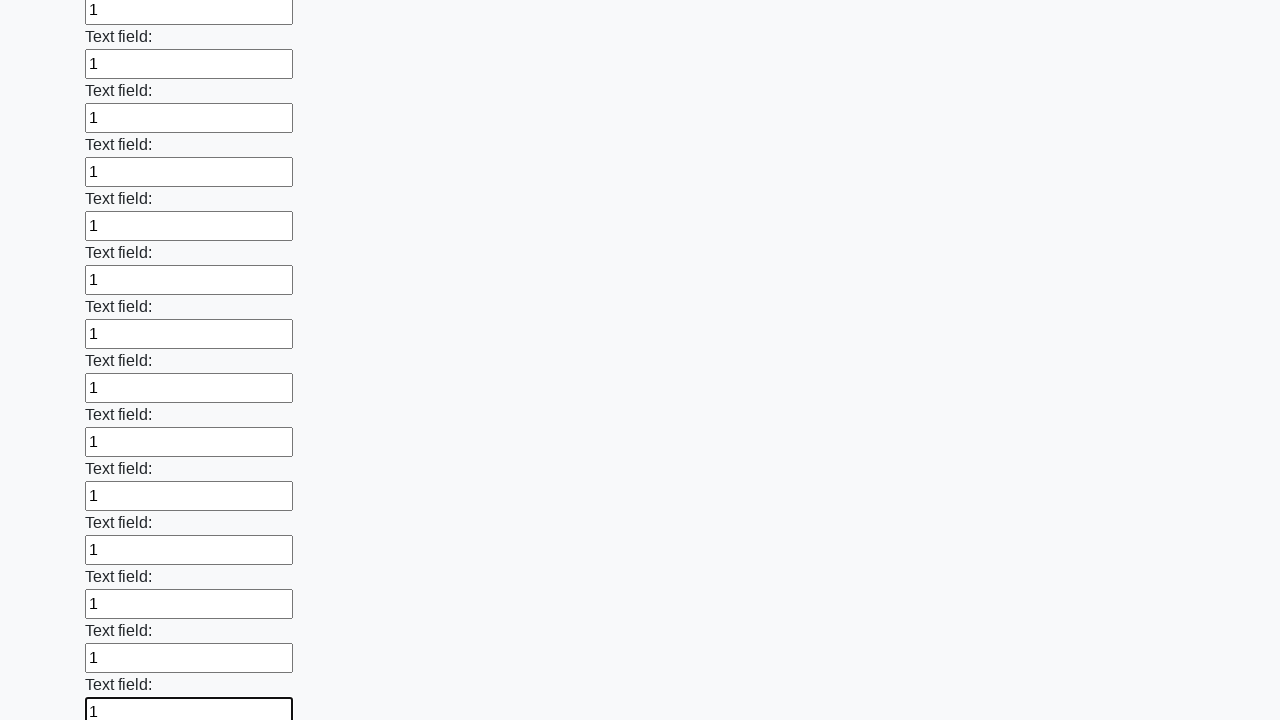

Filled input field with value '1' on input >> nth=75
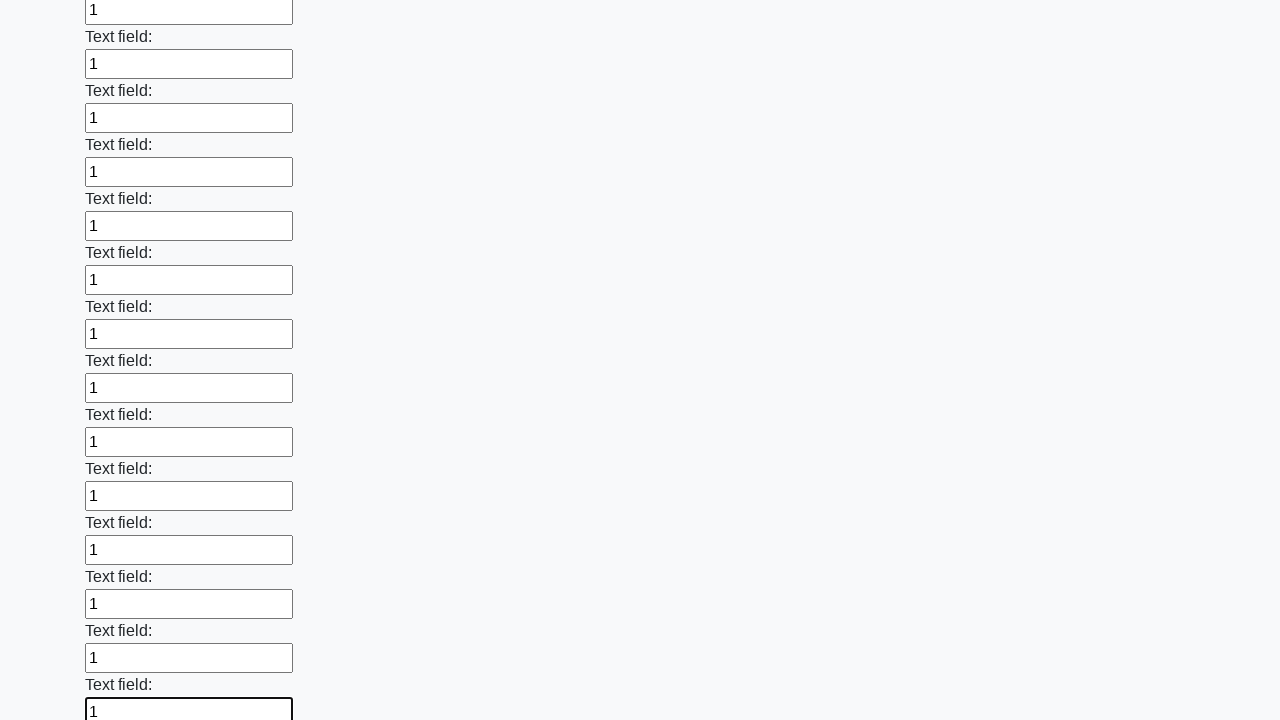

Filled input field with value '1' on input >> nth=76
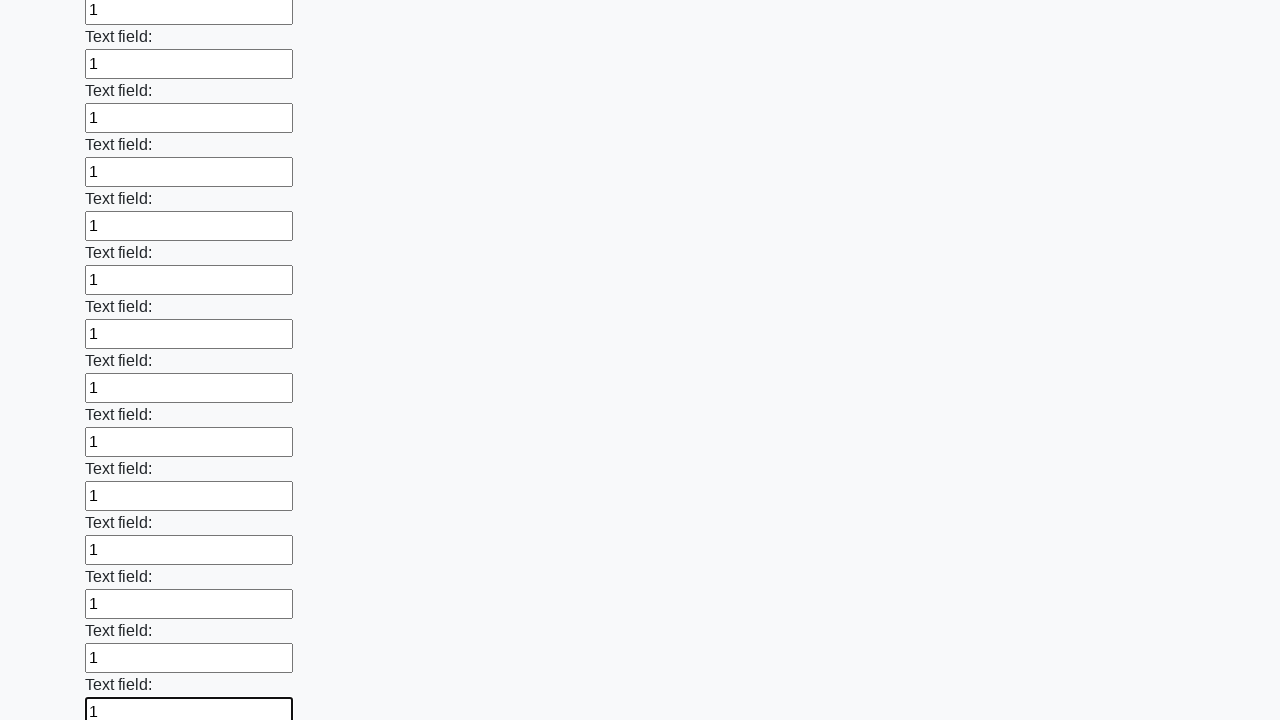

Filled input field with value '1' on input >> nth=77
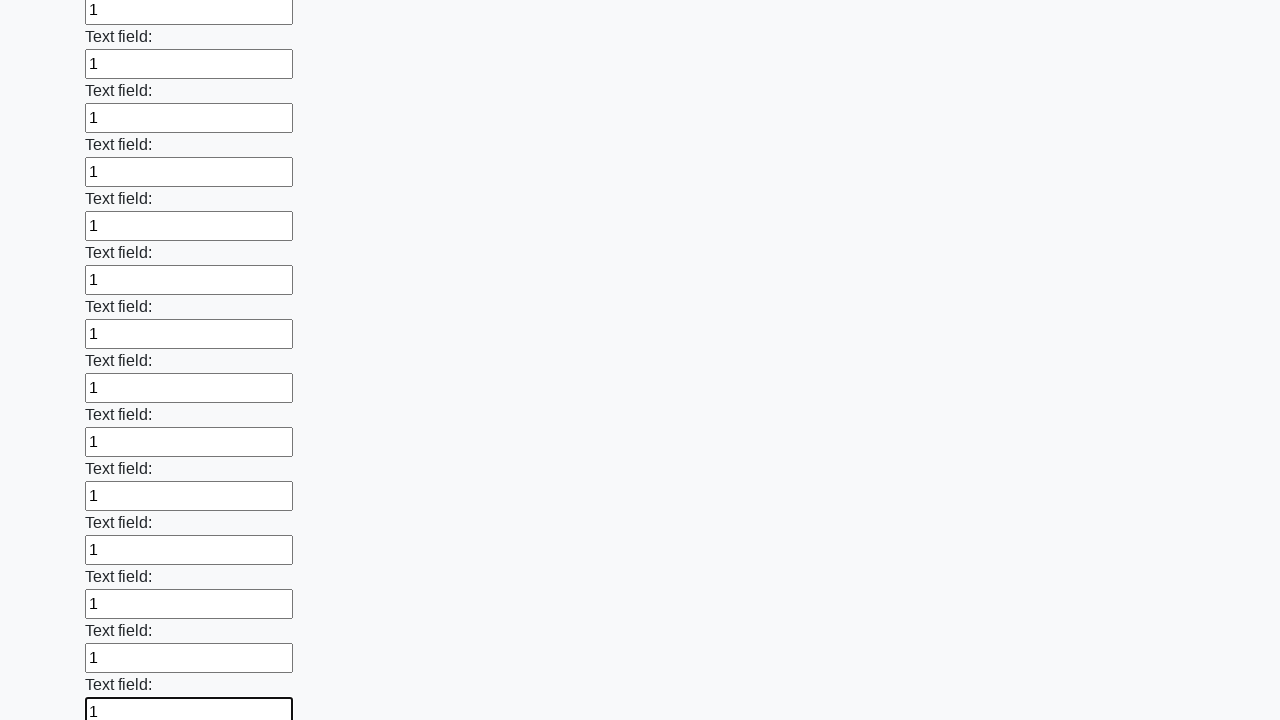

Filled input field with value '1' on input >> nth=78
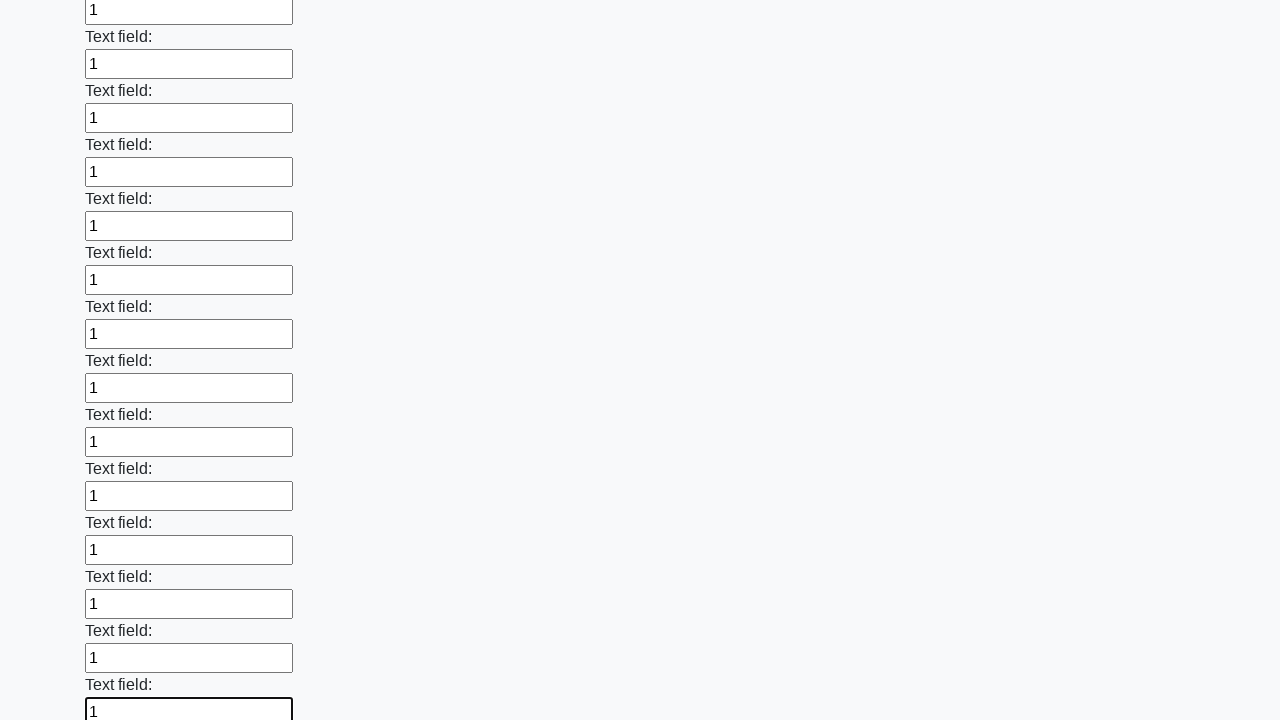

Filled input field with value '1' on input >> nth=79
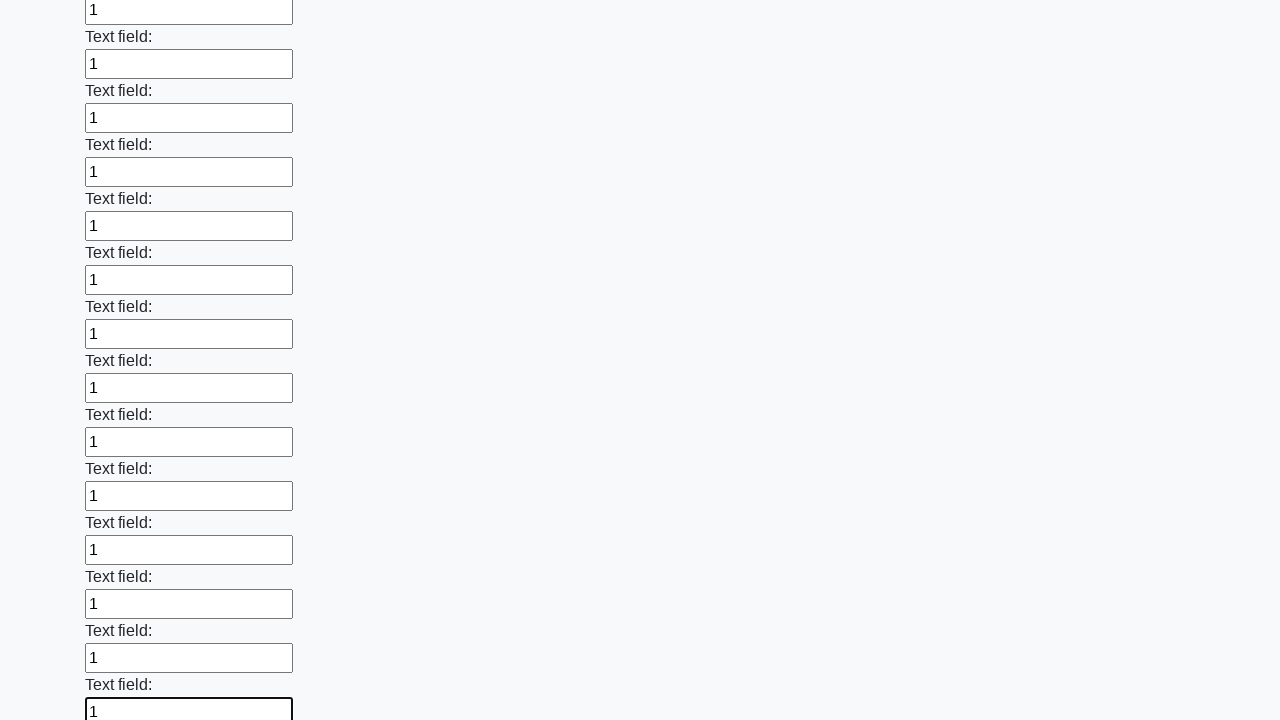

Filled input field with value '1' on input >> nth=80
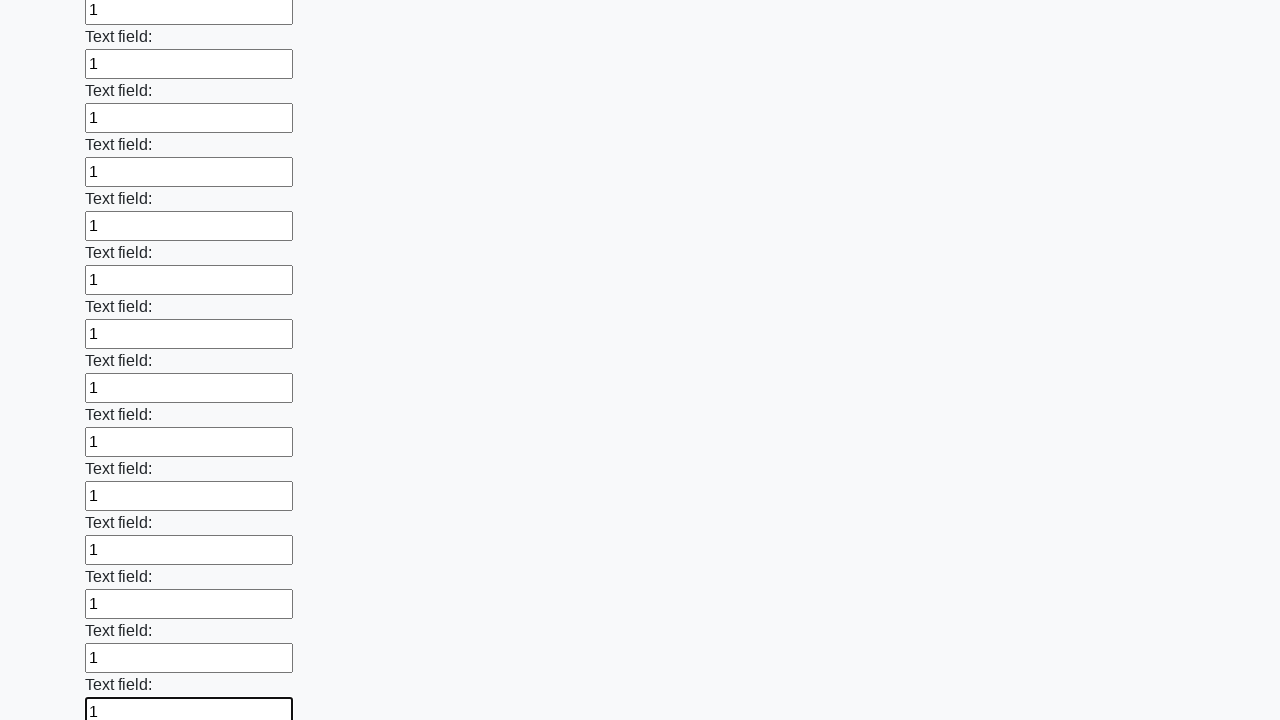

Filled input field with value '1' on input >> nth=81
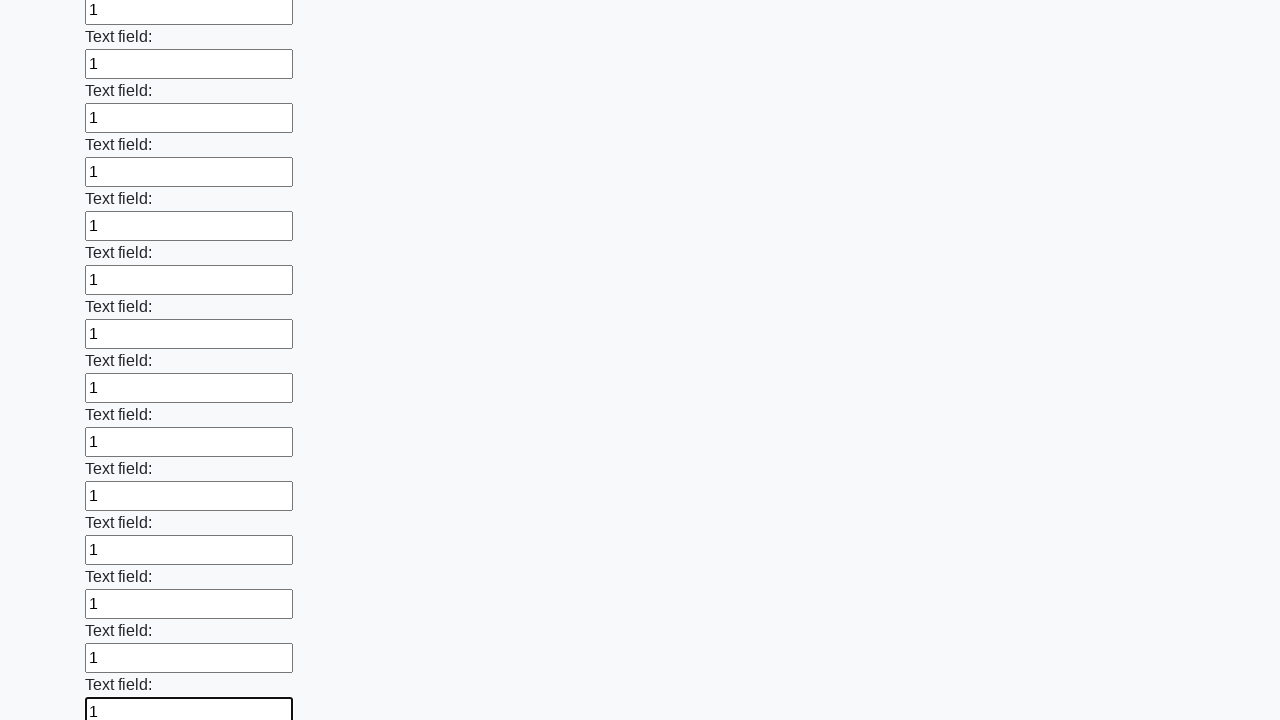

Filled input field with value '1' on input >> nth=82
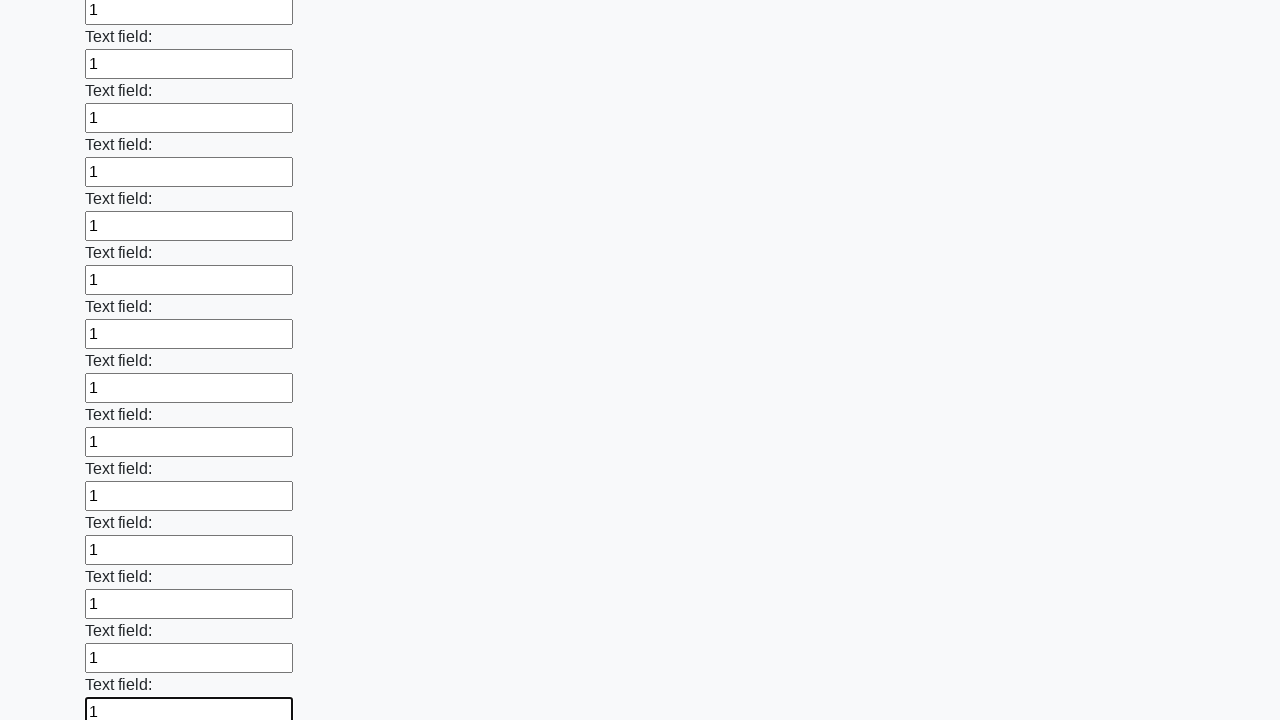

Filled input field with value '1' on input >> nth=83
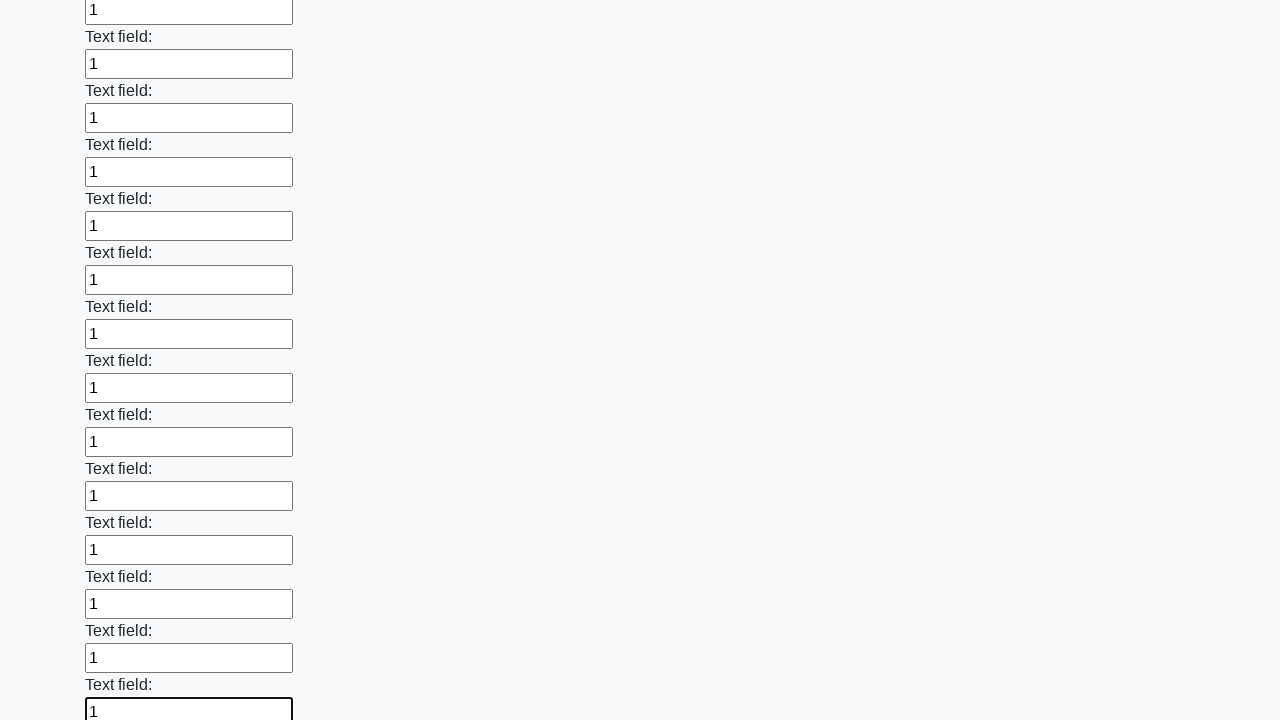

Filled input field with value '1' on input >> nth=84
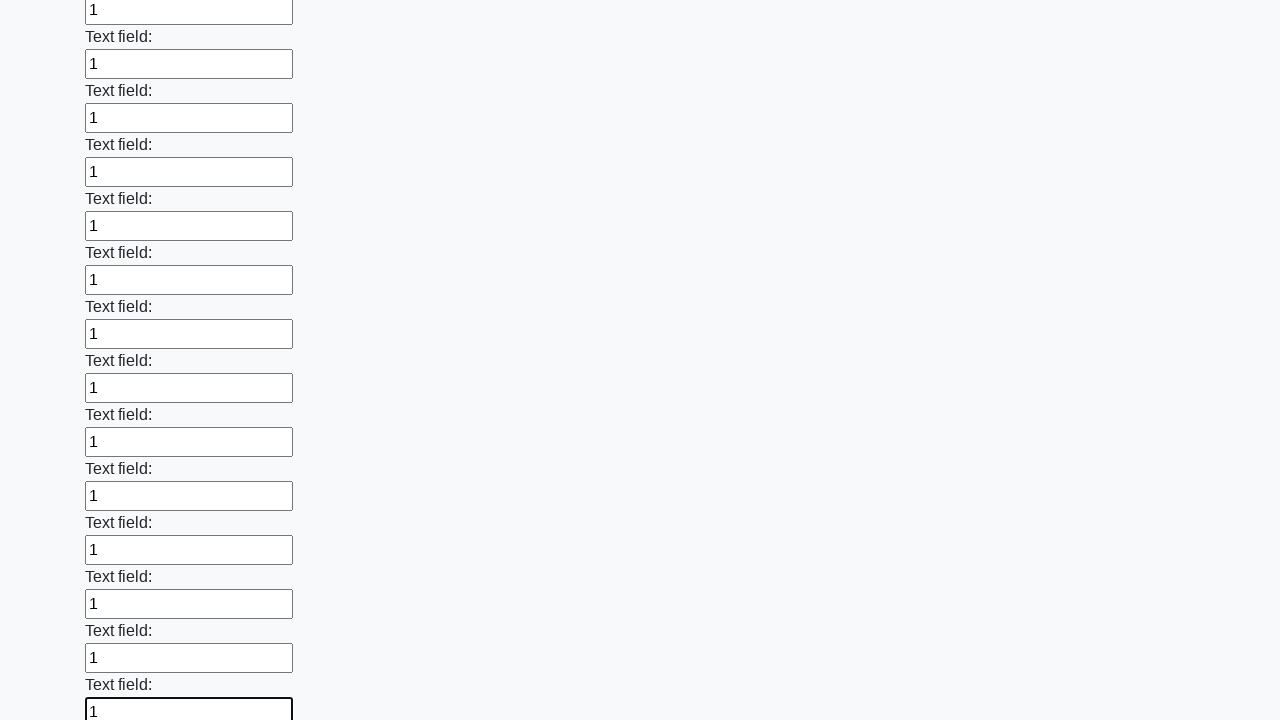

Filled input field with value '1' on input >> nth=85
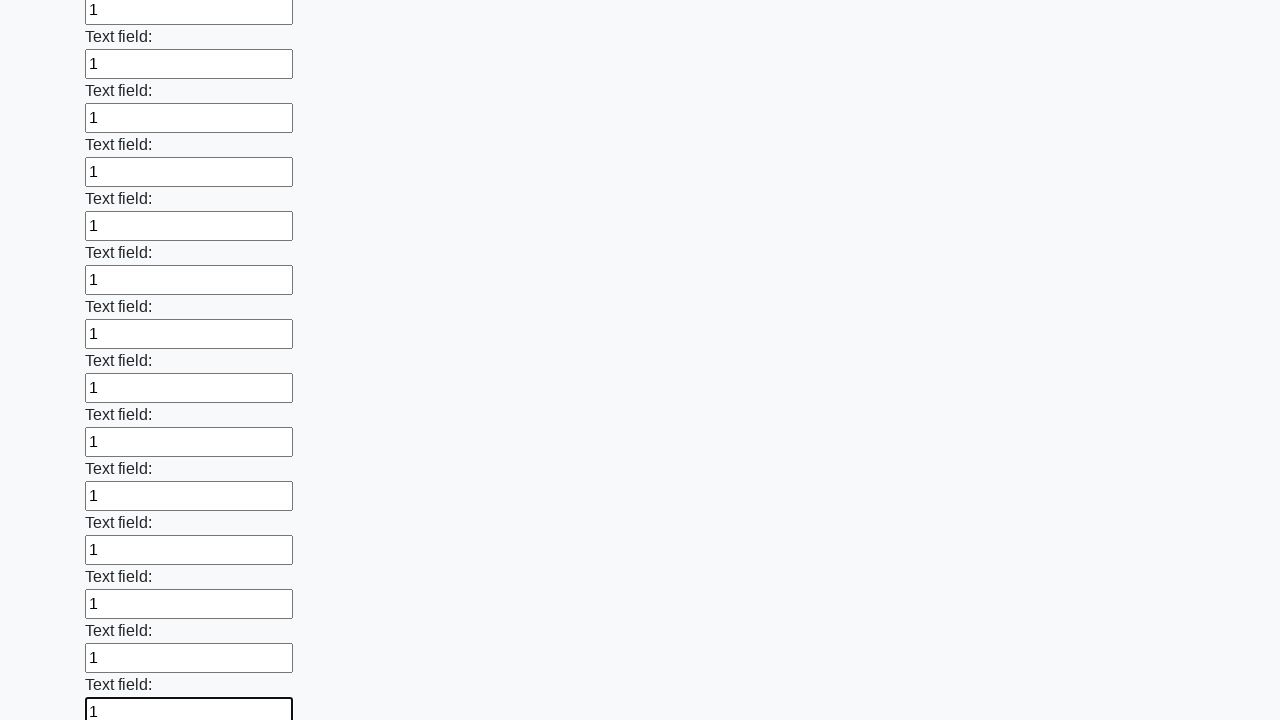

Filled input field with value '1' on input >> nth=86
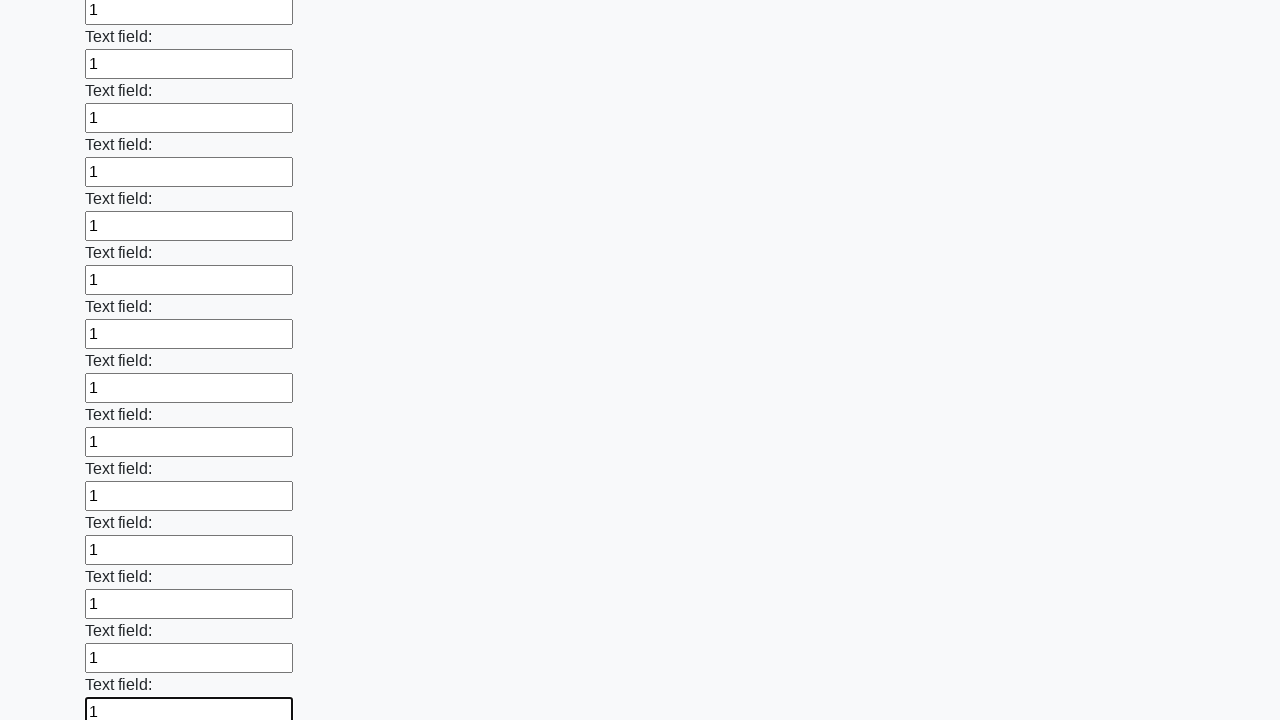

Filled input field with value '1' on input >> nth=87
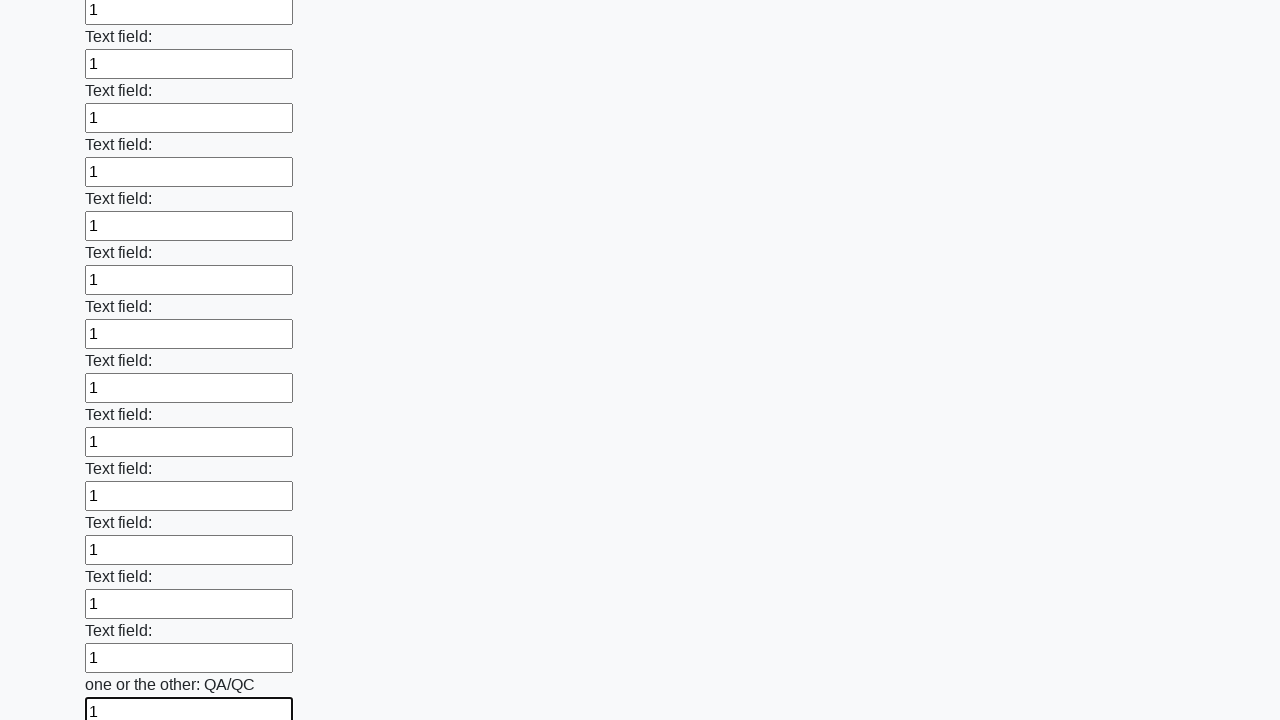

Filled input field with value '1' on input >> nth=88
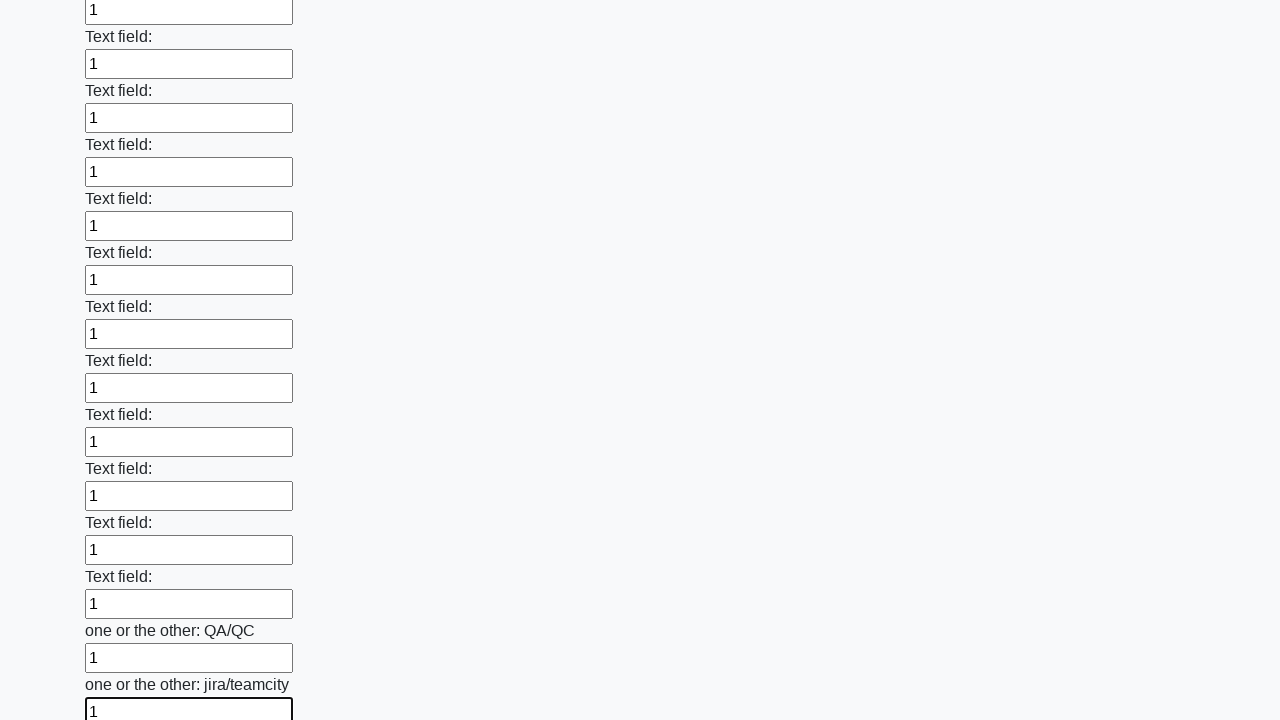

Filled input field with value '1' on input >> nth=89
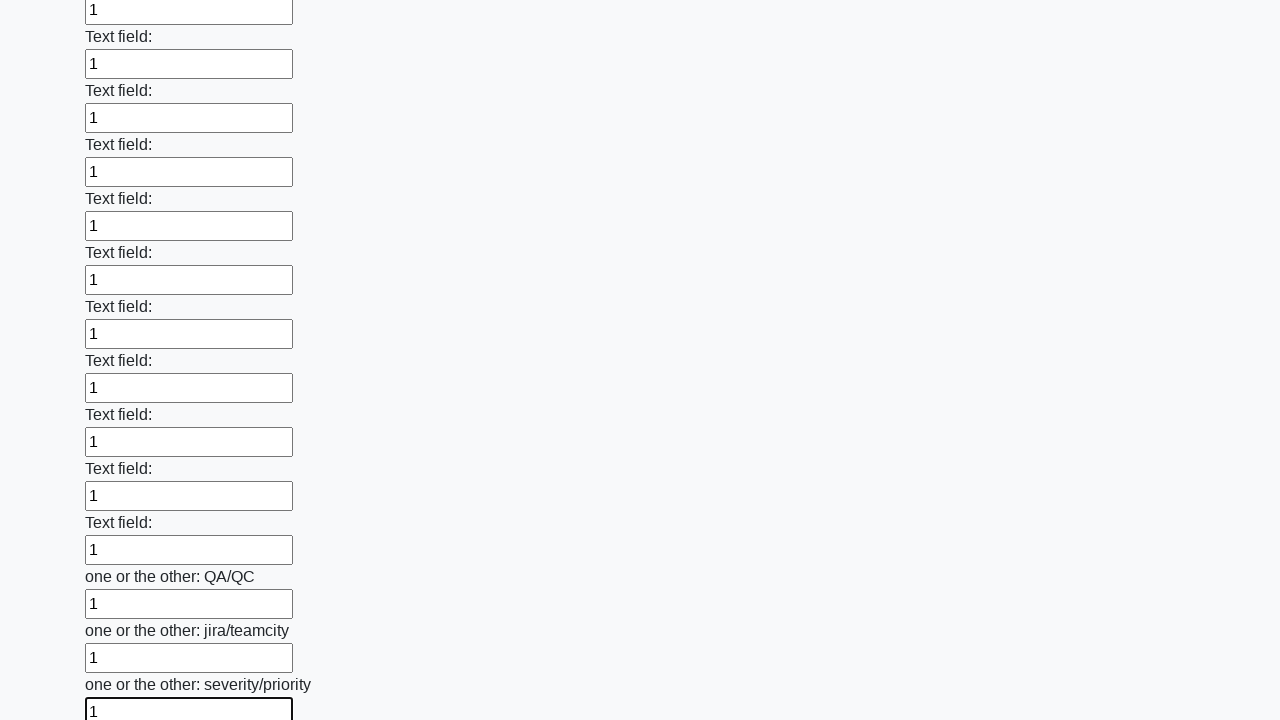

Filled input field with value '1' on input >> nth=90
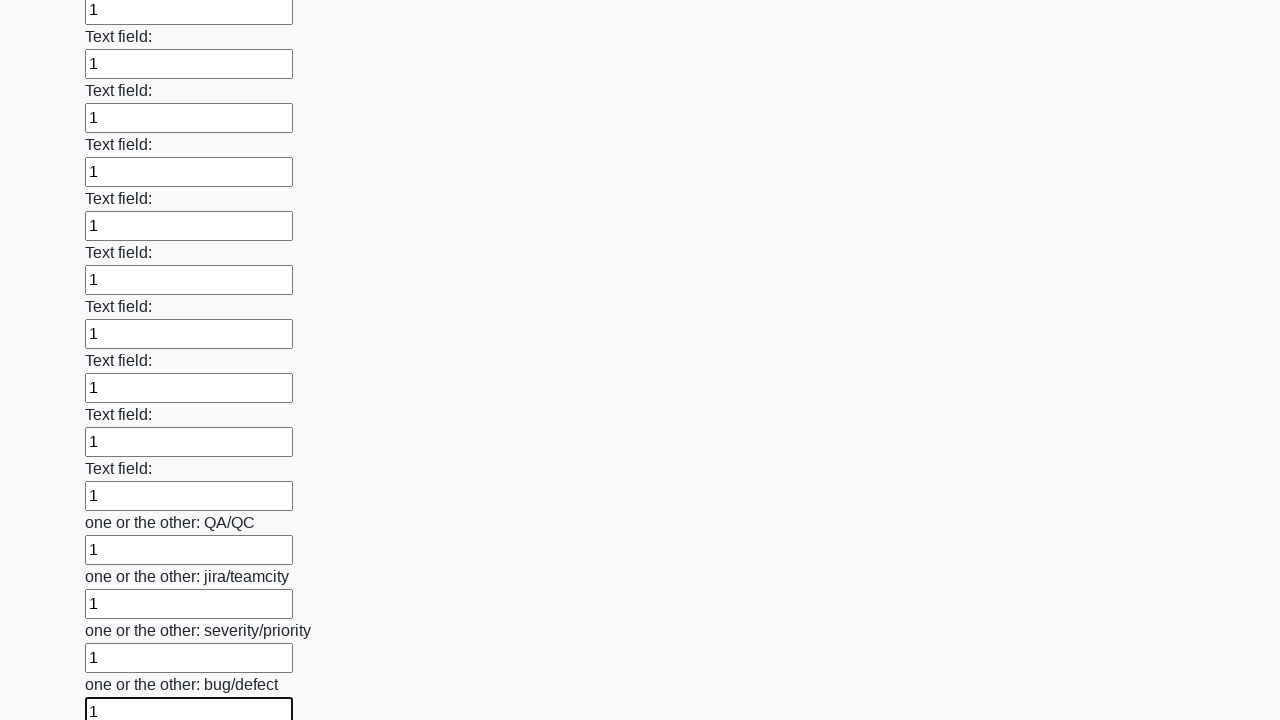

Filled input field with value '1' on input >> nth=91
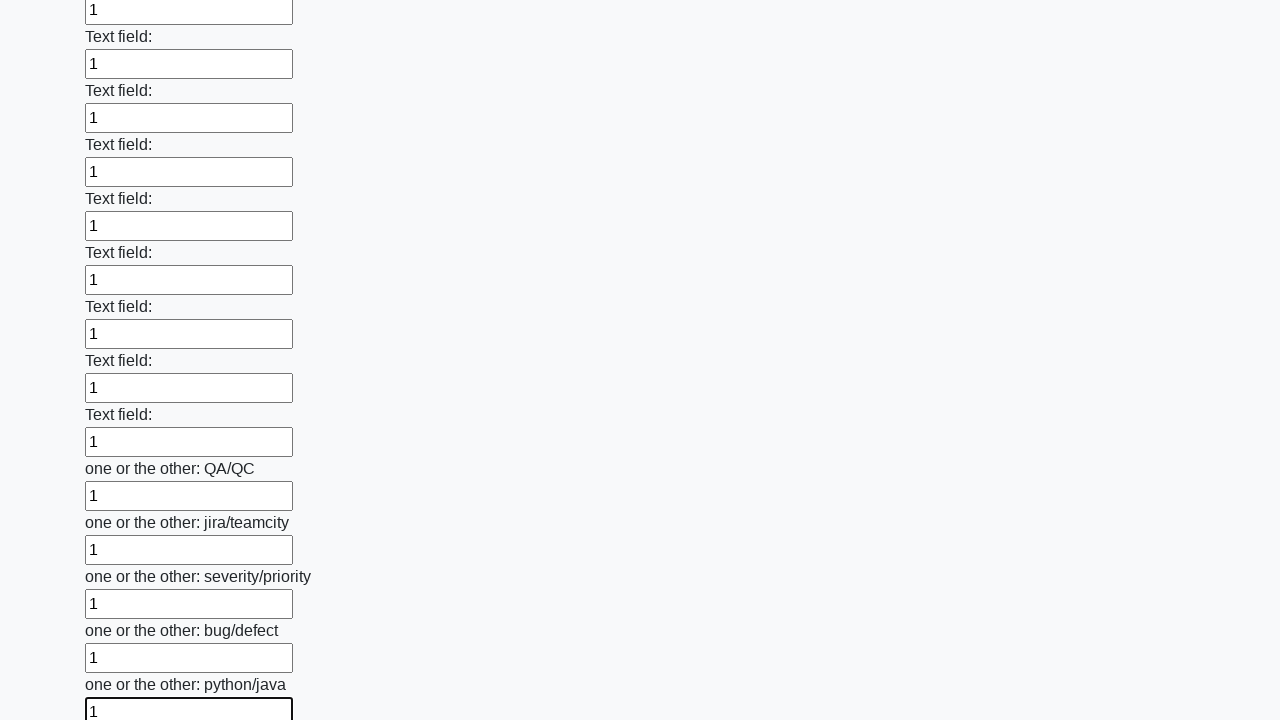

Filled input field with value '1' on input >> nth=92
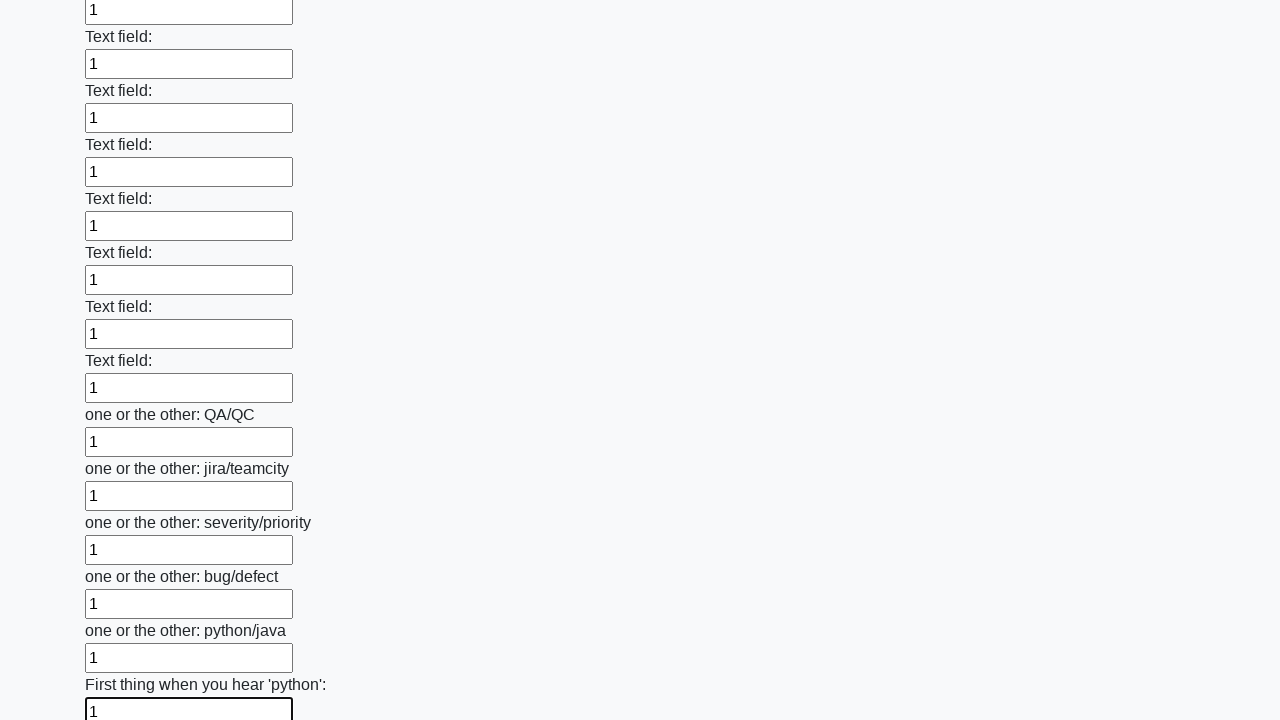

Filled input field with value '1' on input >> nth=93
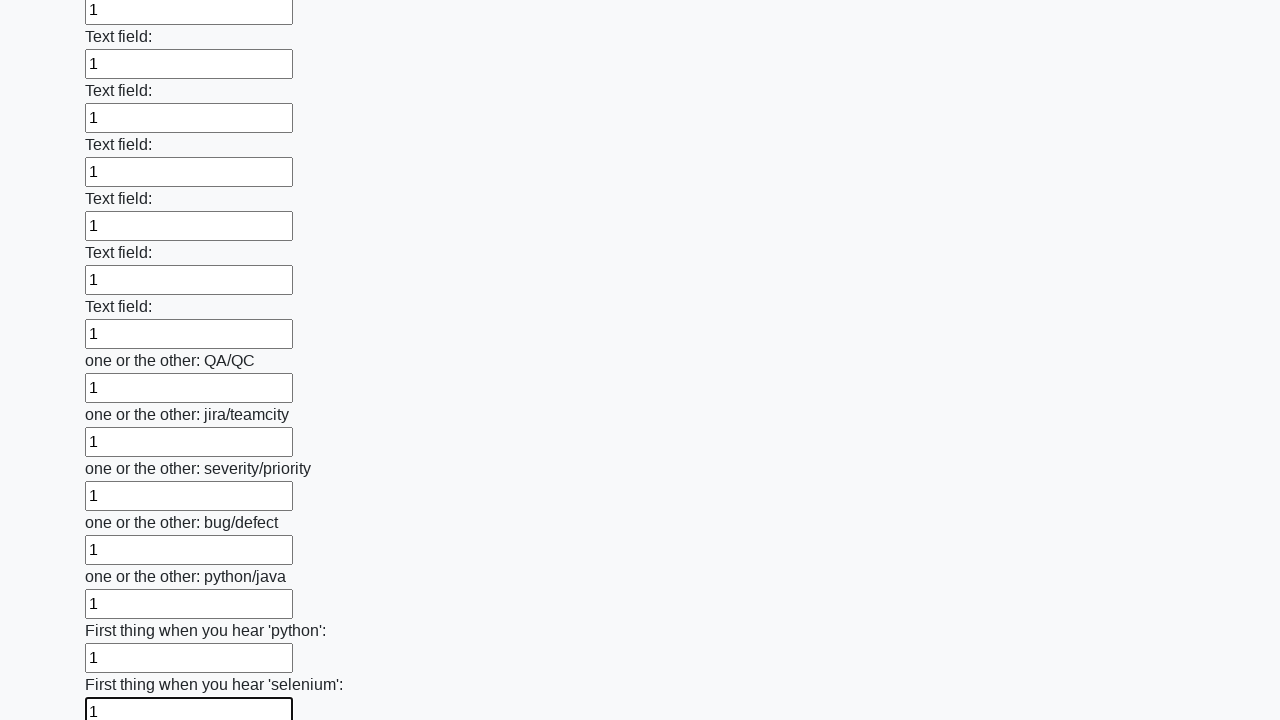

Filled input field with value '1' on input >> nth=94
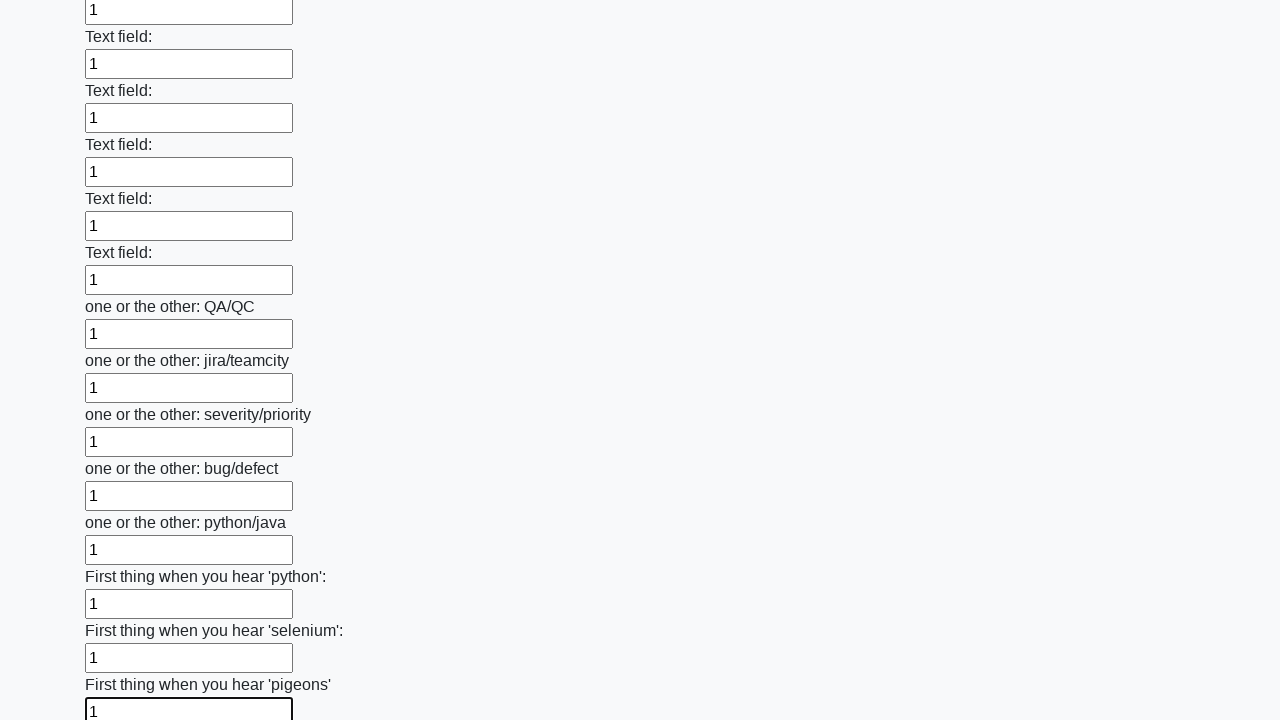

Filled input field with value '1' on input >> nth=95
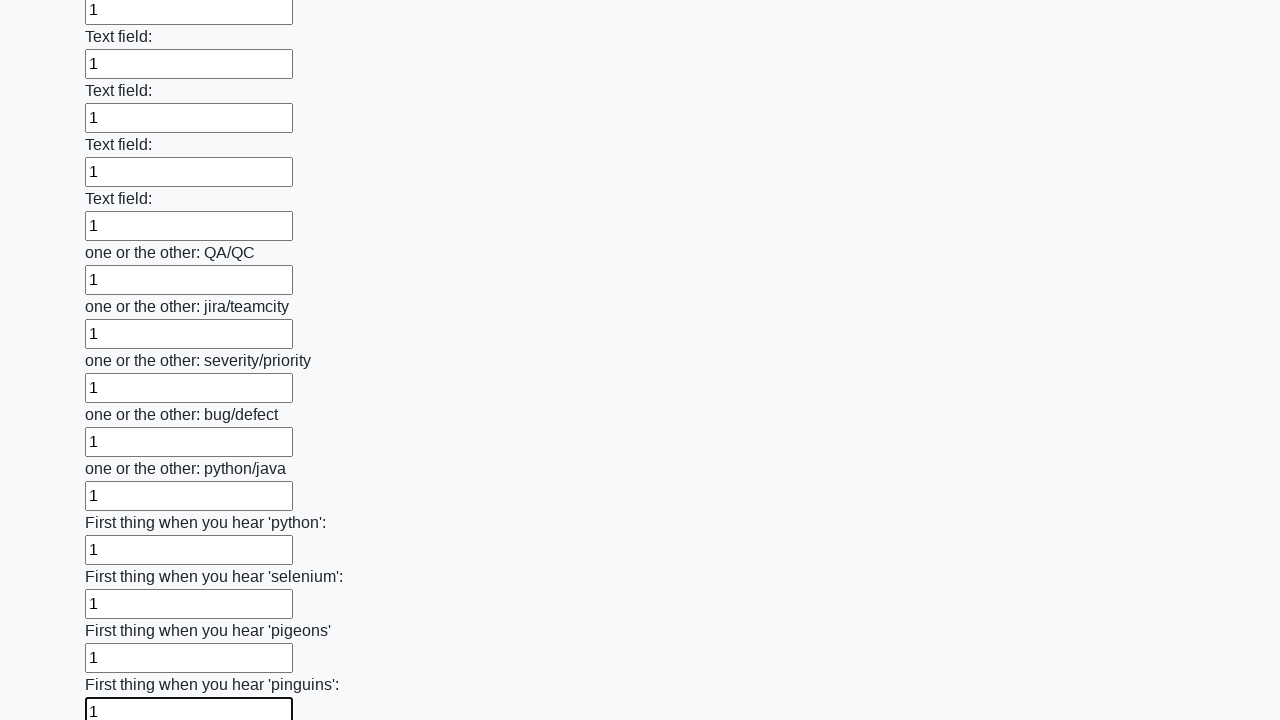

Filled input field with value '1' on input >> nth=96
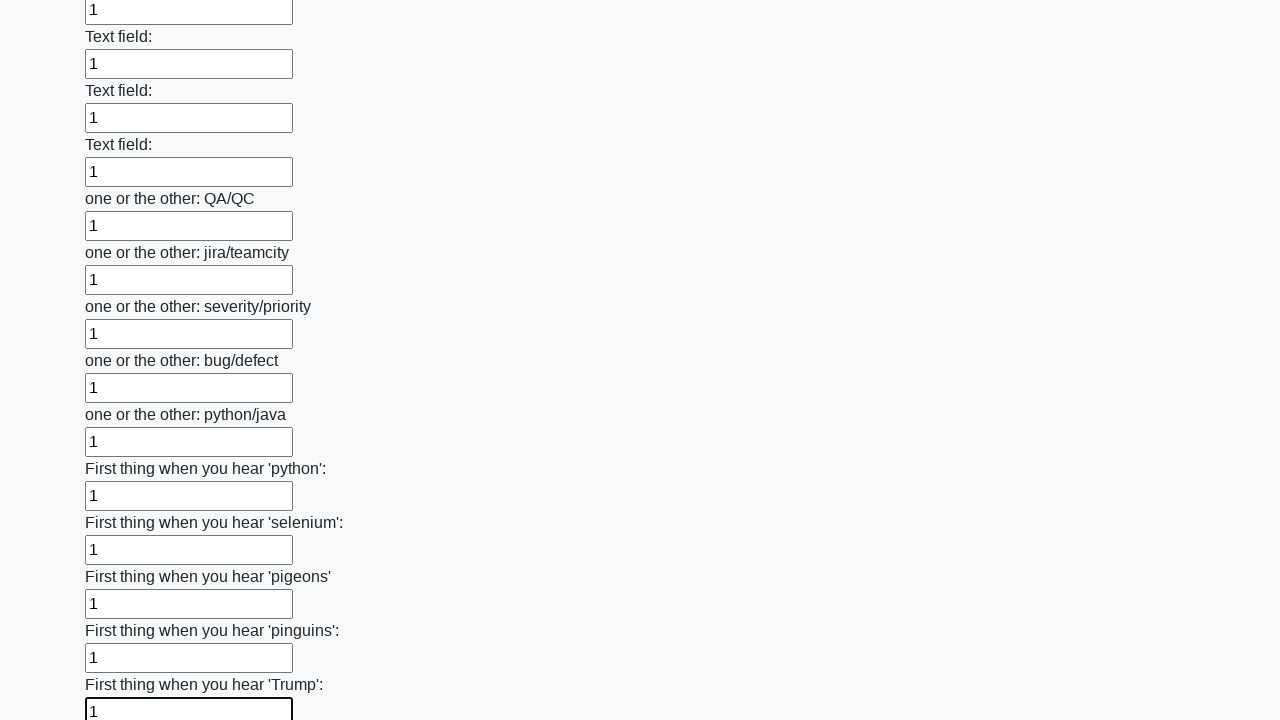

Filled input field with value '1' on input >> nth=97
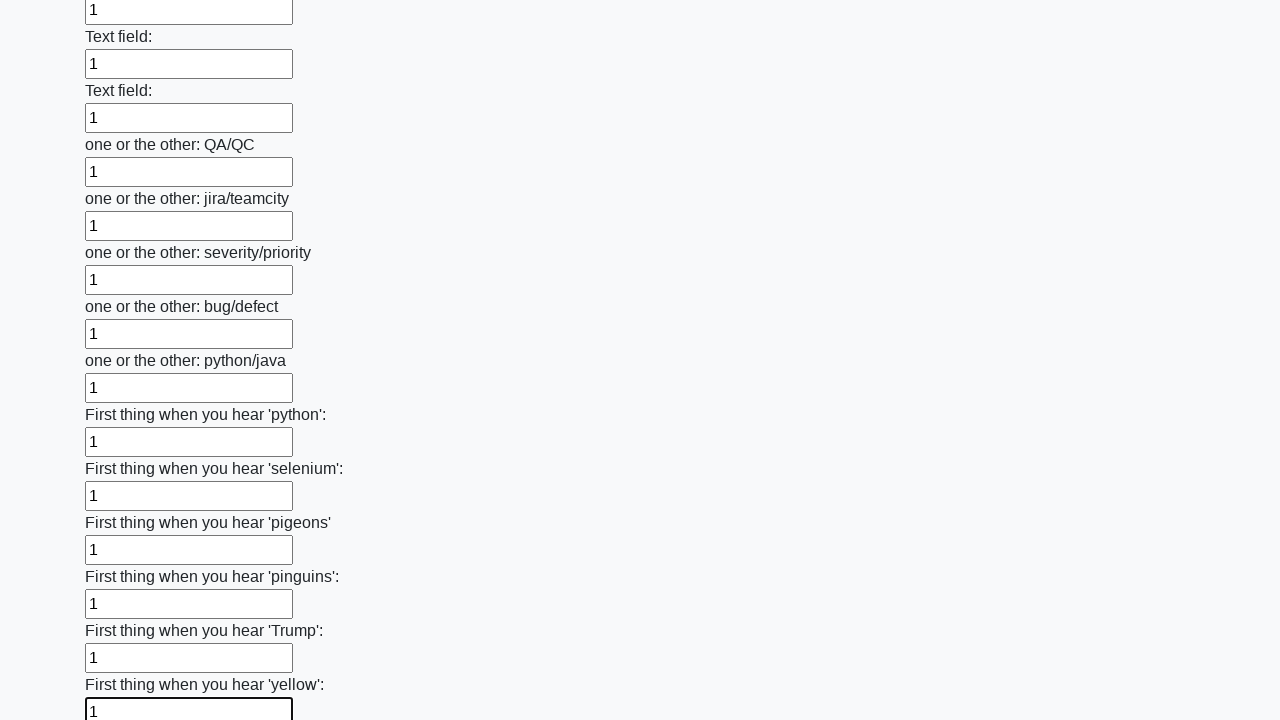

Filled input field with value '1' on input >> nth=98
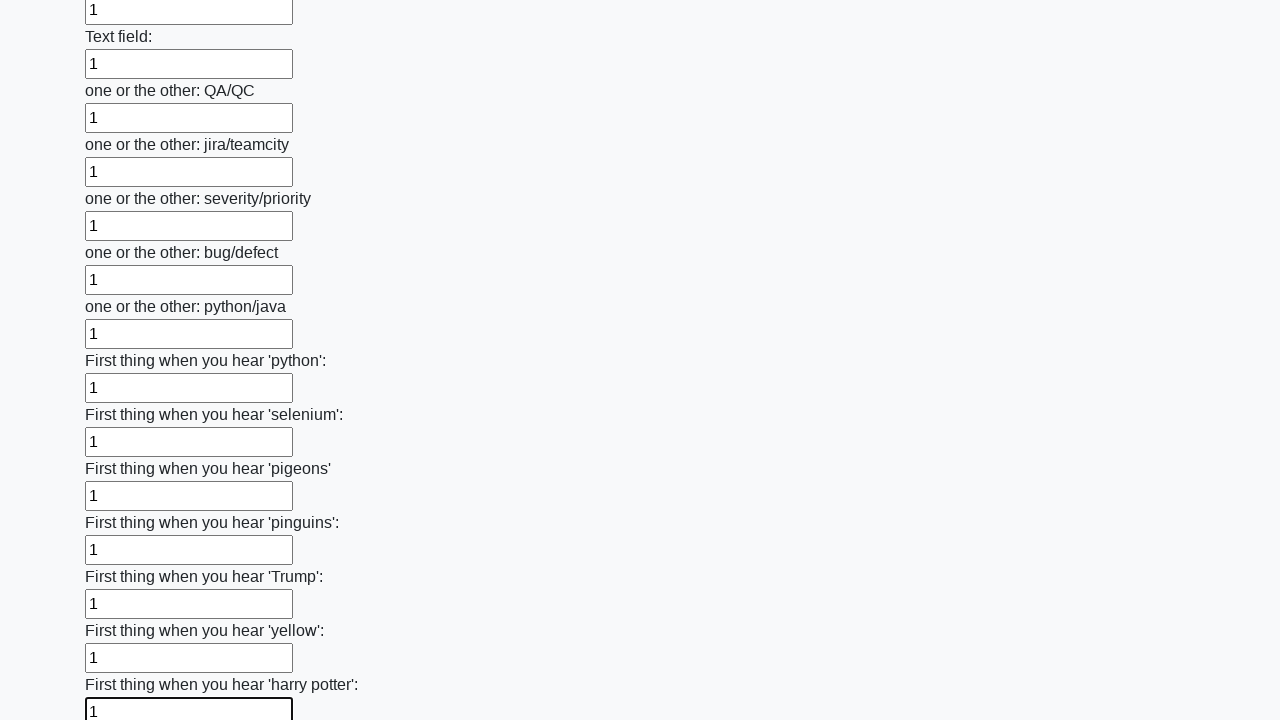

Filled input field with value '1' on input >> nth=99
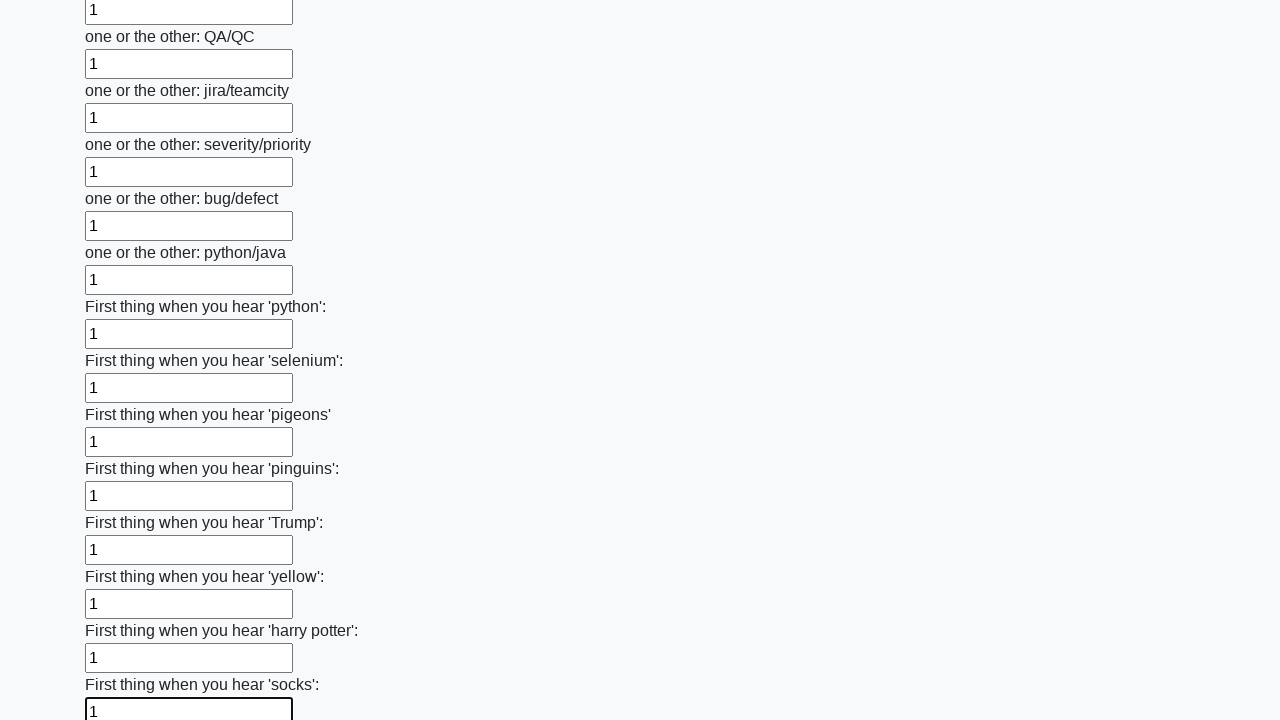

Clicked the submit button at (123, 611) on button.btn
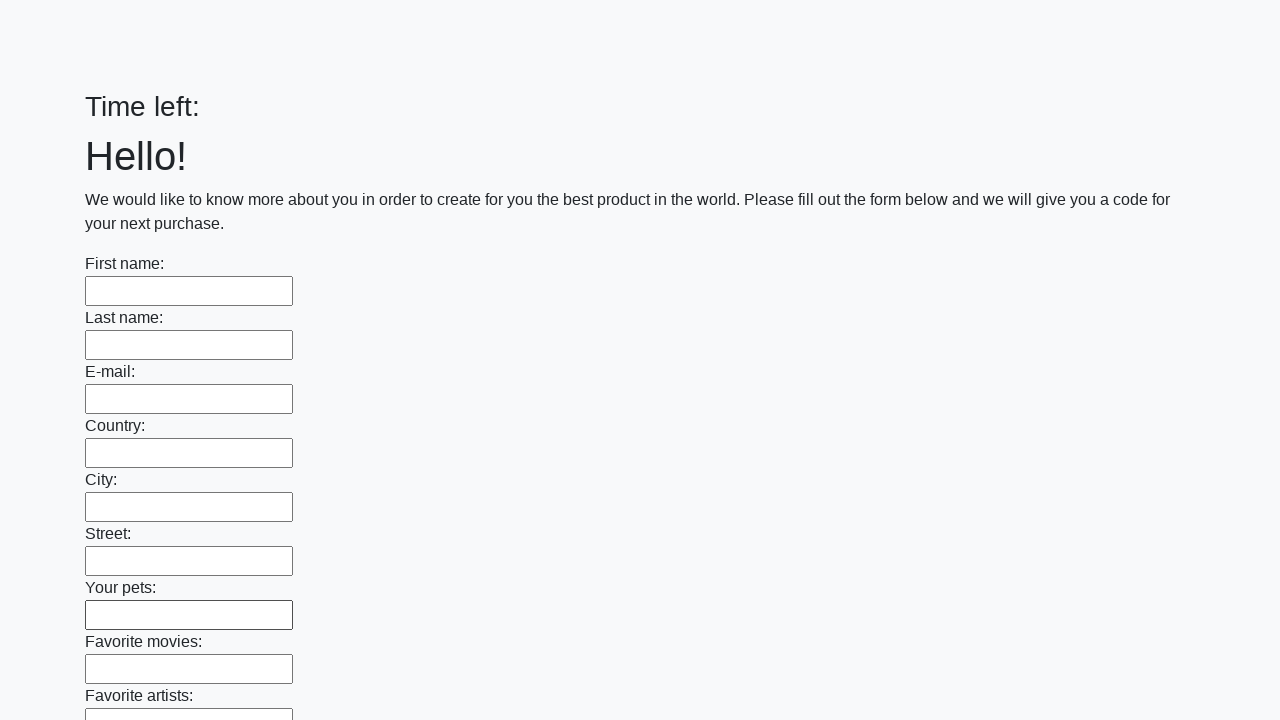

Form submission completed and page loaded
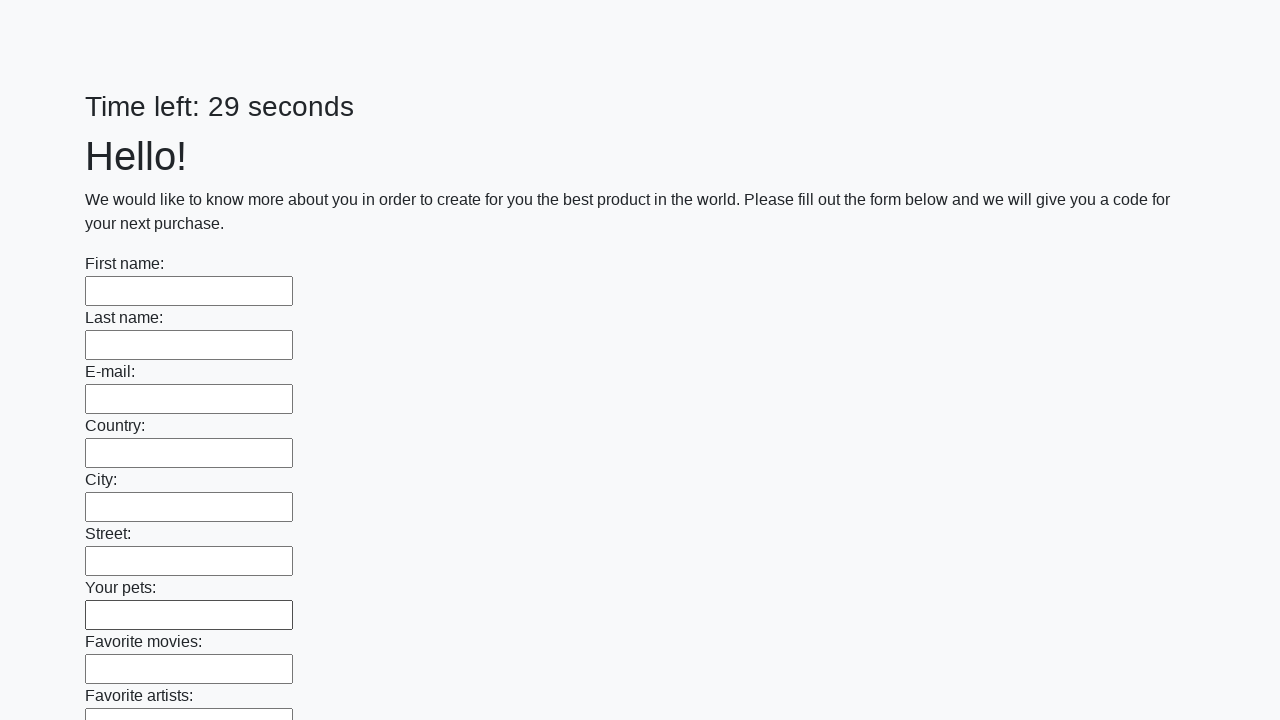

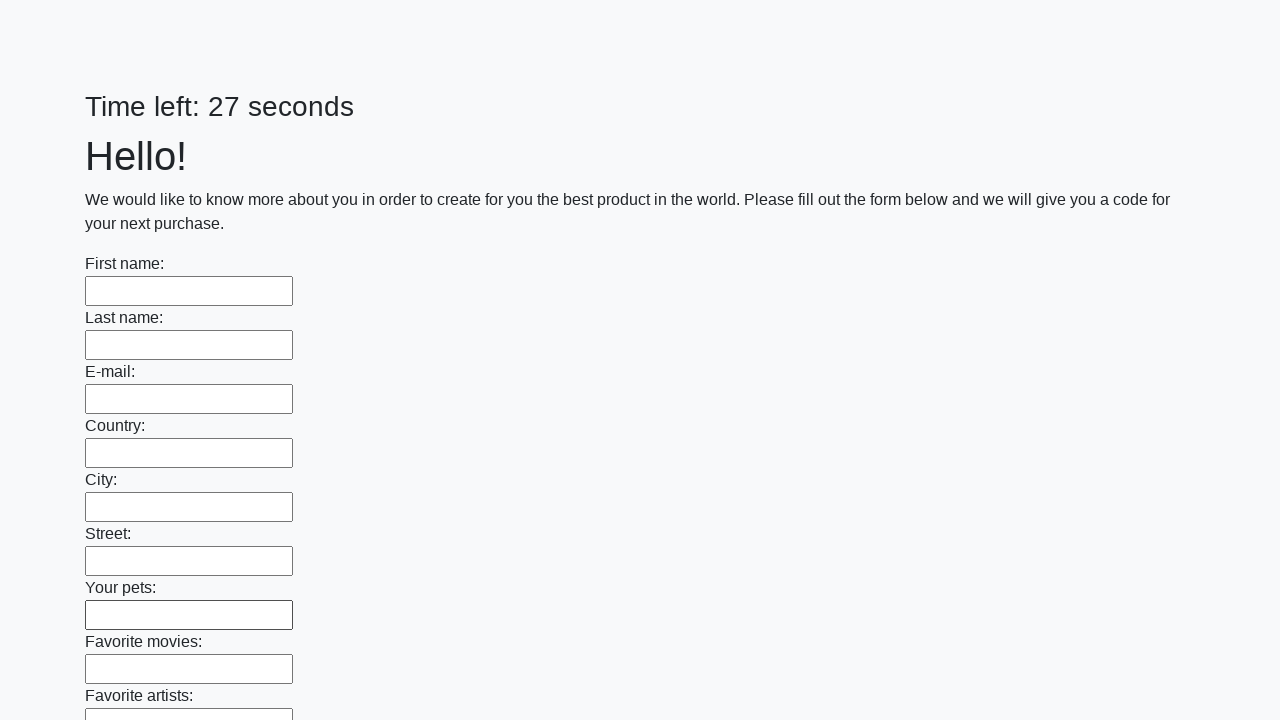